Tests browser window/tab switching functionality by clicking all external links that open in new tabs on the Selenium website, then iterating through each opened window to verify they loaded correctly.

Starting URL: https://www.selenium.dev/

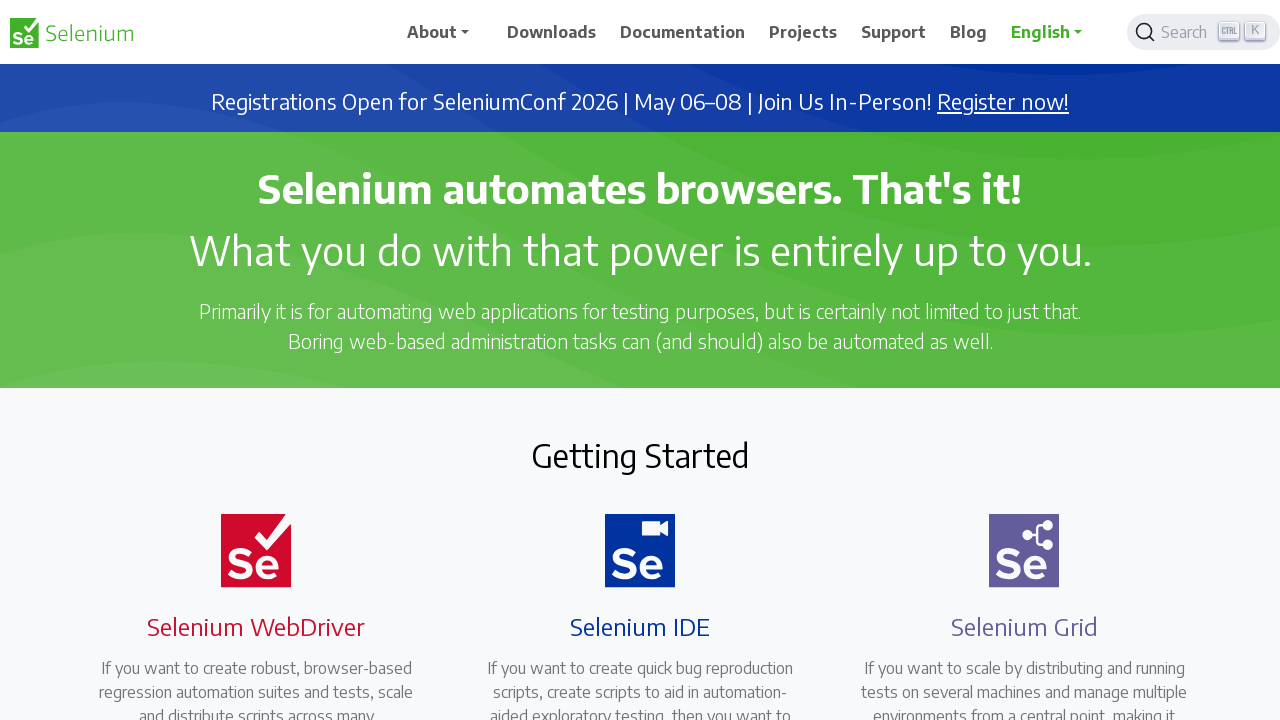

Stored main page reference
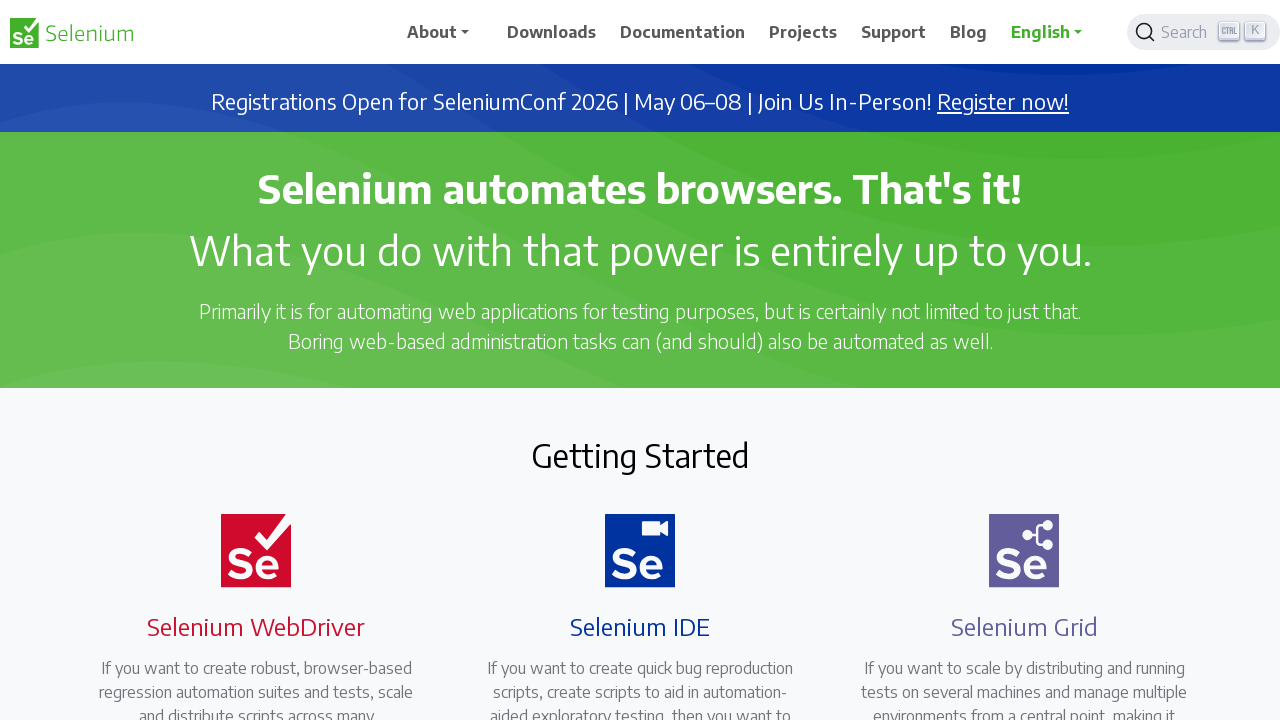

Located all external links with target='_blank' attribute
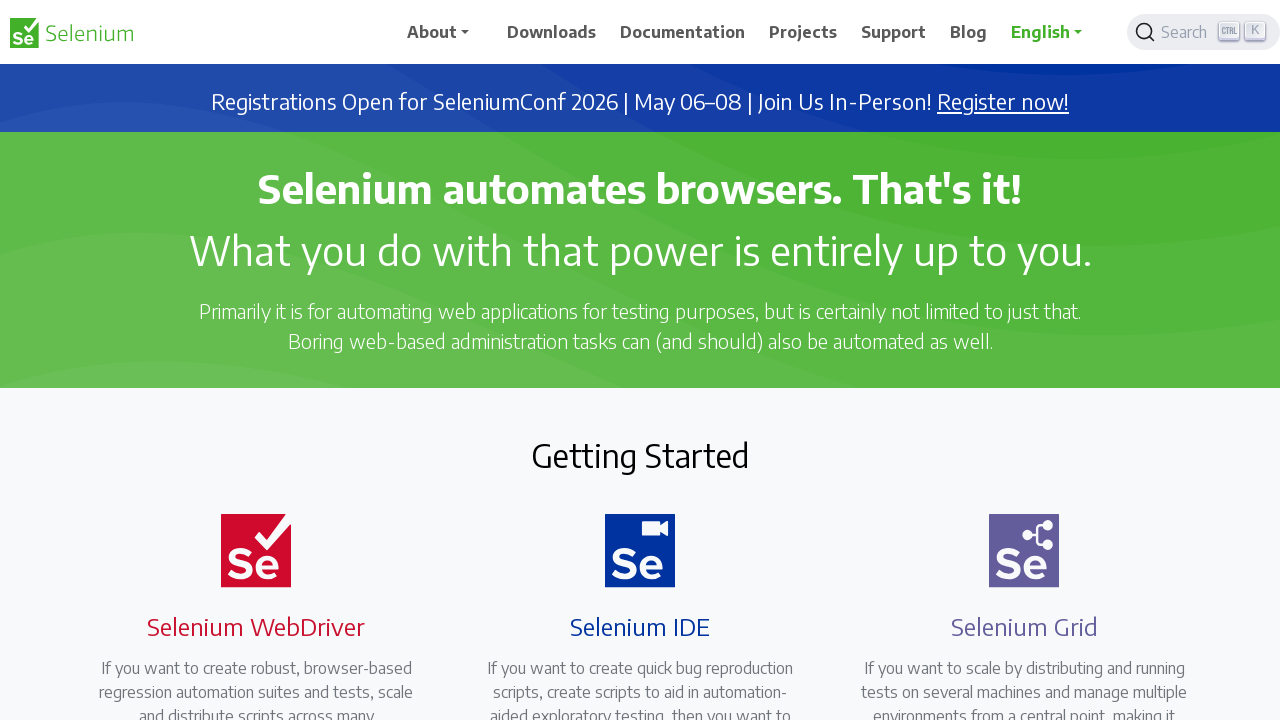

Retrieved href attribute from link: https://seleniumconf.com/register/?utm_medium=Referral&utm_source=selenium.dev&utm_campaign=register
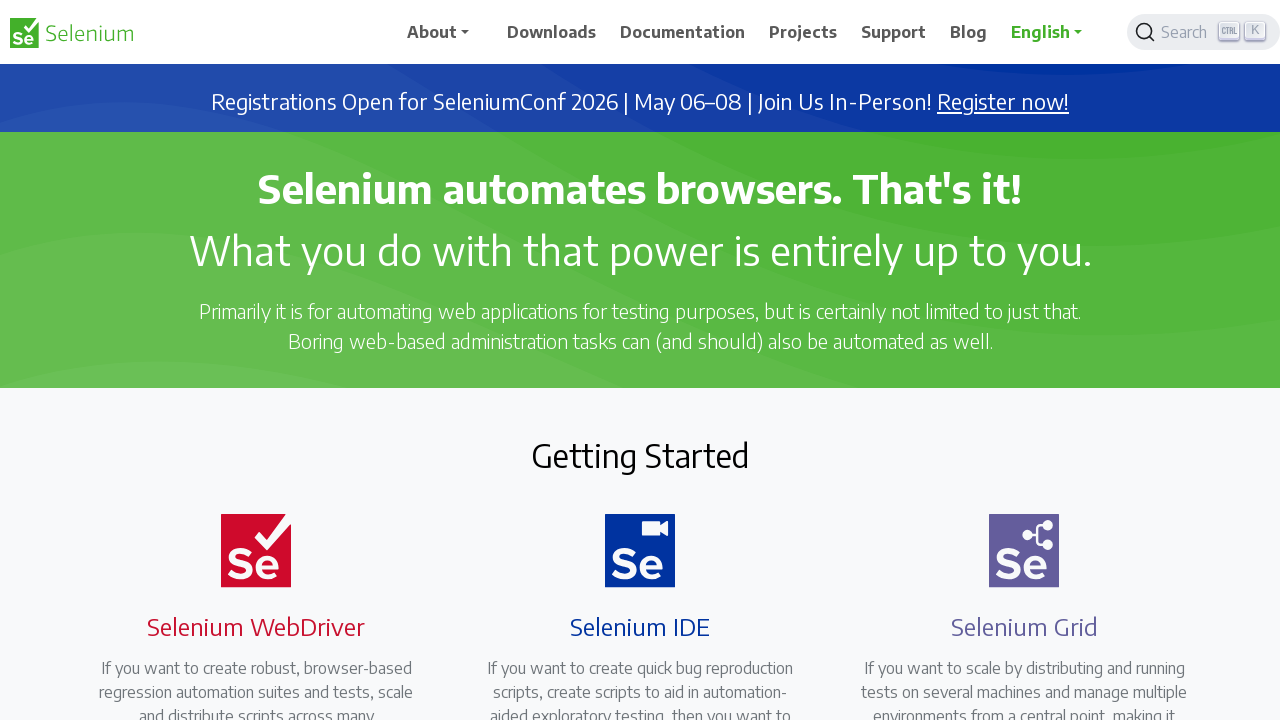

Clicked external link opening in new tab: https://seleniumconf.com/register/?utm_medium=Referral&utm_source=selenium.dev&utm_campaign=register at (1003, 102) on a[target='_blank'] >> nth=0
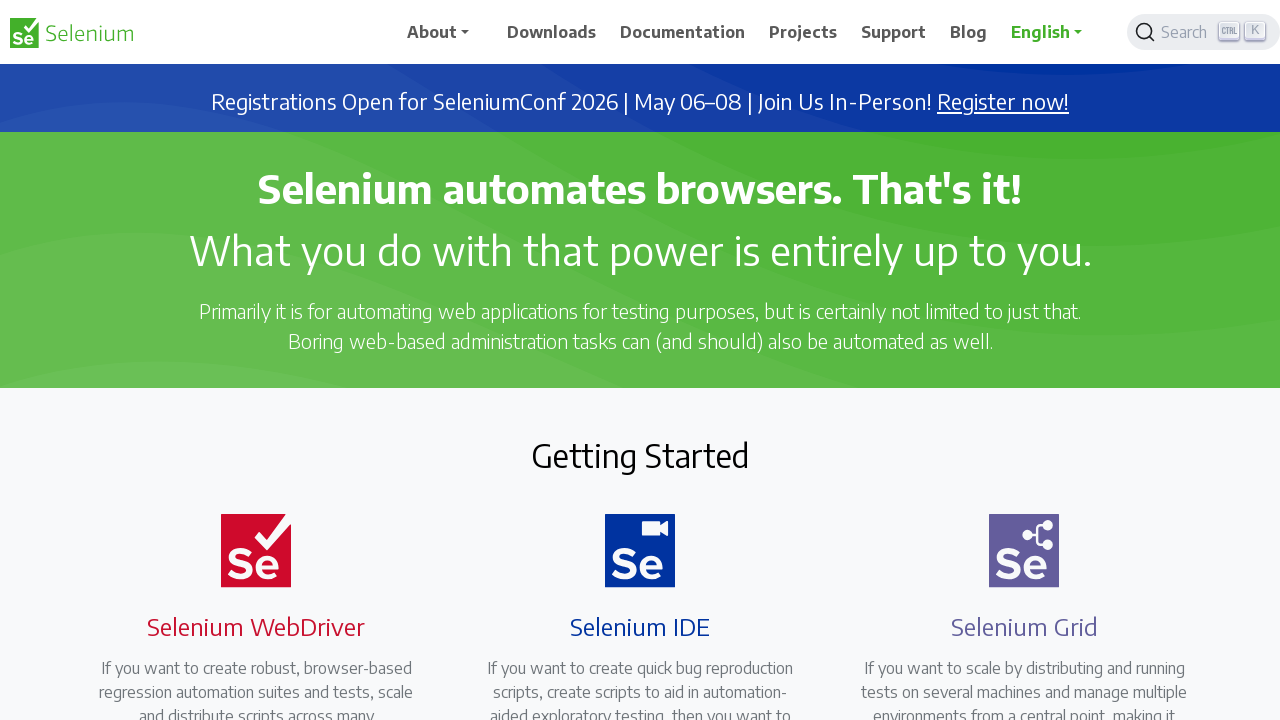

New page opened and captured
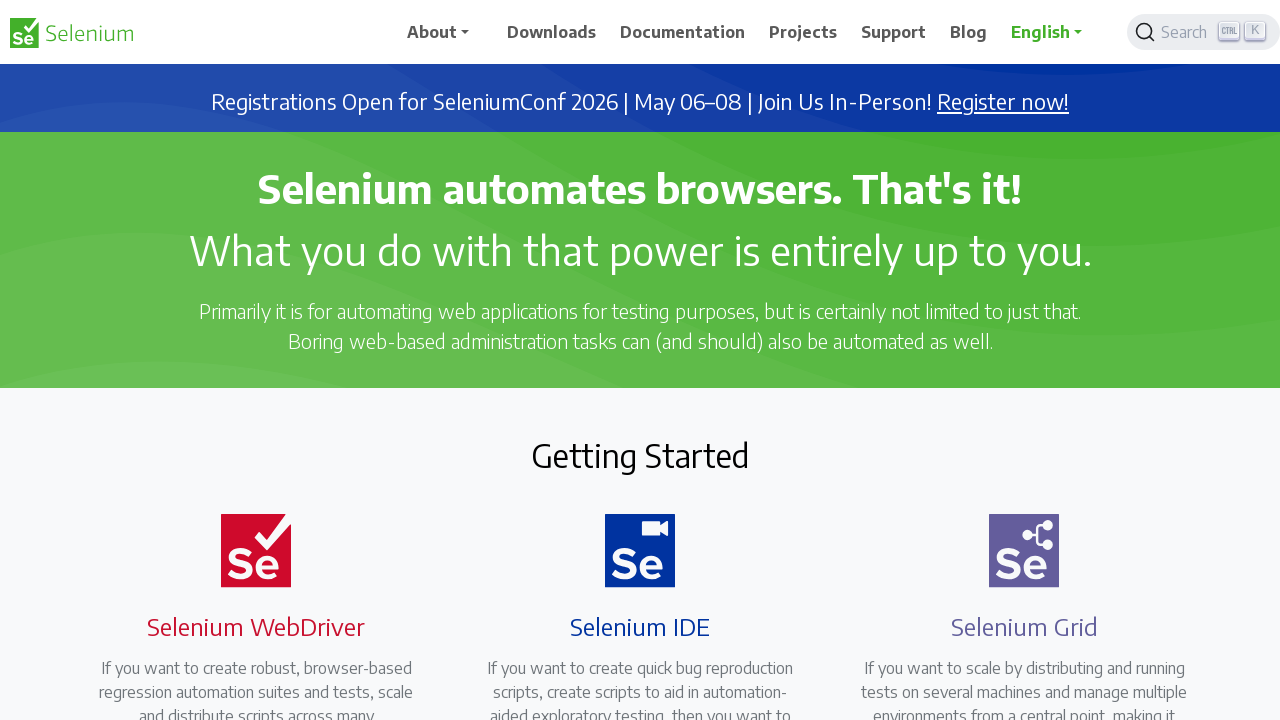

New page loaded completely
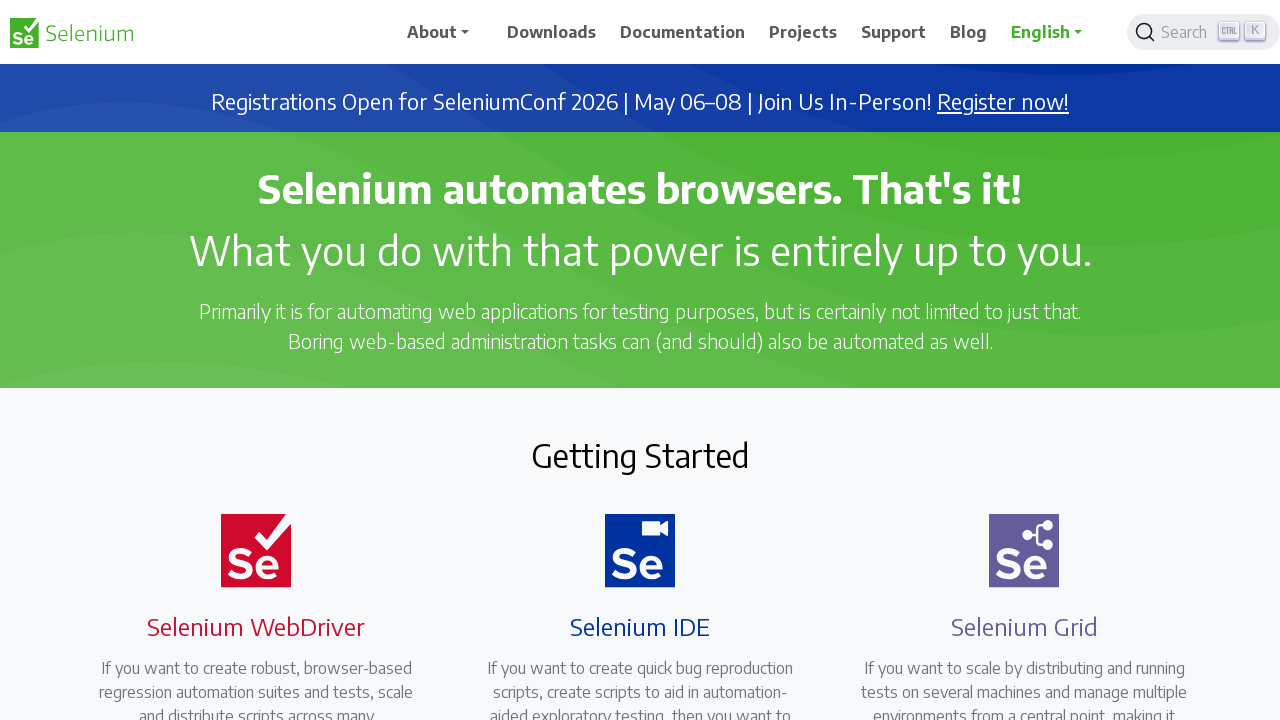

Added new page to opened_pages list
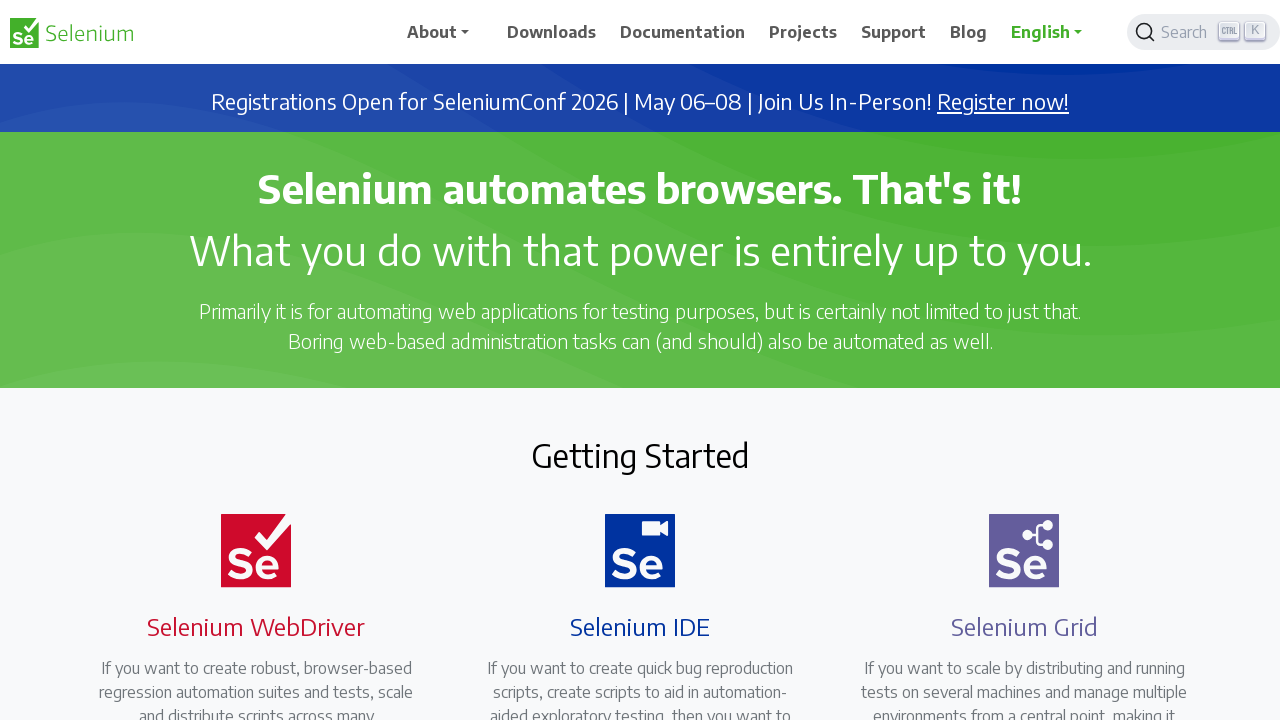

Retrieved href attribute from link: https://opencollective.com/selenium
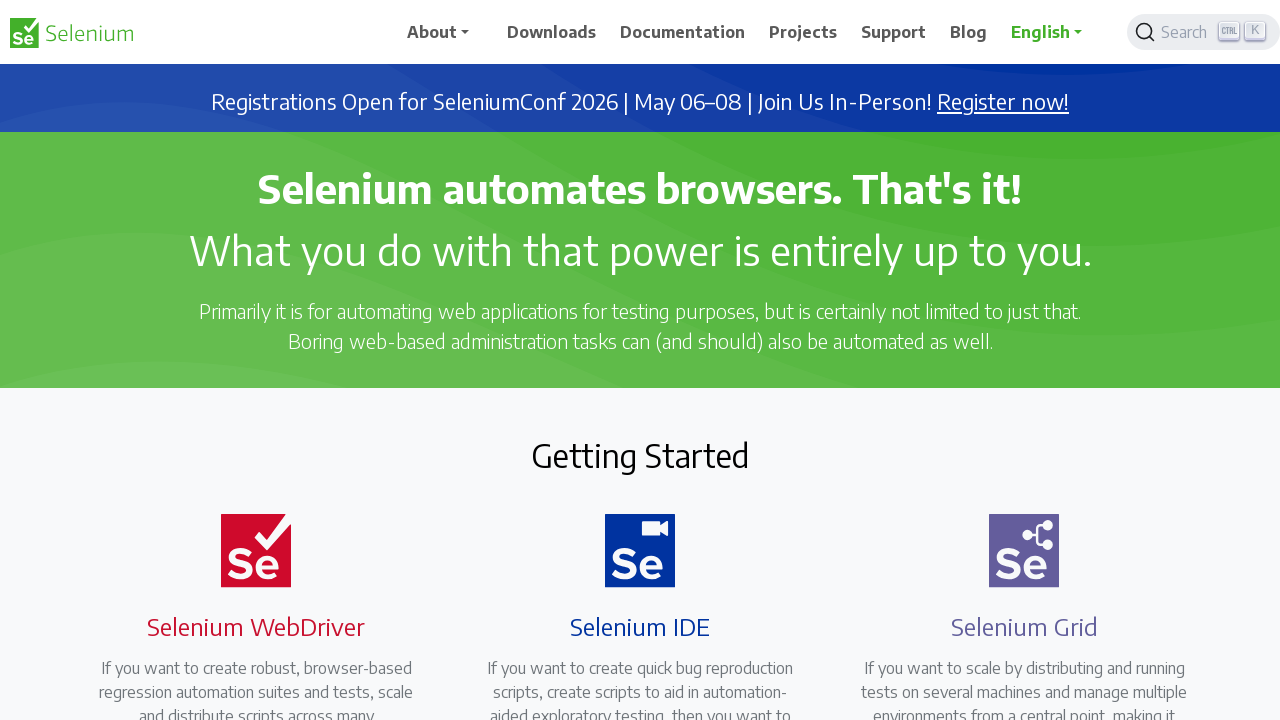

Clicked external link opening in new tab: https://opencollective.com/selenium at (687, 409) on a[target='_blank'] >> nth=1
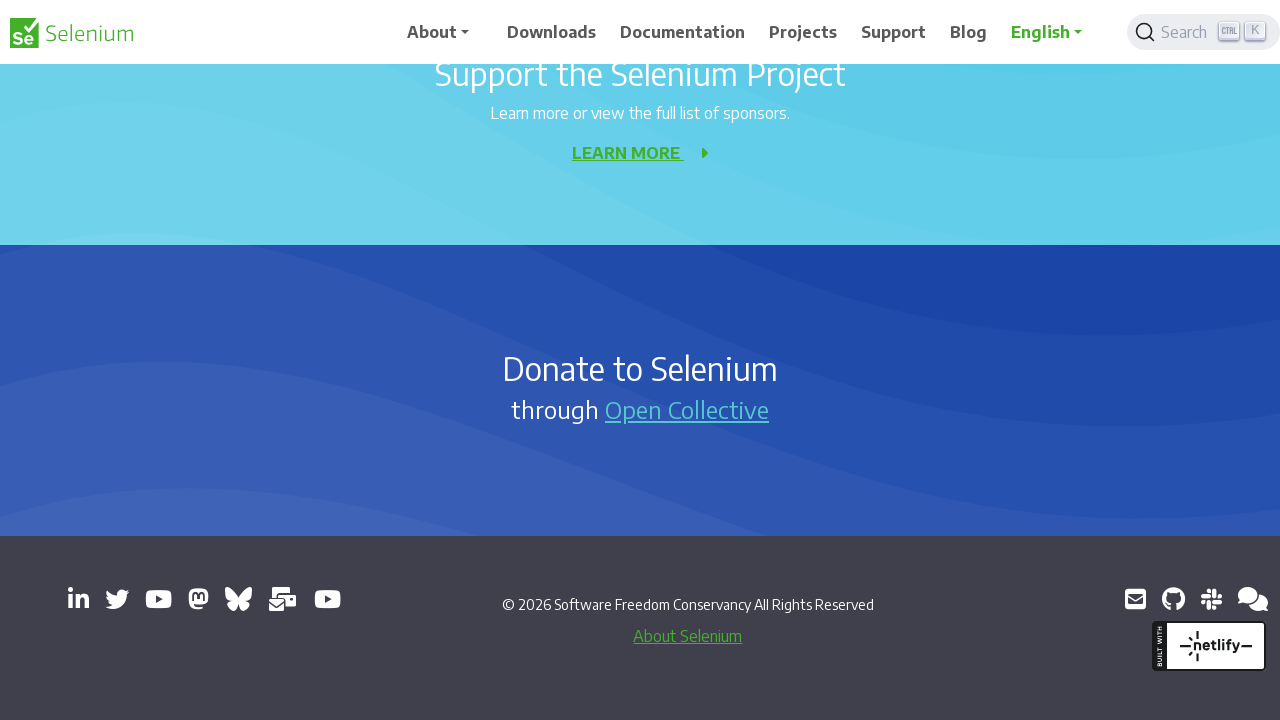

New page opened and captured
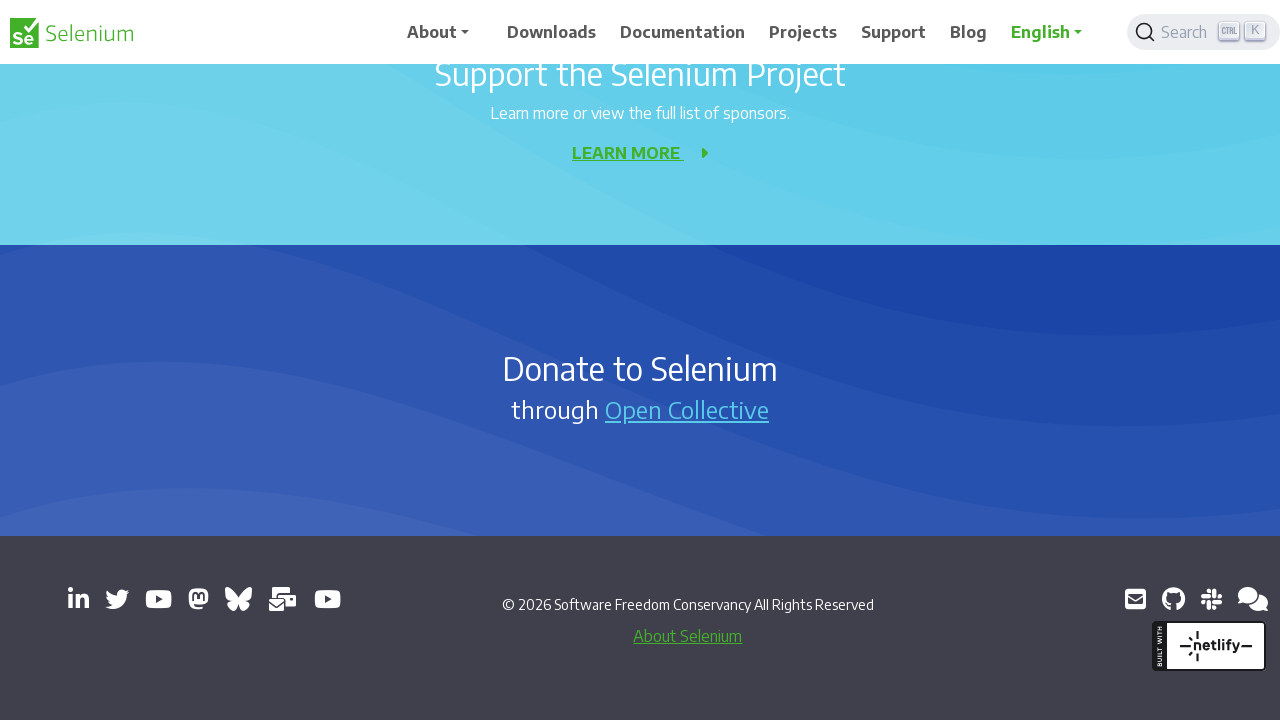

New page loaded completely
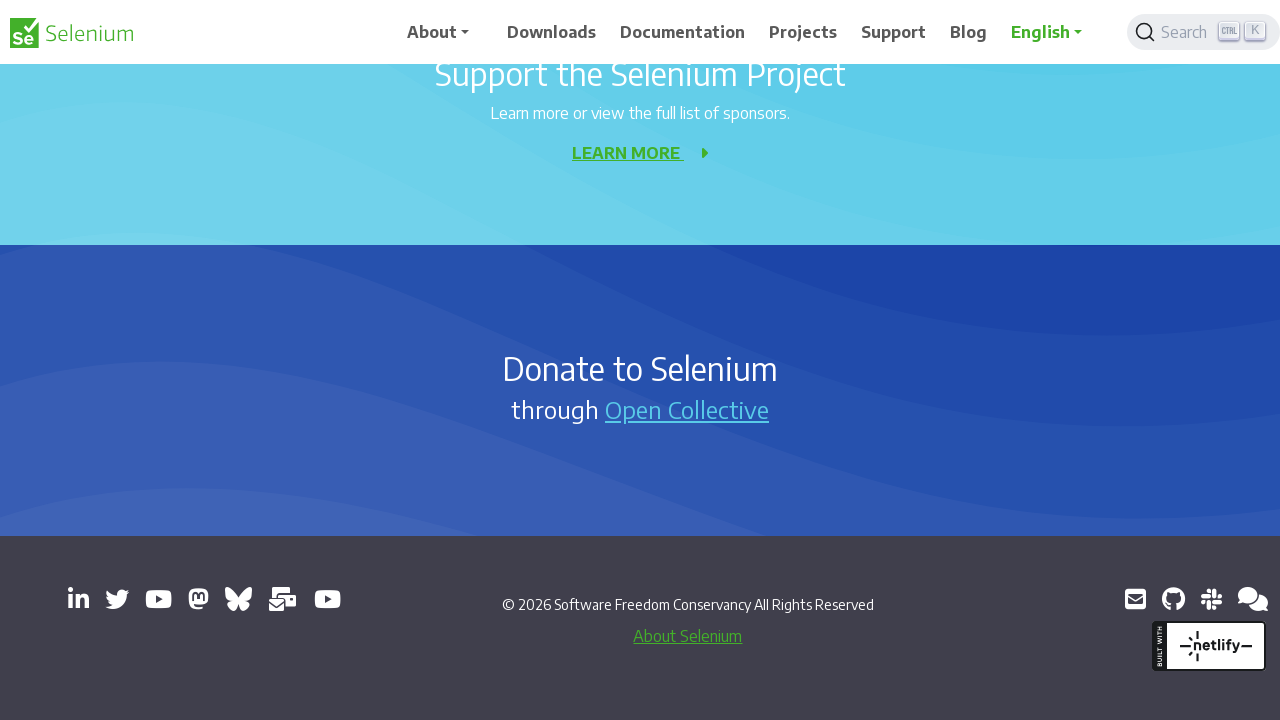

Added new page to opened_pages list
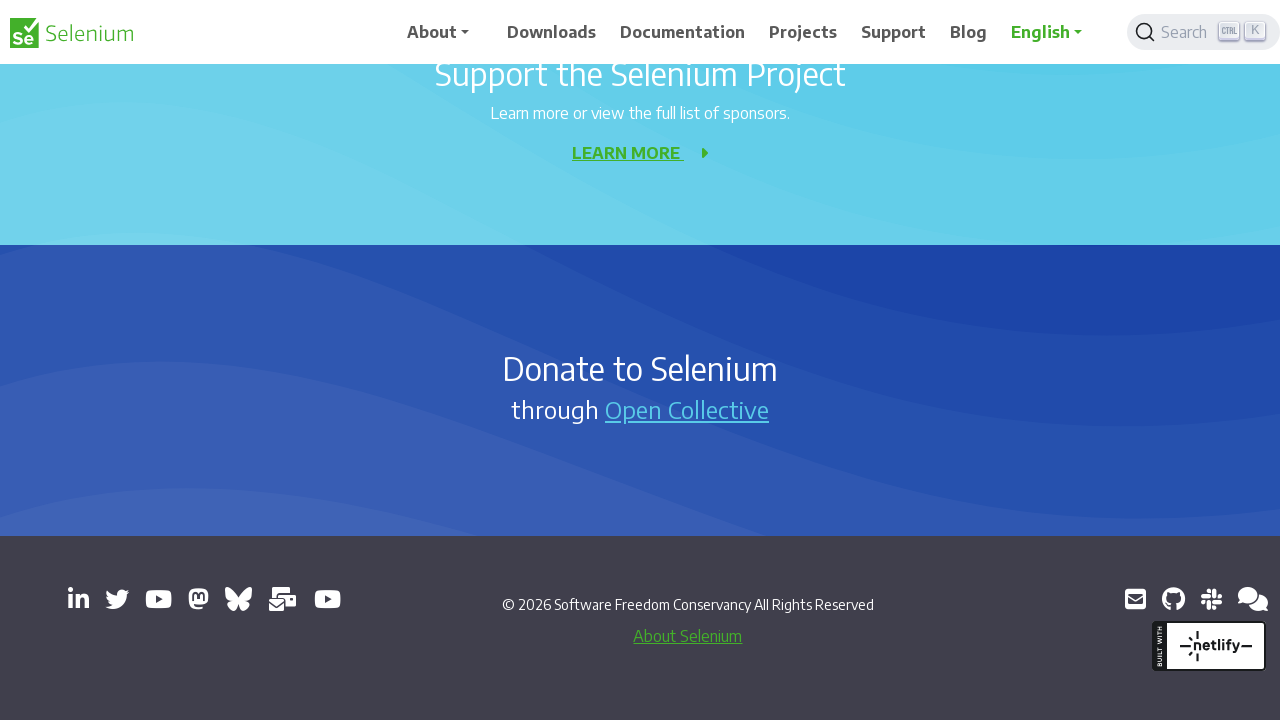

Retrieved href attribute from link: https://www.linkedin.com/company/4826427/
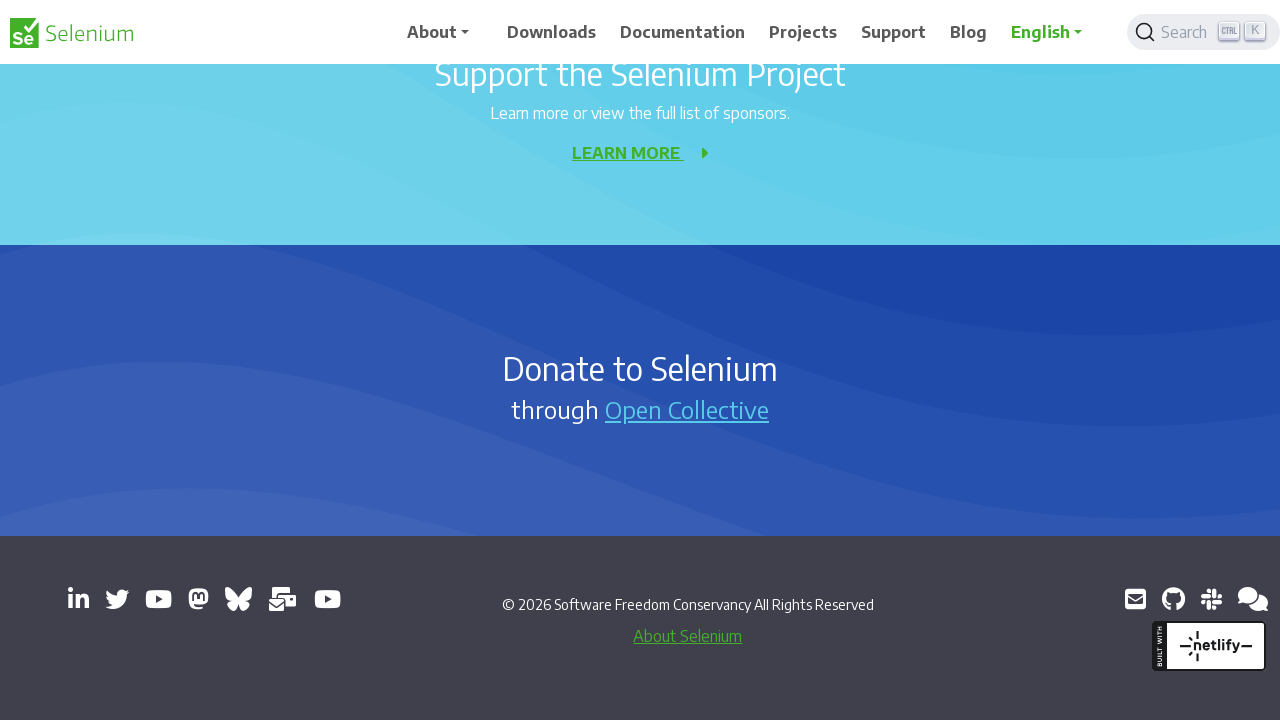

Clicked external link opening in new tab: https://www.linkedin.com/company/4826427/ at (78, 599) on a[target='_blank'] >> nth=2
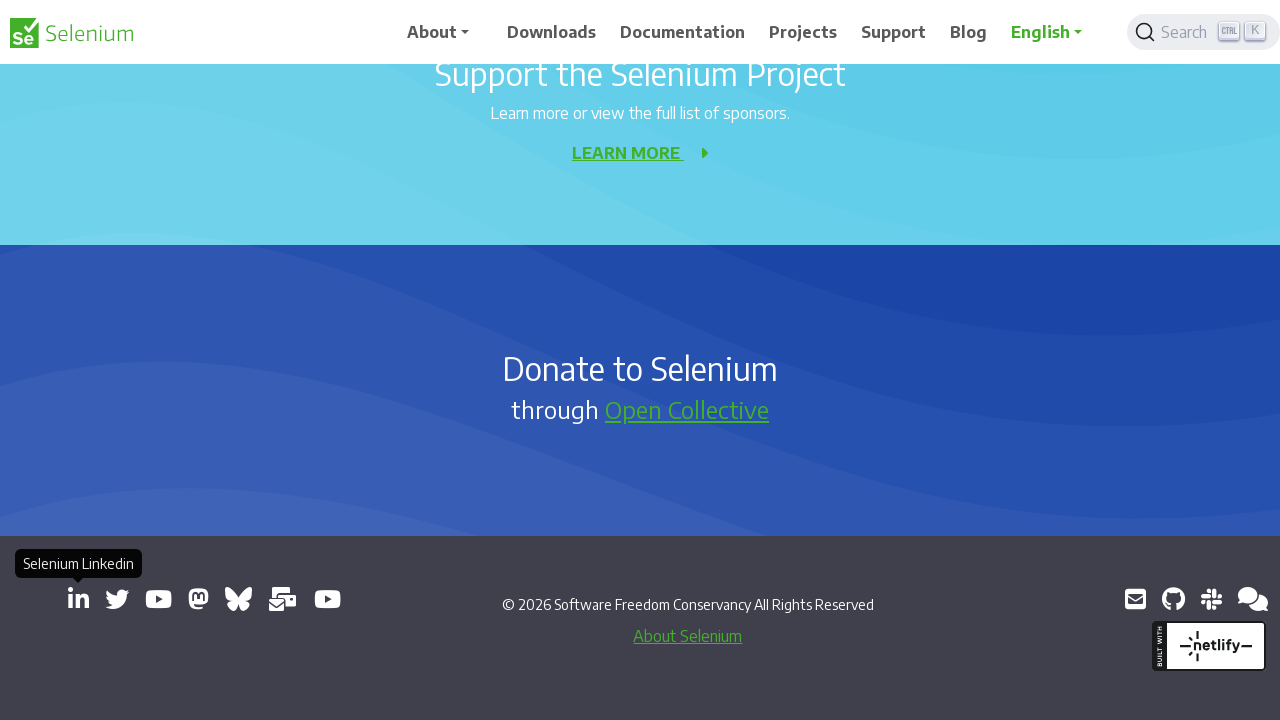

New page opened and captured
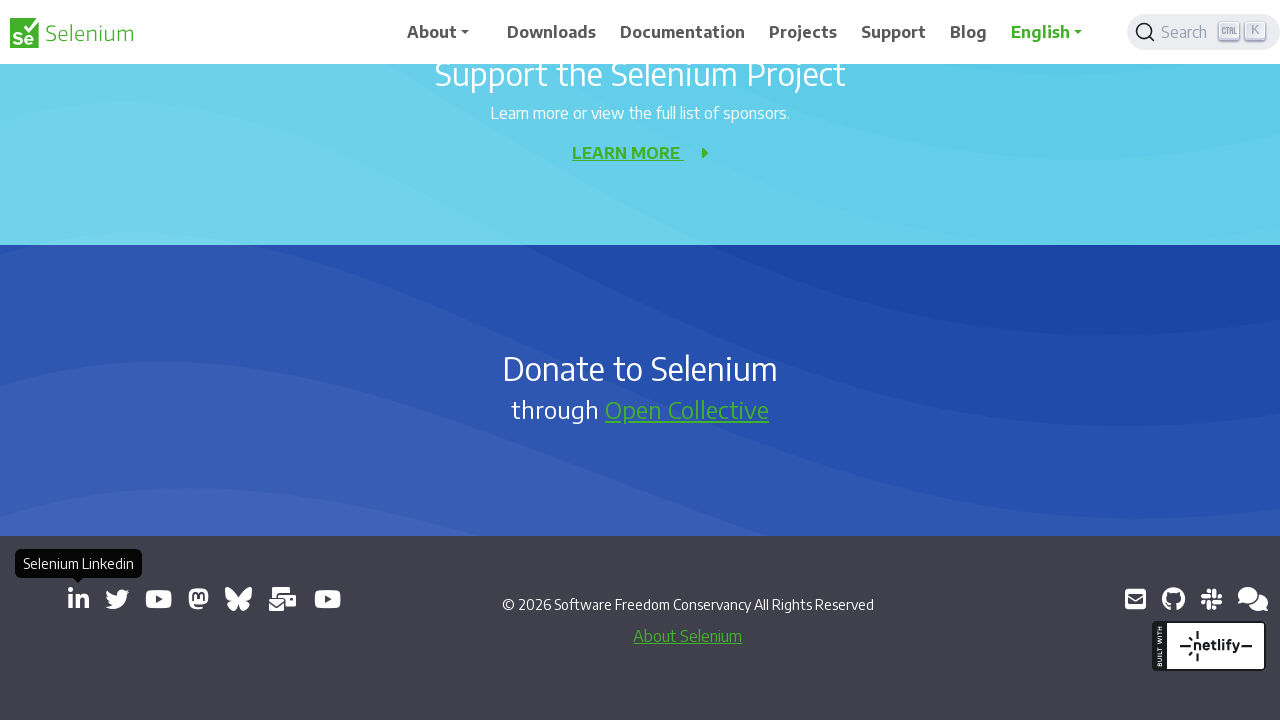

New page loaded completely
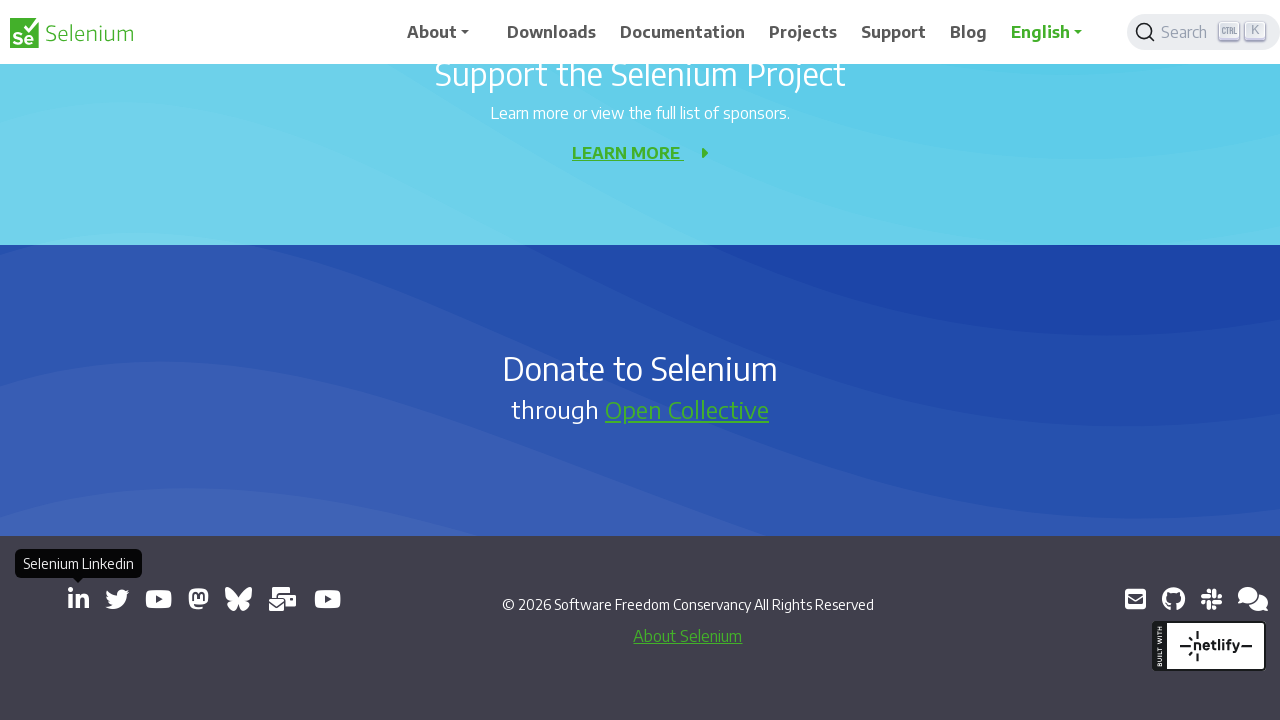

Added new page to opened_pages list
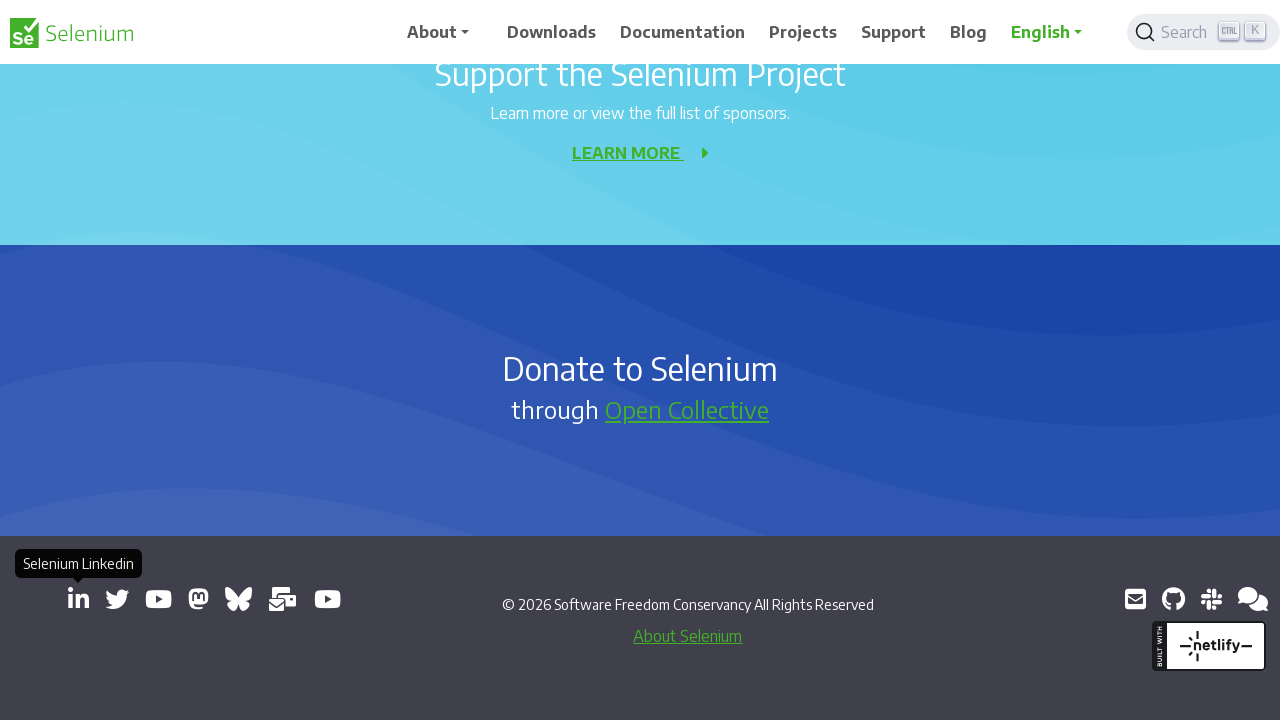

Retrieved href attribute from link: https://x.com/SeleniumHQ
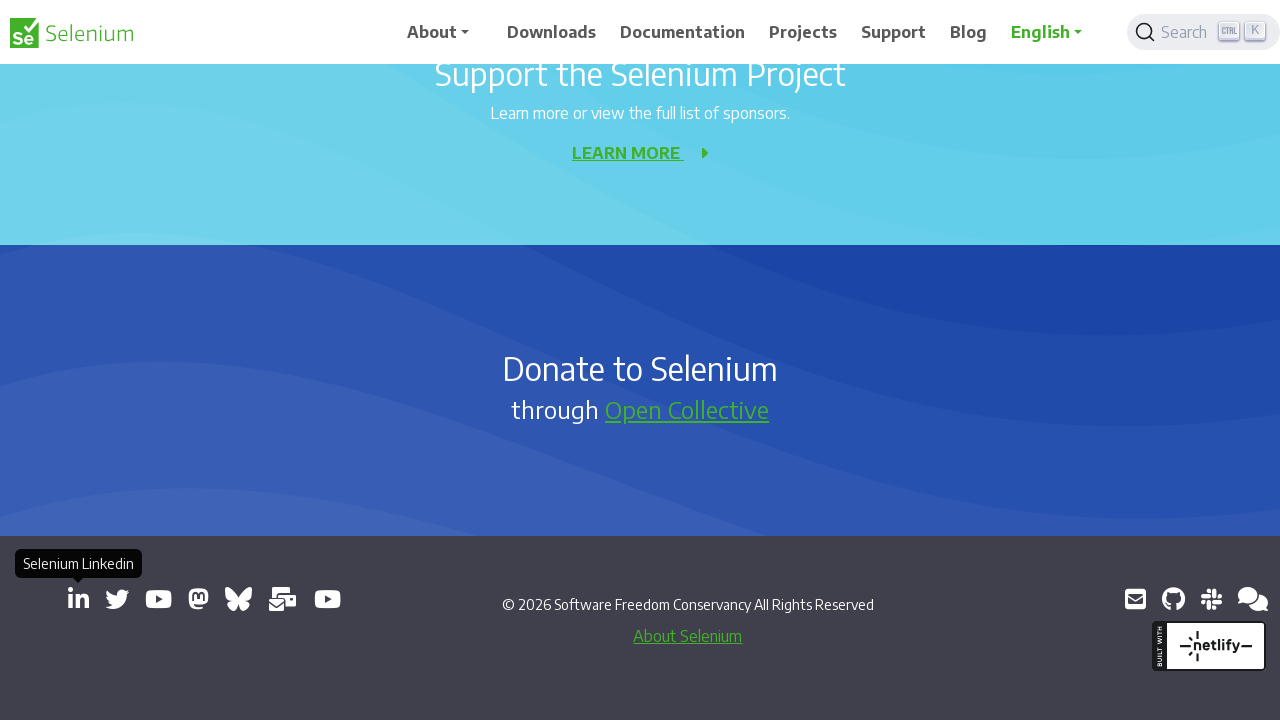

Clicked external link opening in new tab: https://x.com/SeleniumHQ at (117, 599) on a[target='_blank'] >> nth=3
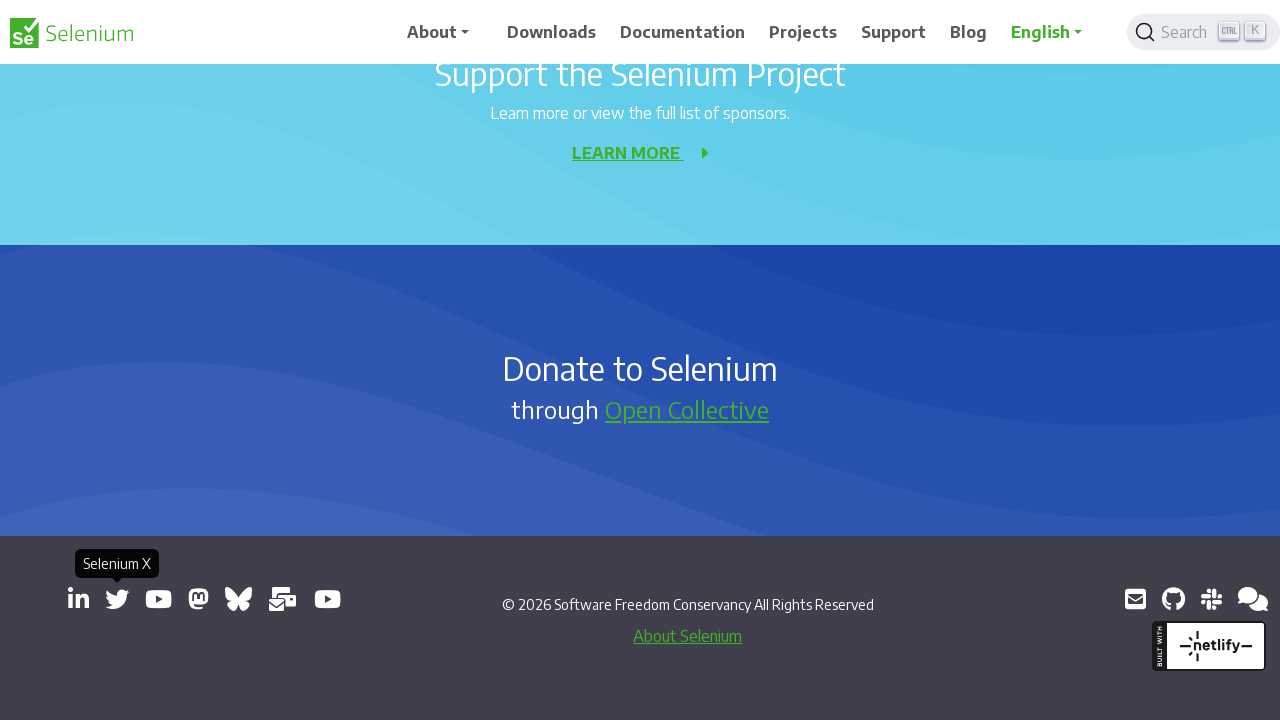

New page opened and captured
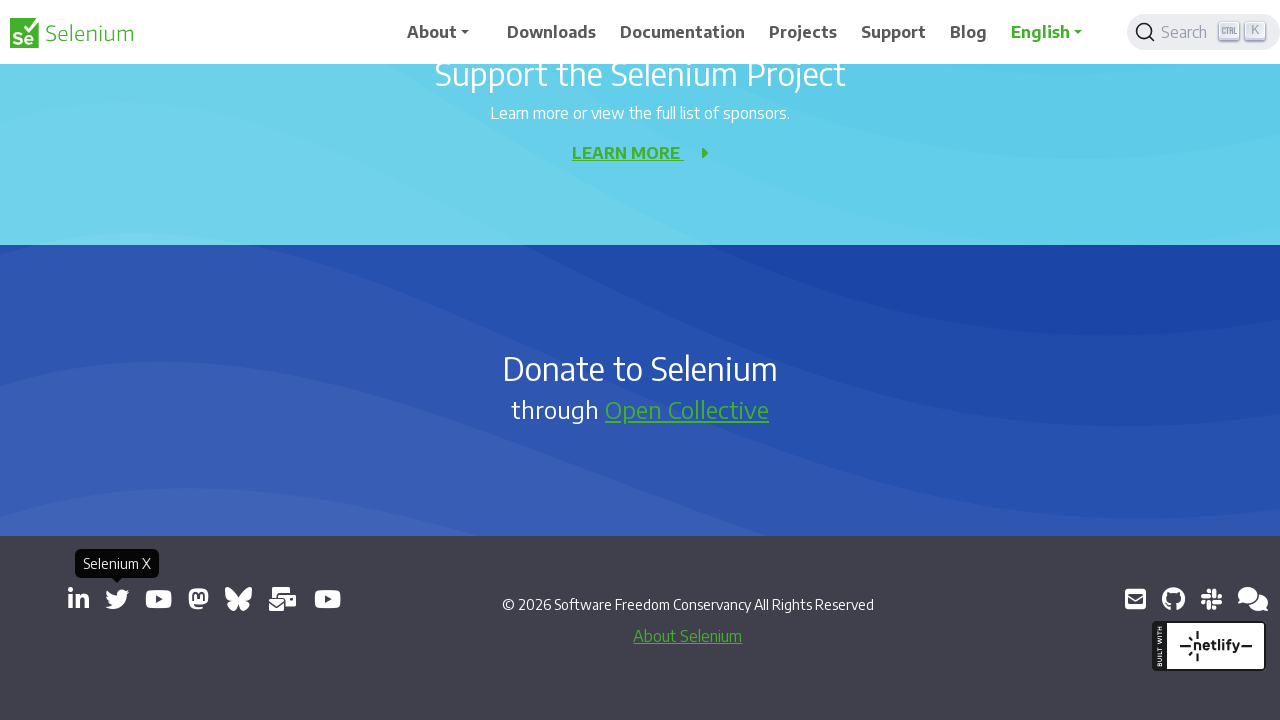

New page loaded completely
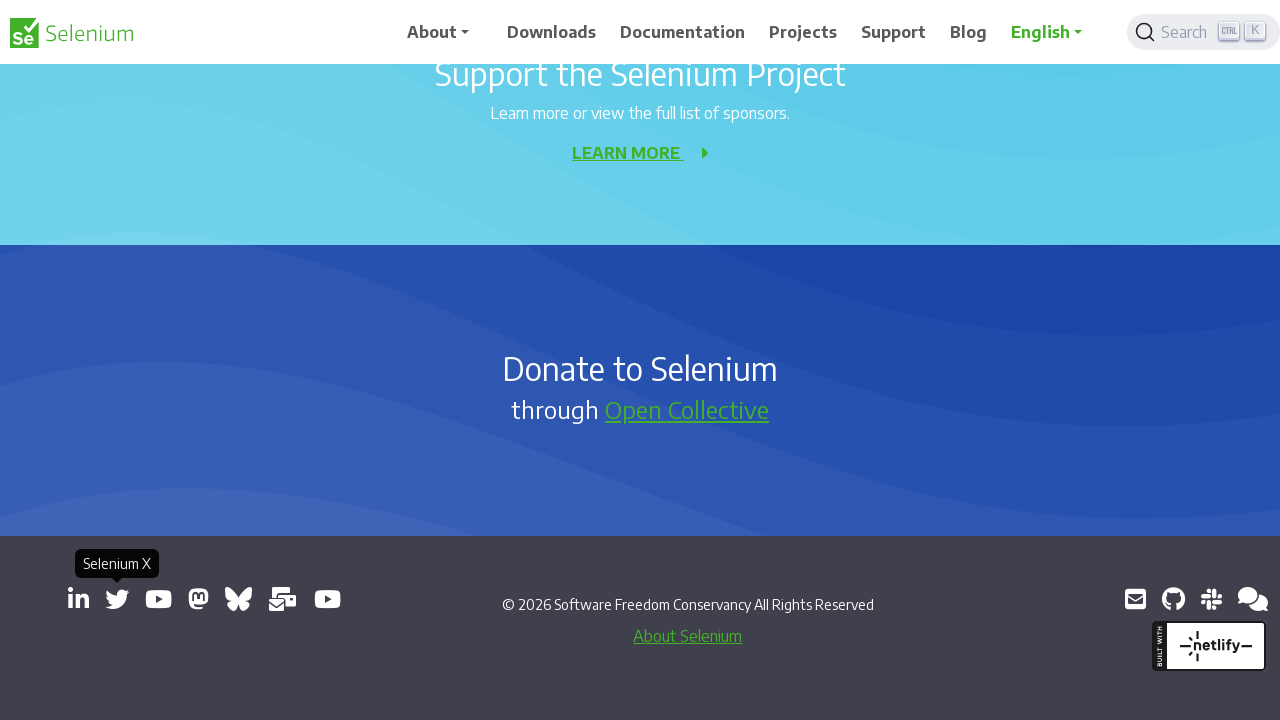

Added new page to opened_pages list
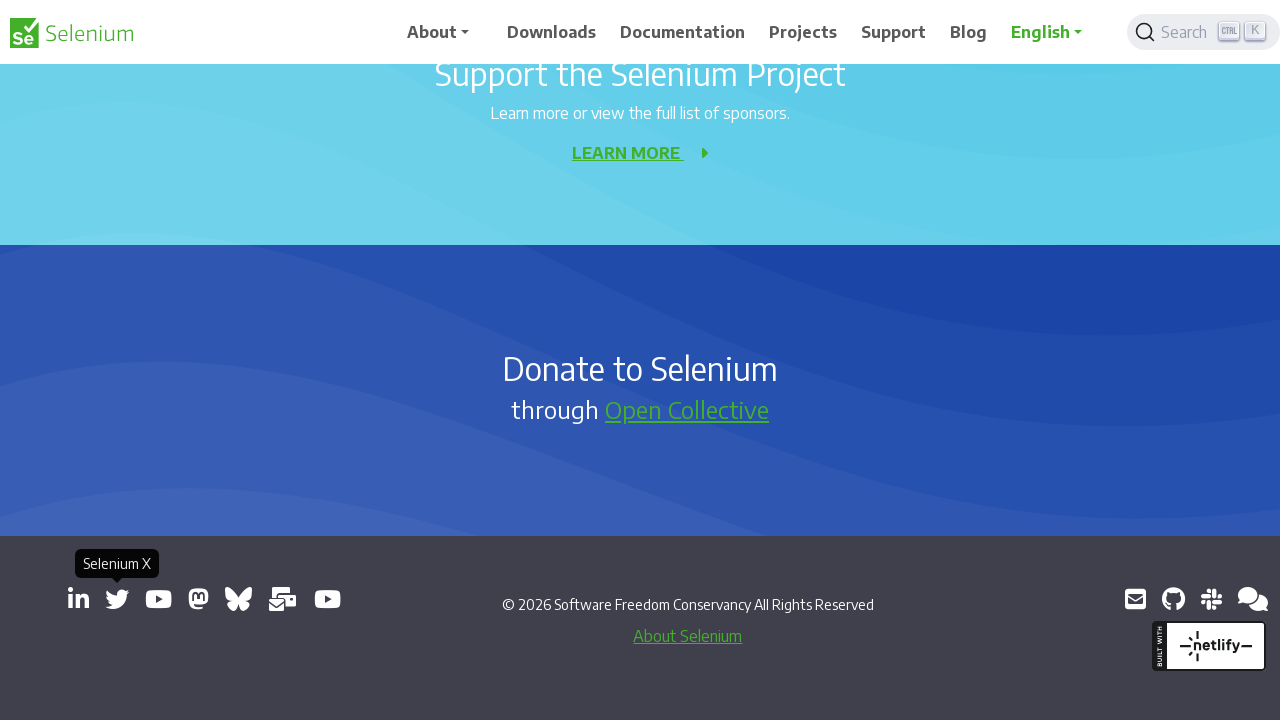

Retrieved href attribute from link: https://www.youtube.com/@SeleniumHQProject/
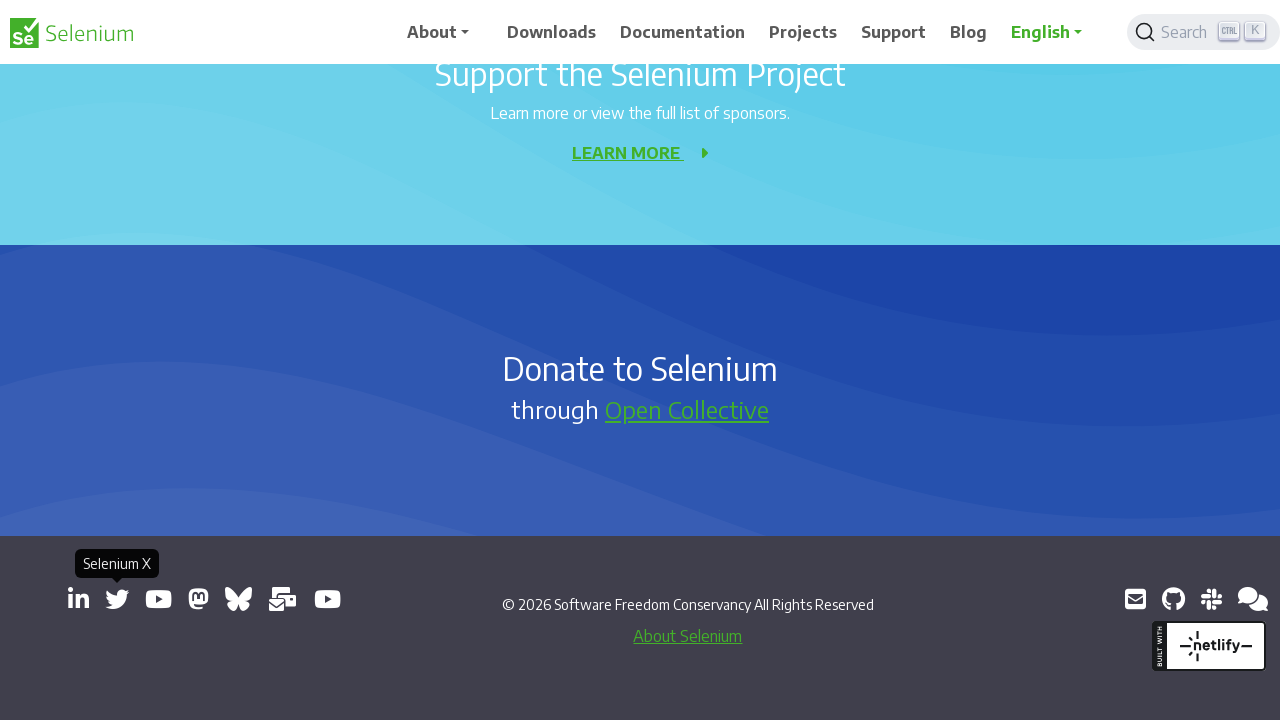

Clicked external link opening in new tab: https://www.youtube.com/@SeleniumHQProject/ at (158, 599) on a[target='_blank'] >> nth=4
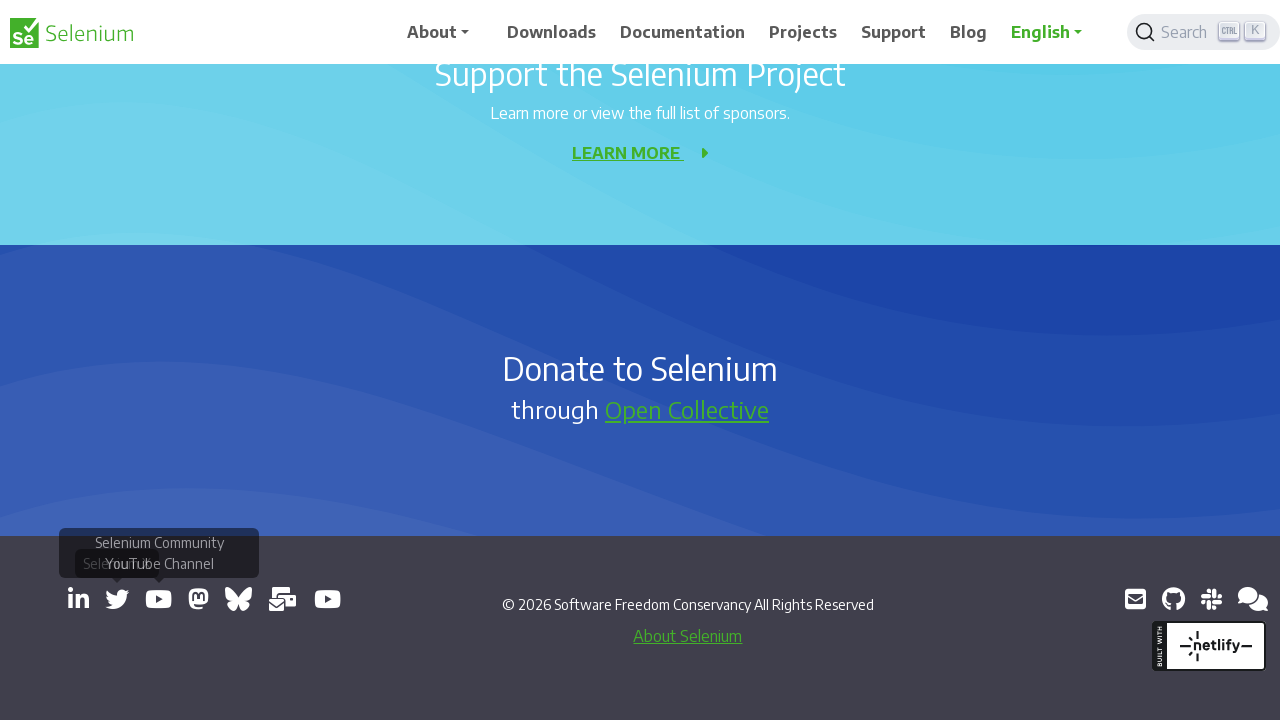

New page opened and captured
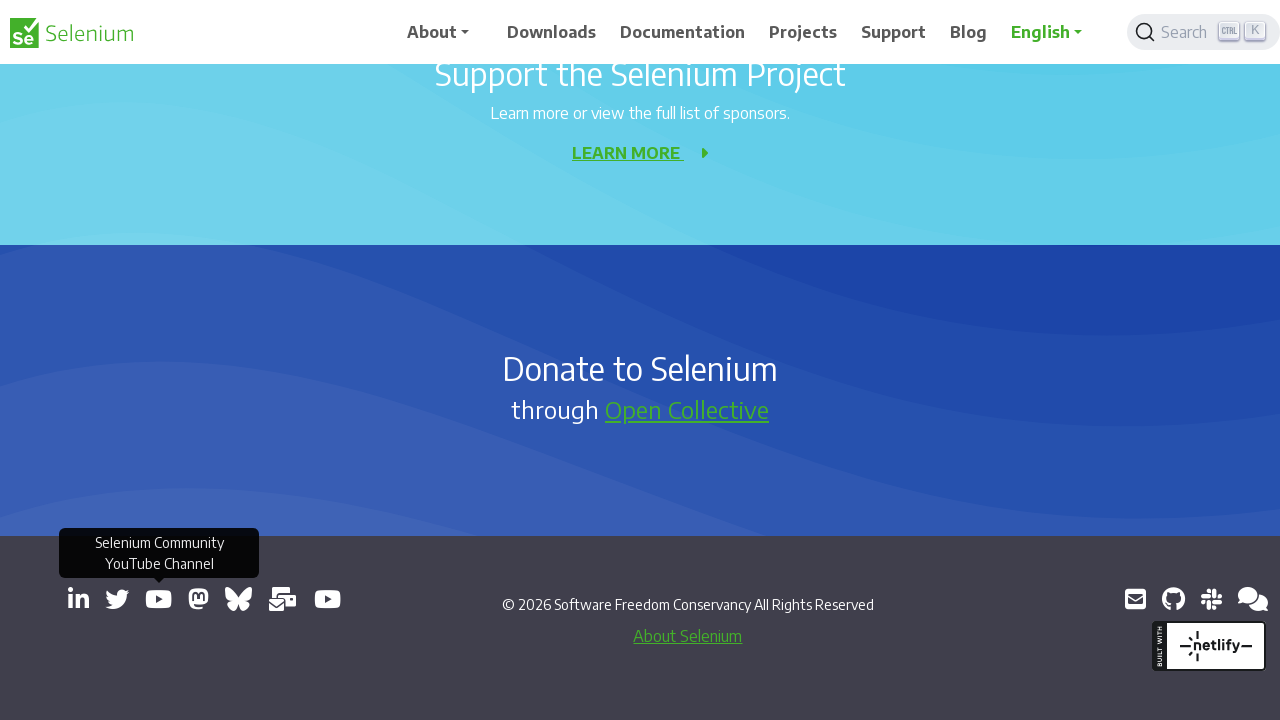

New page loaded completely
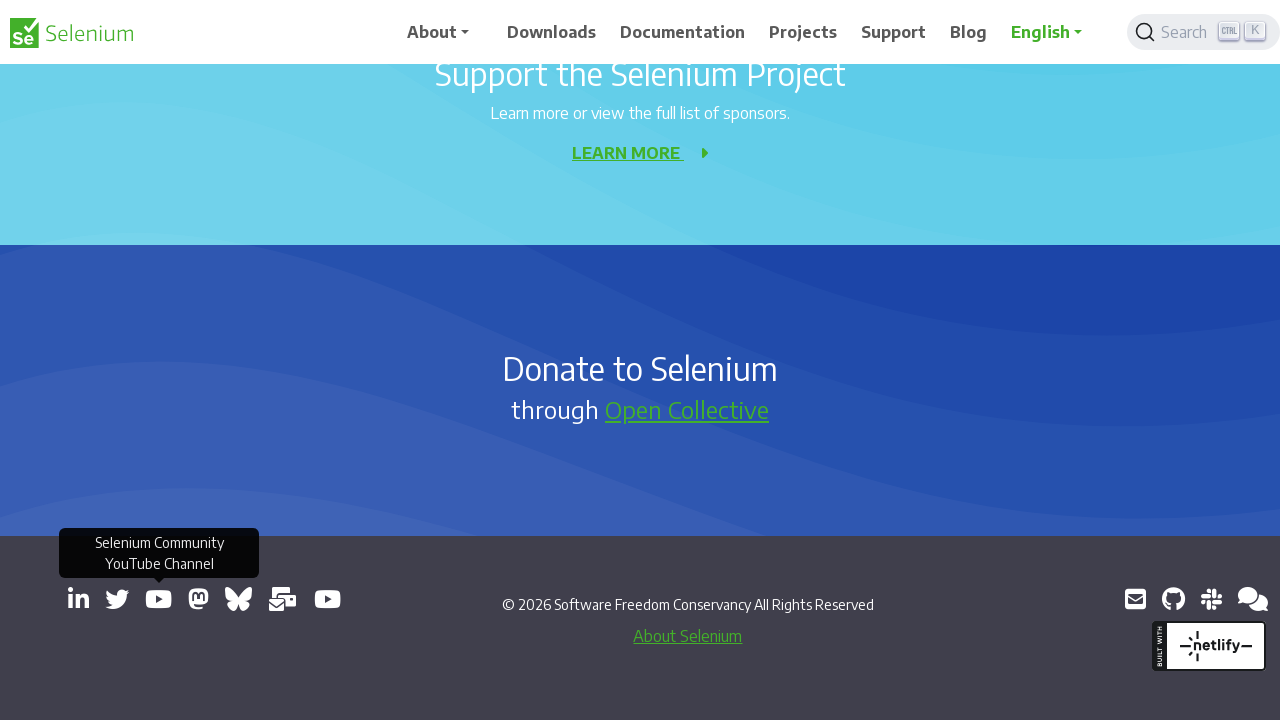

Added new page to opened_pages list
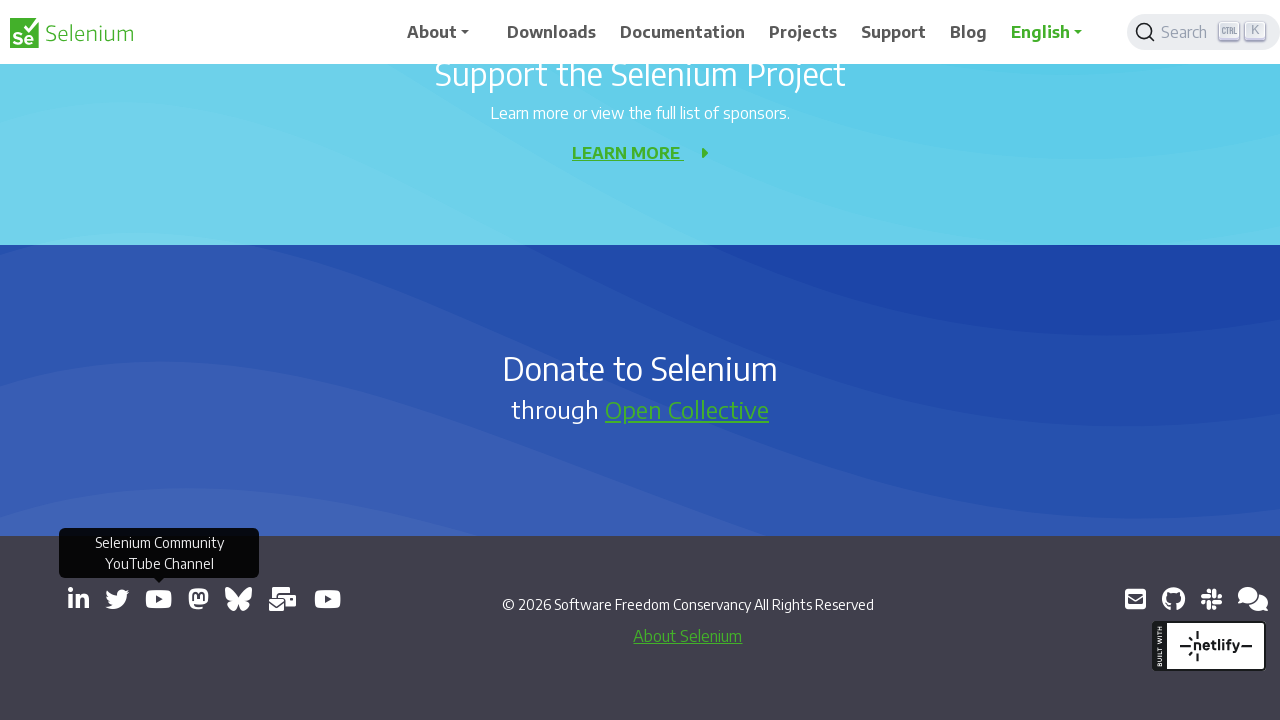

Retrieved href attribute from link: https://mastodon.social/@seleniumHQ@fosstodon.org
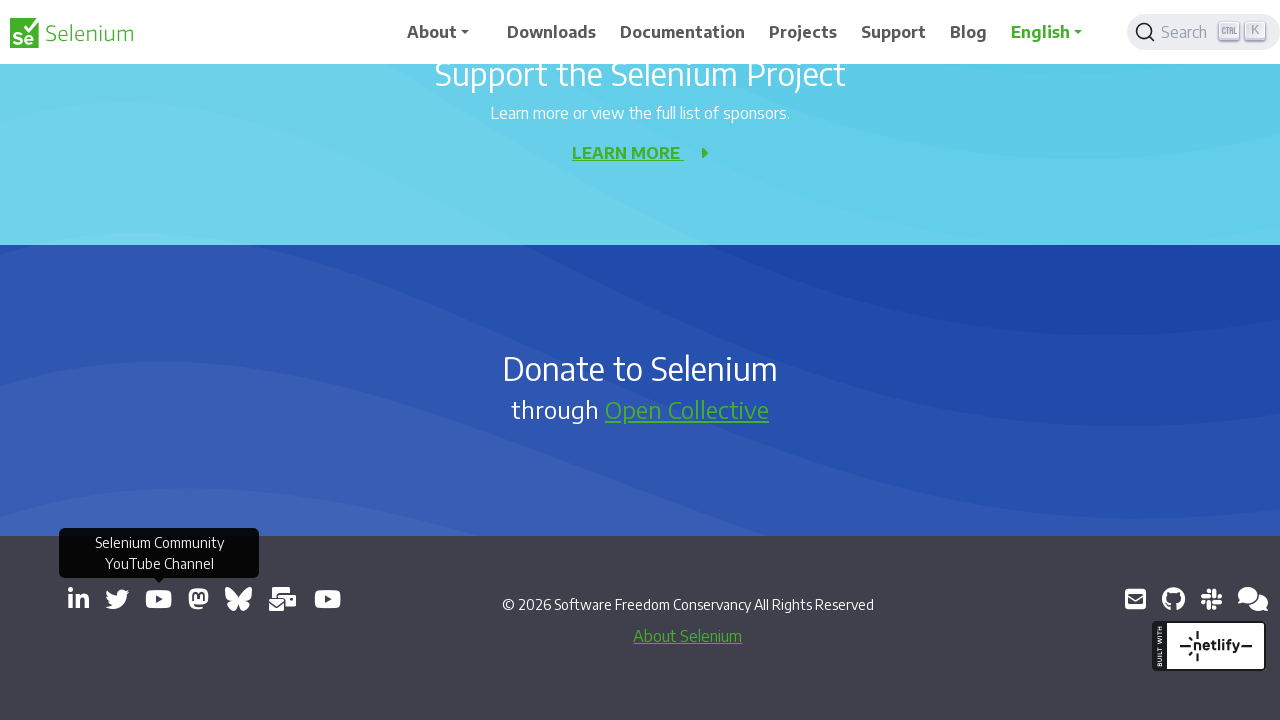

Clicked external link opening in new tab: https://mastodon.social/@seleniumHQ@fosstodon.org at (198, 599) on a[target='_blank'] >> nth=5
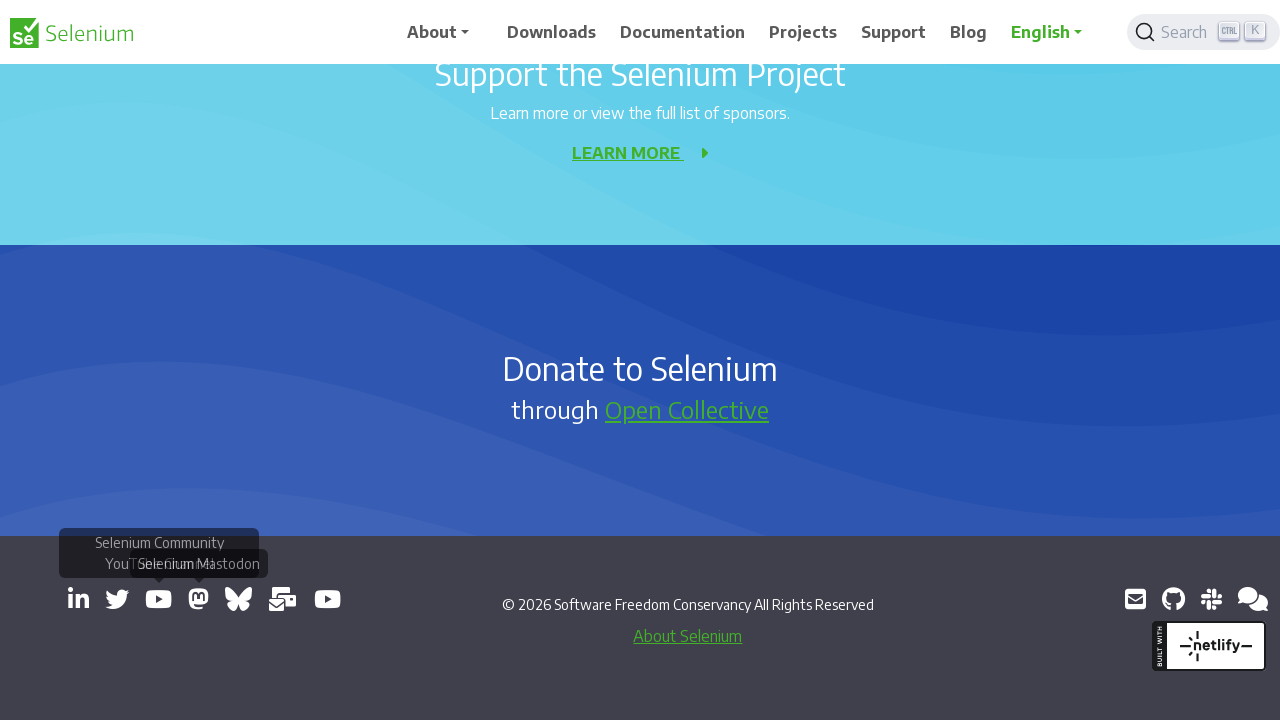

New page opened and captured
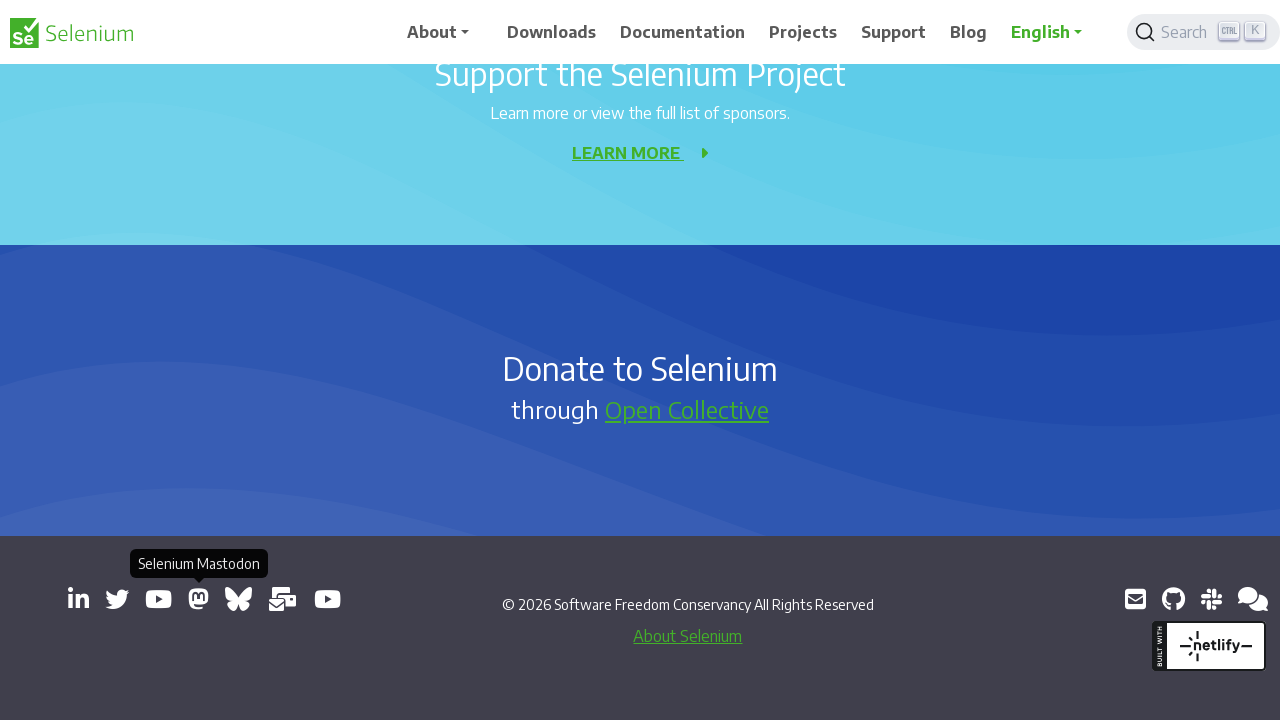

New page loaded completely
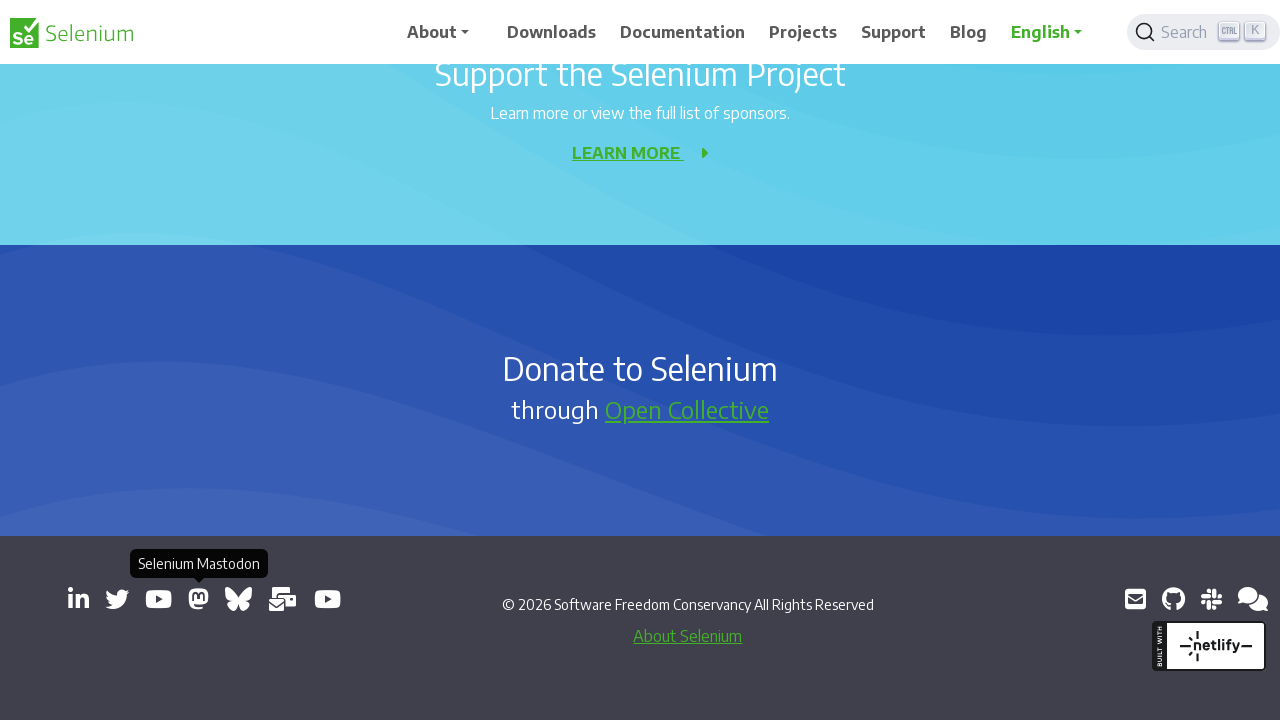

Added new page to opened_pages list
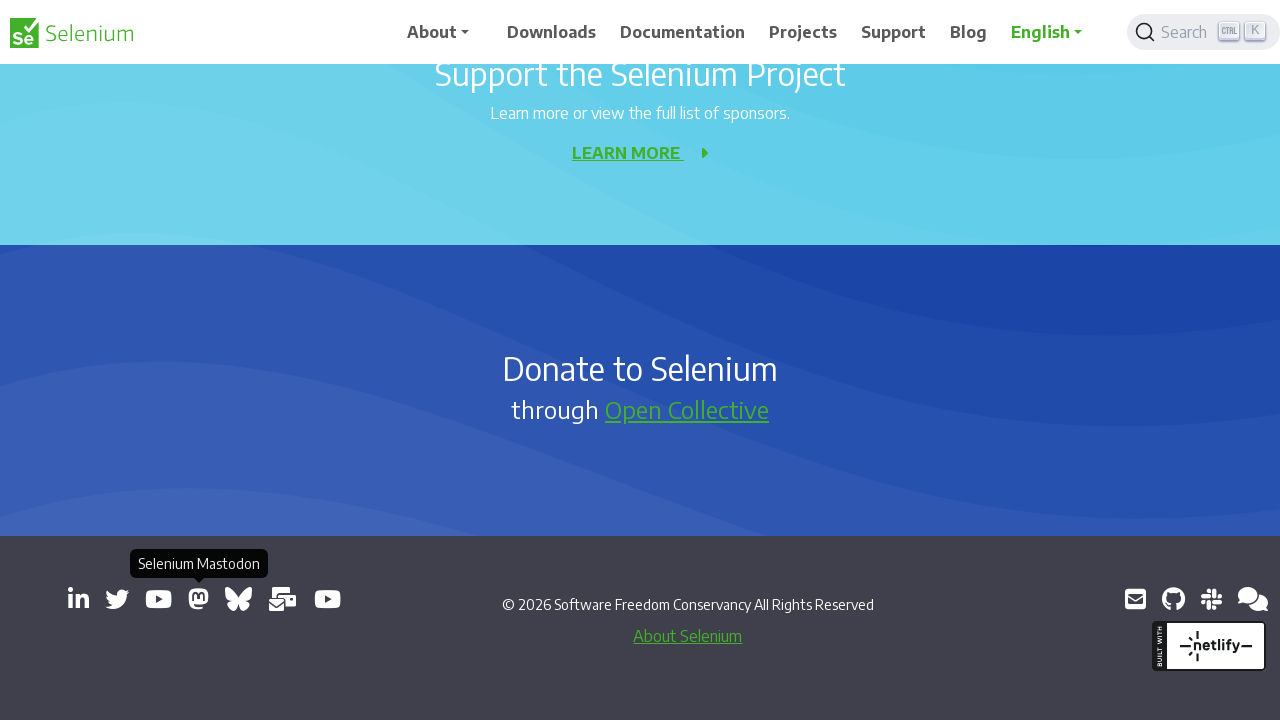

Retrieved href attribute from link: https://bsky.app/profile/seleniumconf.bsky.social
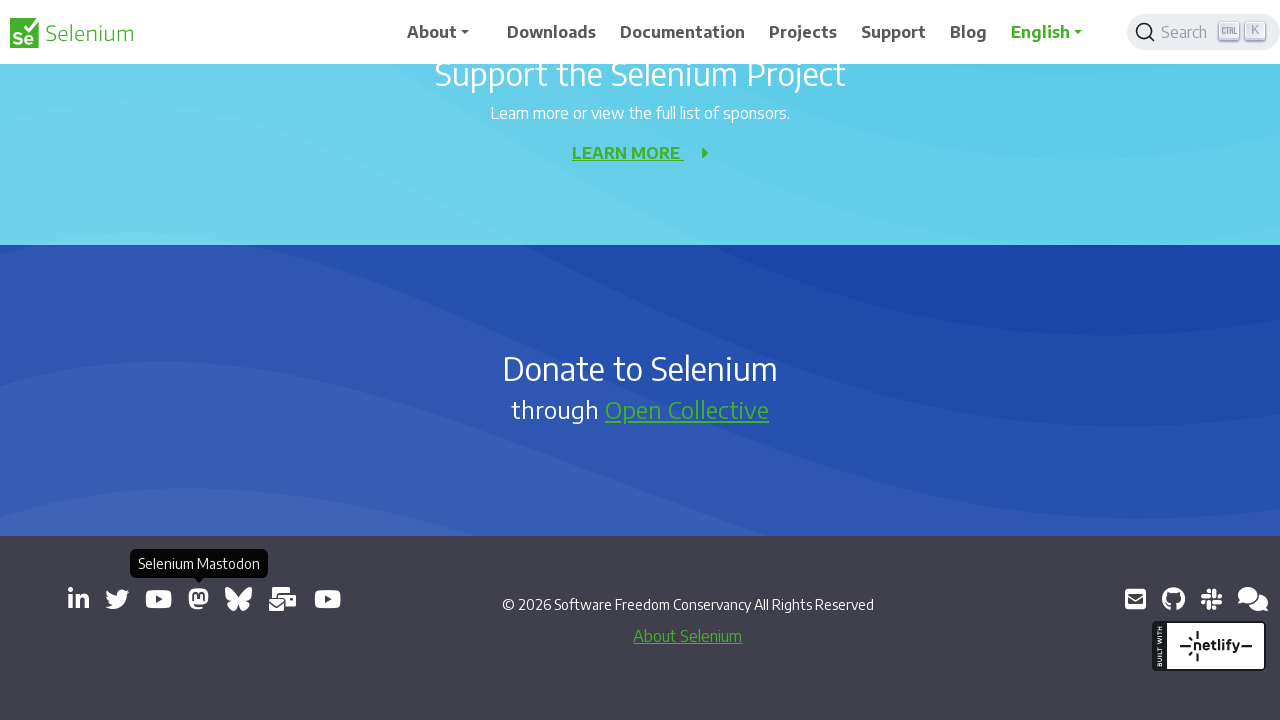

Clicked external link opening in new tab: https://bsky.app/profile/seleniumconf.bsky.social at (238, 599) on a[target='_blank'] >> nth=6
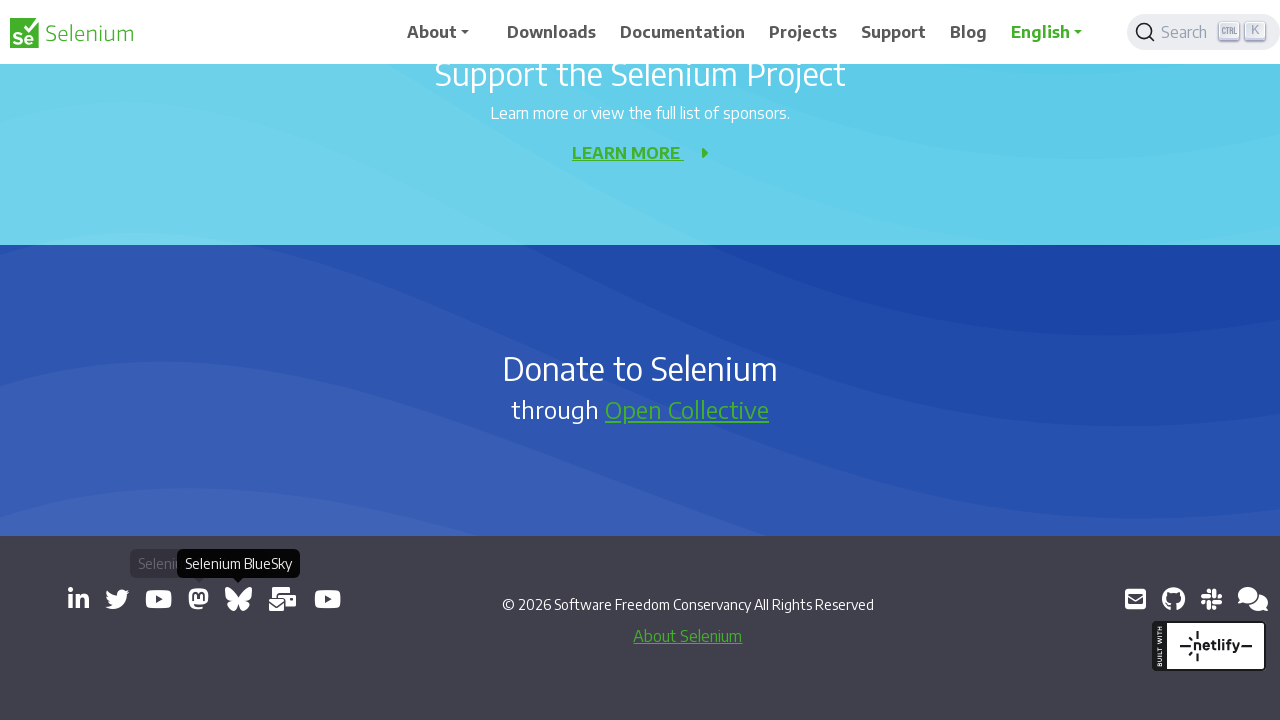

New page opened and captured
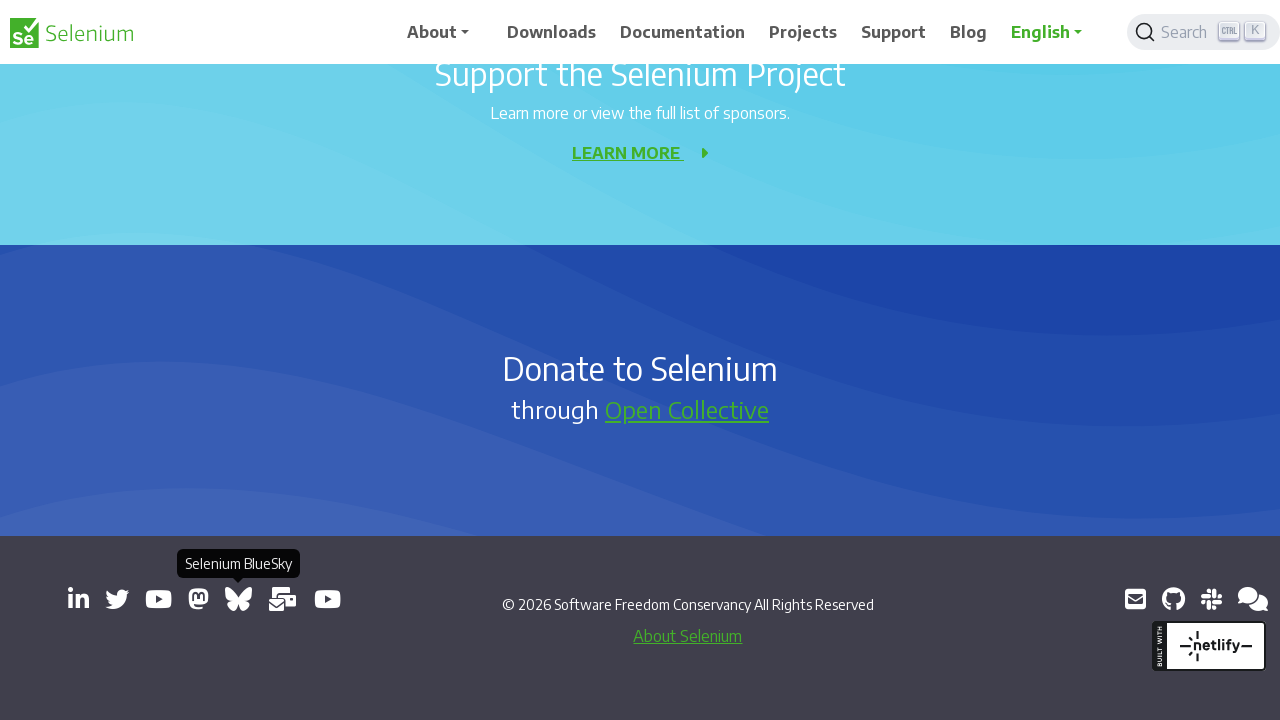

New page loaded completely
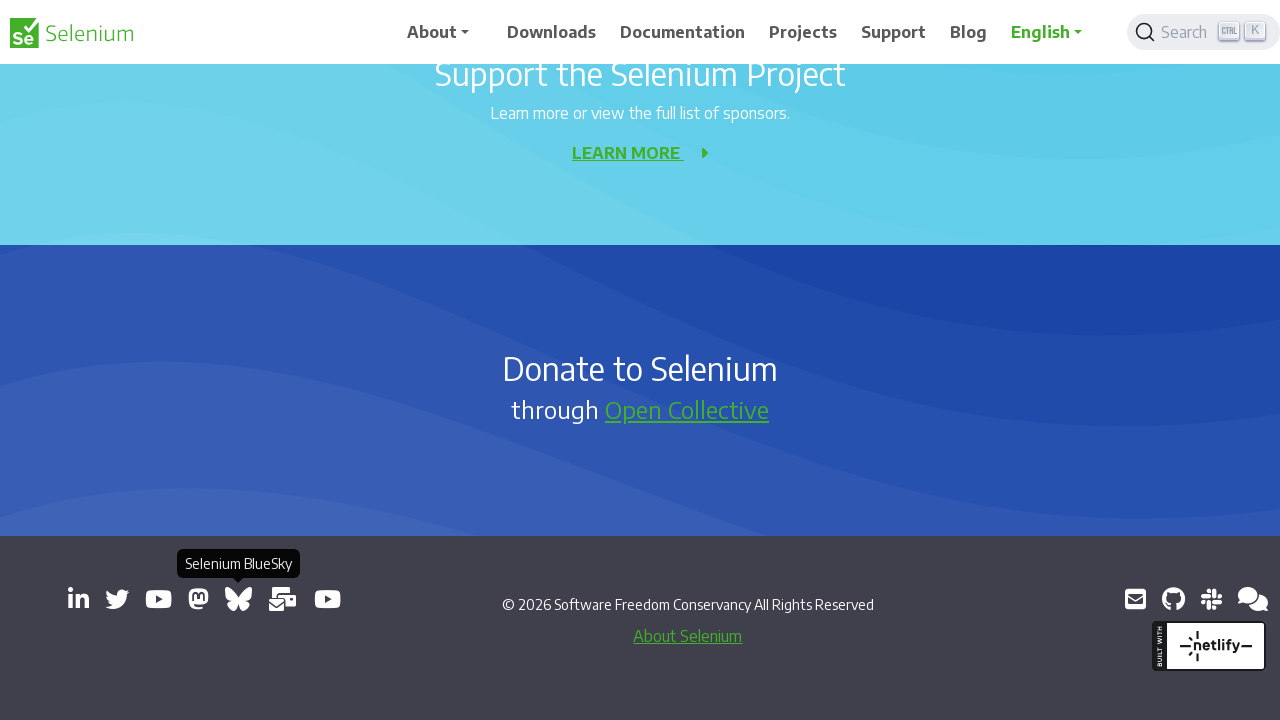

Added new page to opened_pages list
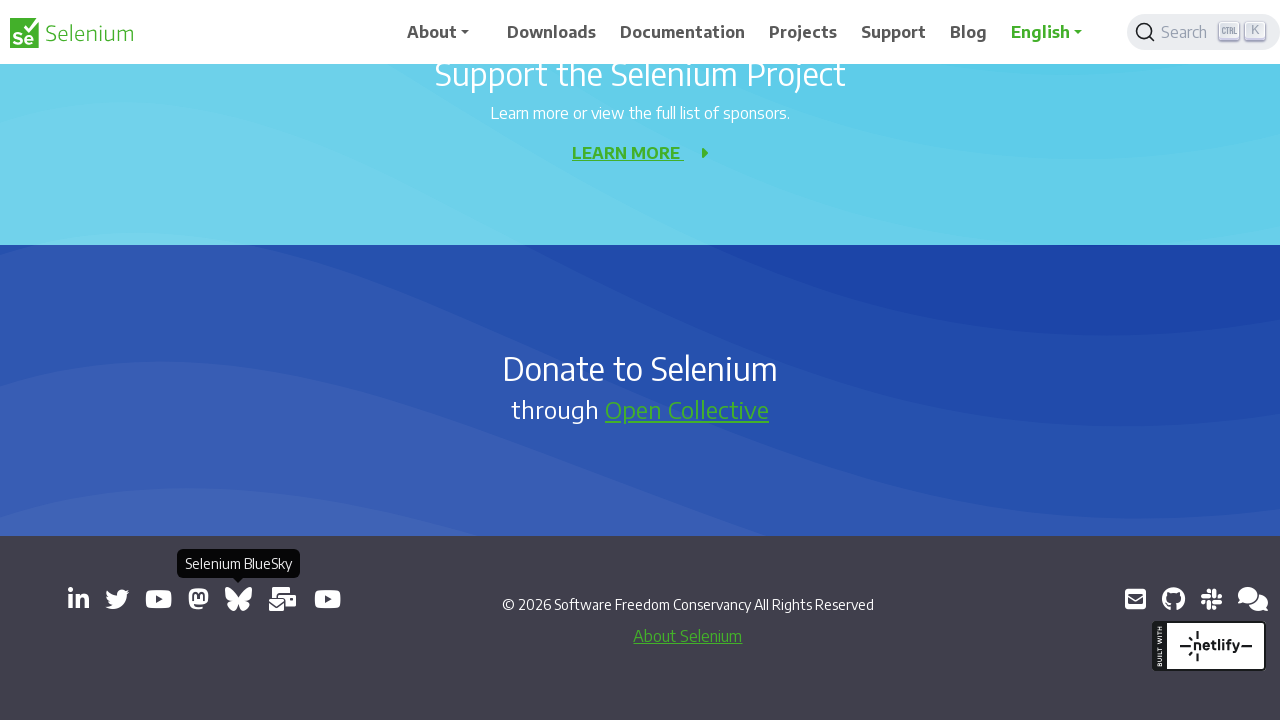

Retrieved href attribute from link: https://groups.google.com/group/selenium-users
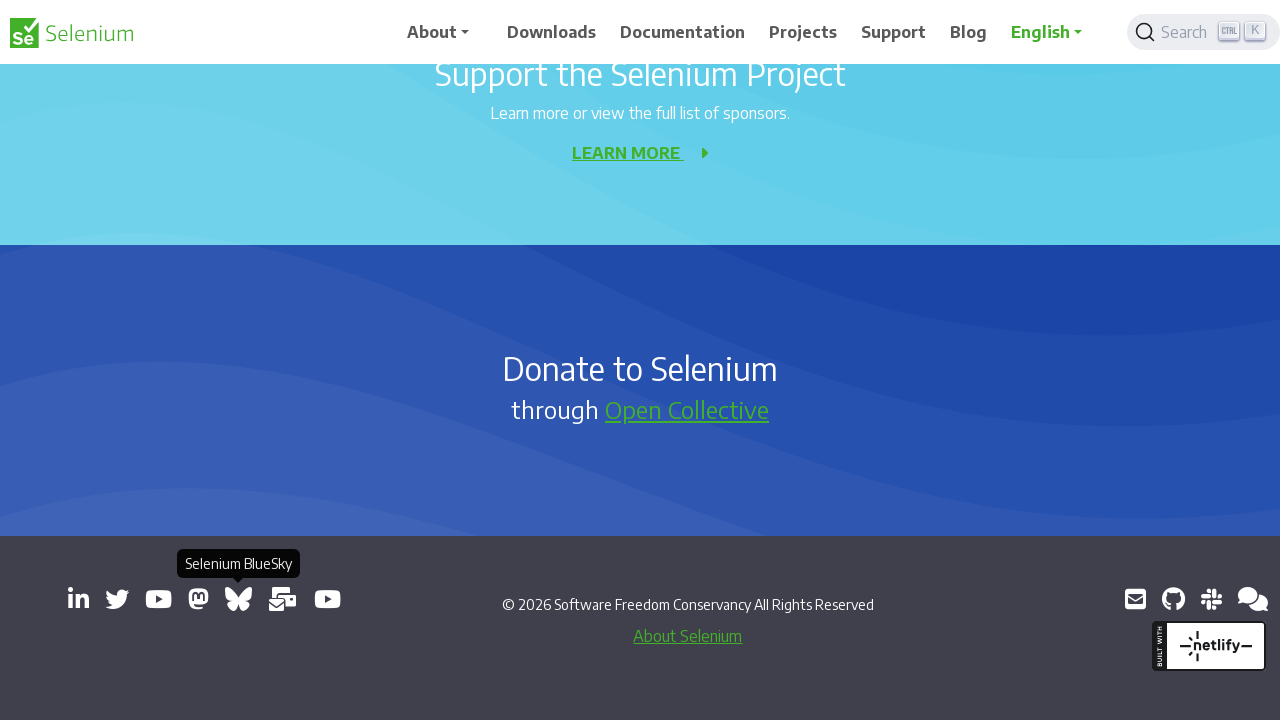

Clicked external link opening in new tab: https://groups.google.com/group/selenium-users at (283, 599) on a[target='_blank'] >> nth=7
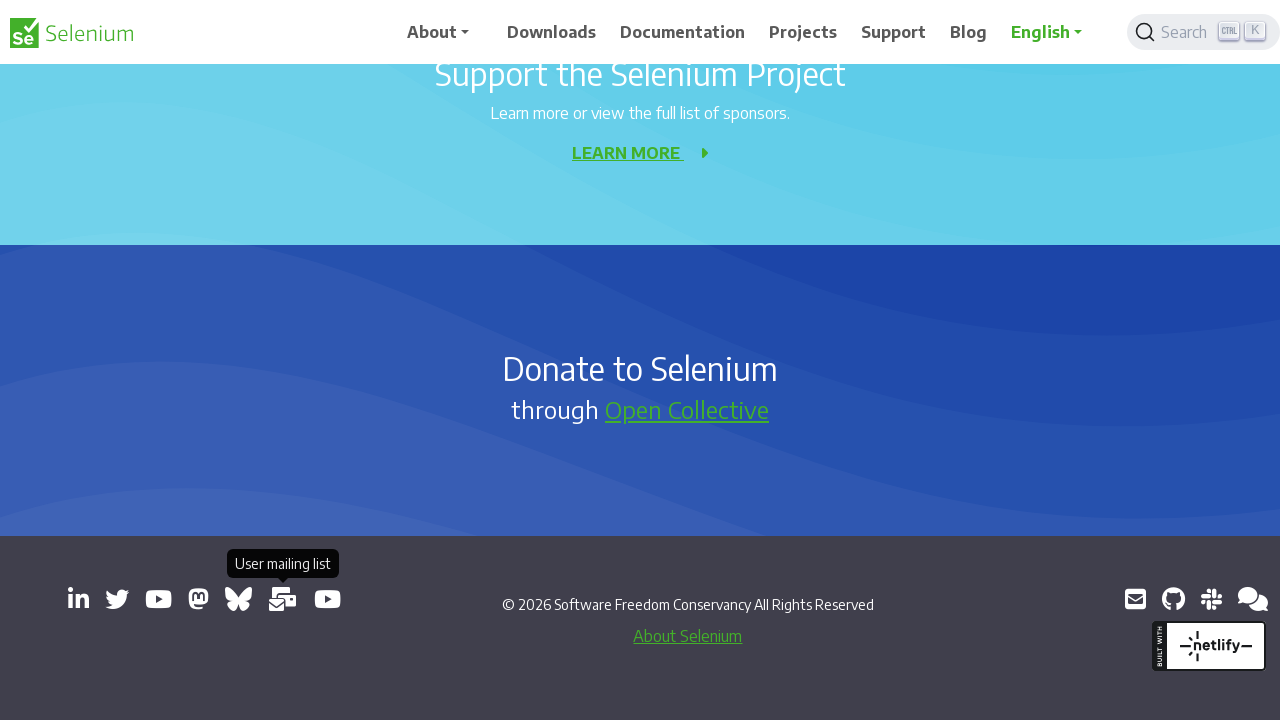

New page opened and captured
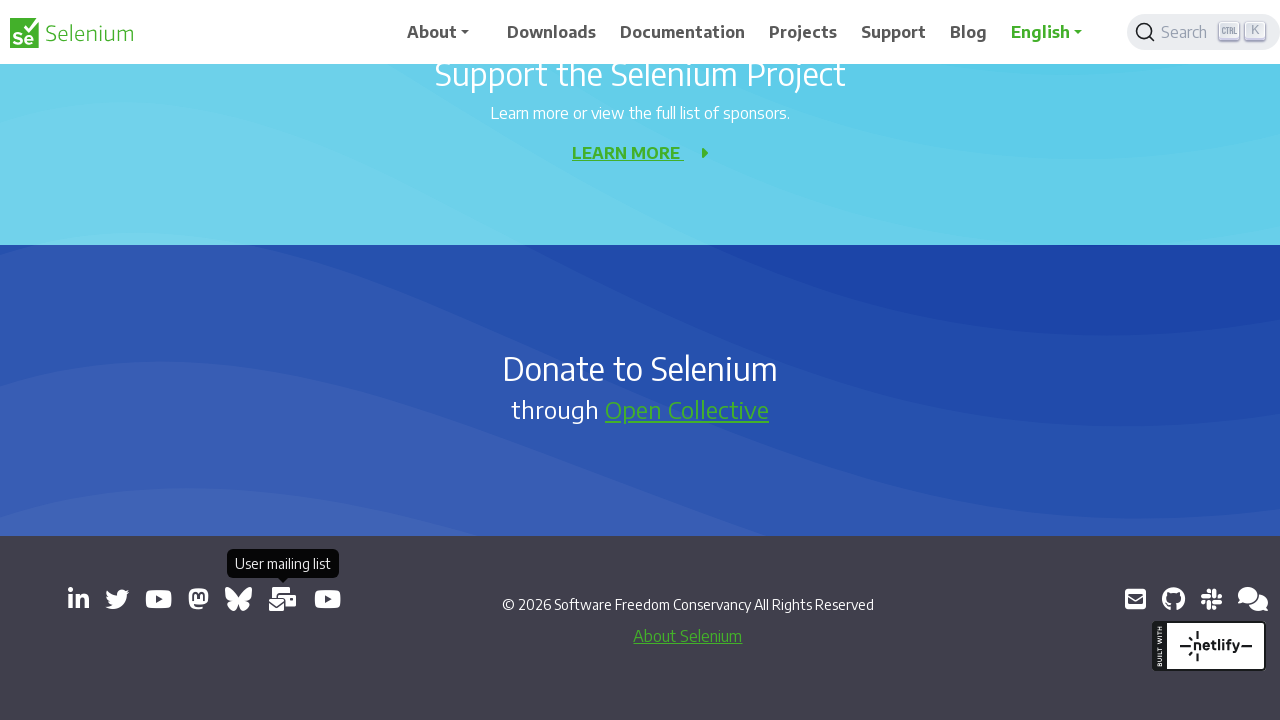

New page loaded completely
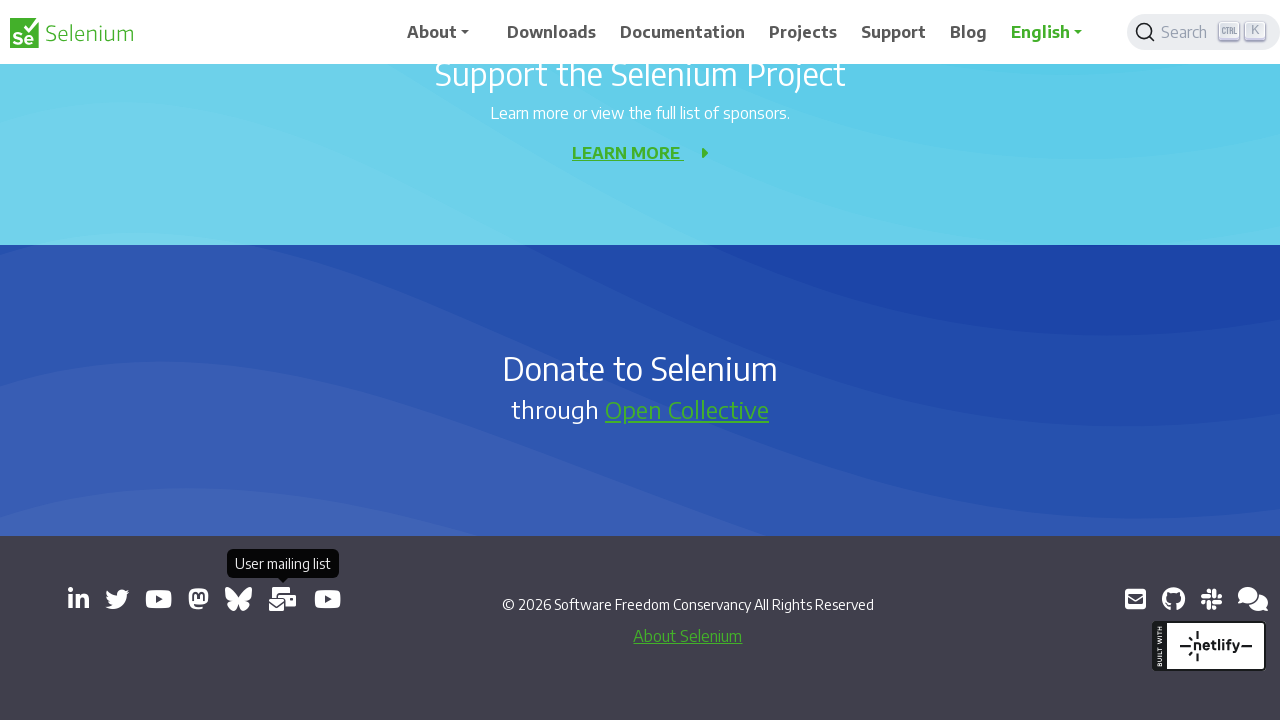

Added new page to opened_pages list
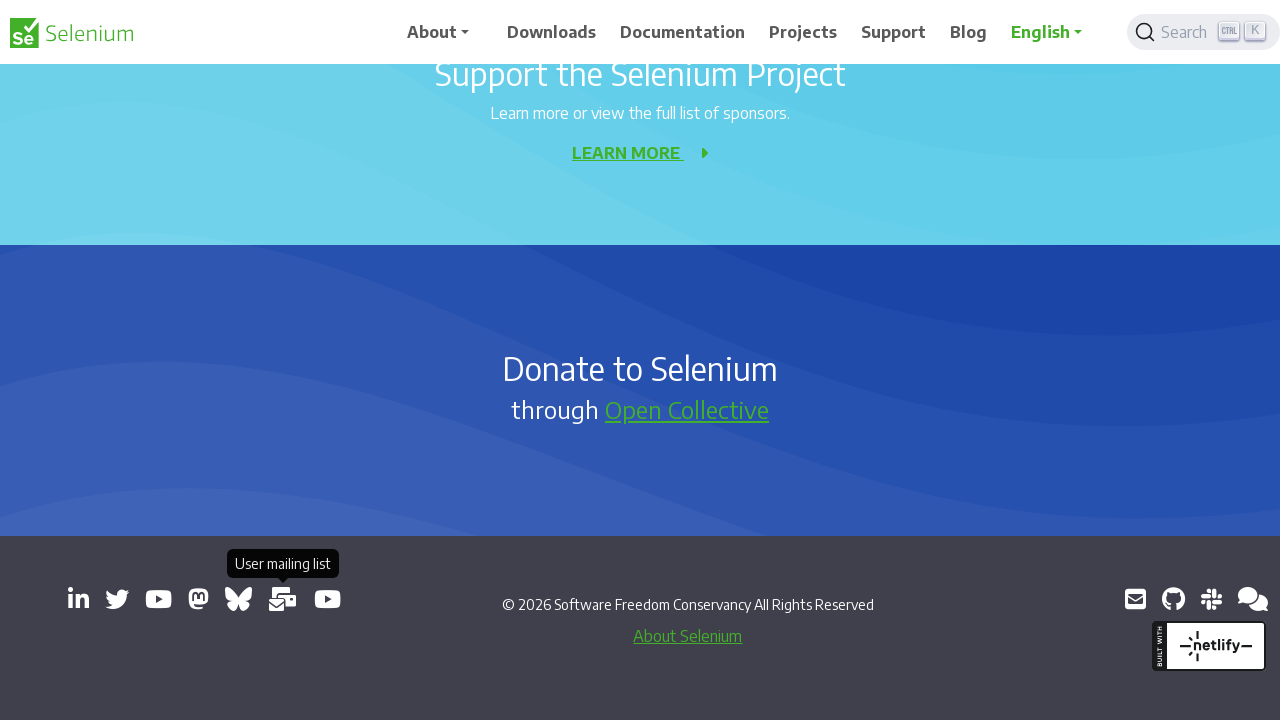

Retrieved href attribute from link: https://www.youtube.com/channel/UCbDlgX_613xNMrDqCe3QNEw
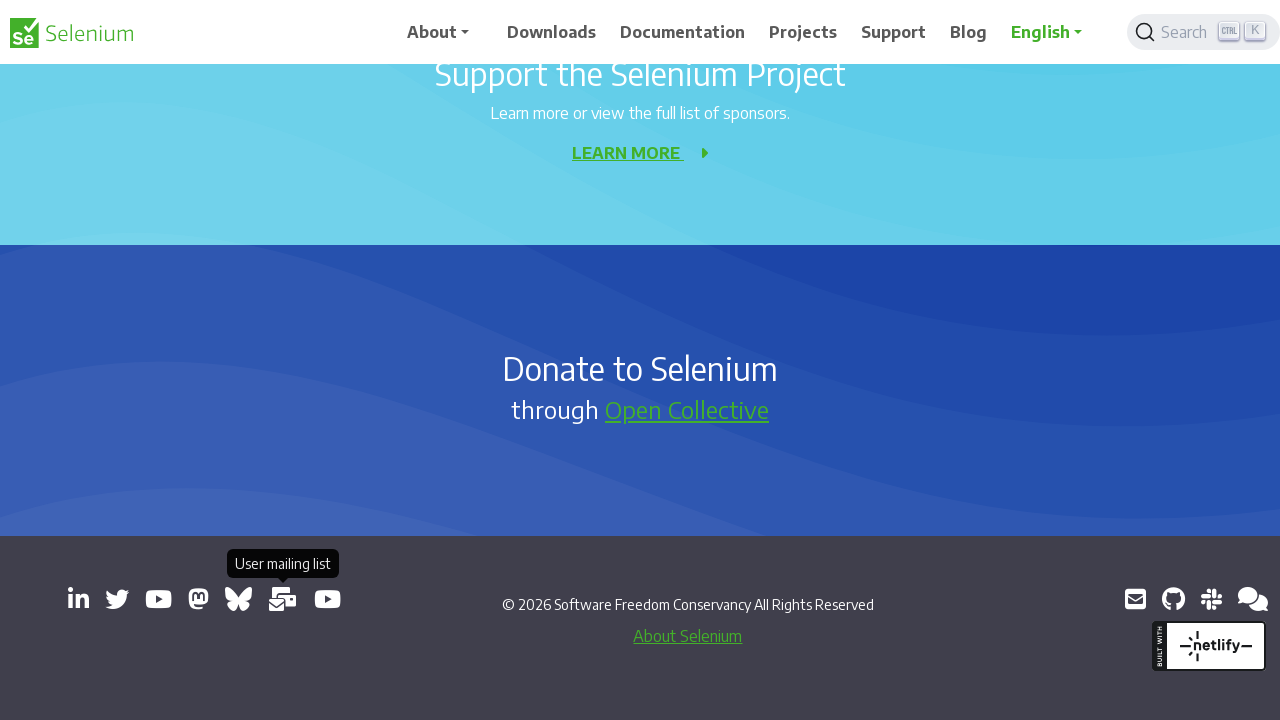

Clicked external link opening in new tab: https://www.youtube.com/channel/UCbDlgX_613xNMrDqCe3QNEw at (328, 599) on a[target='_blank'] >> nth=8
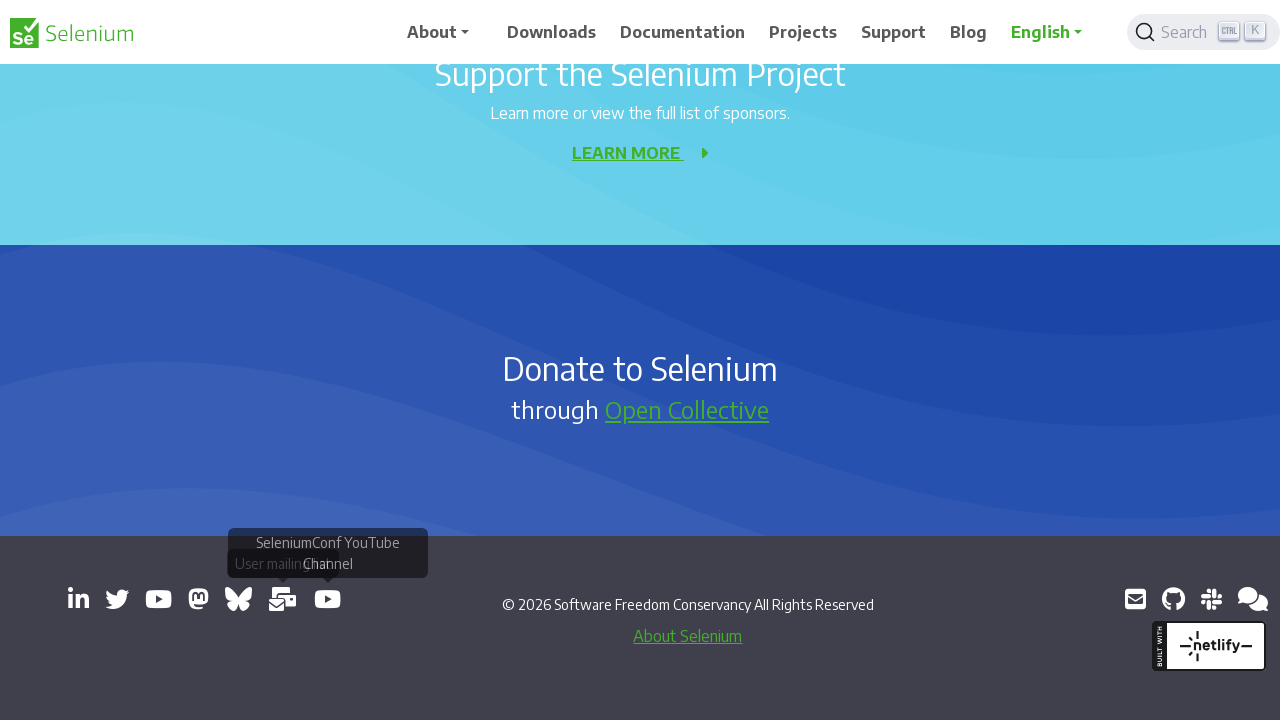

New page opened and captured
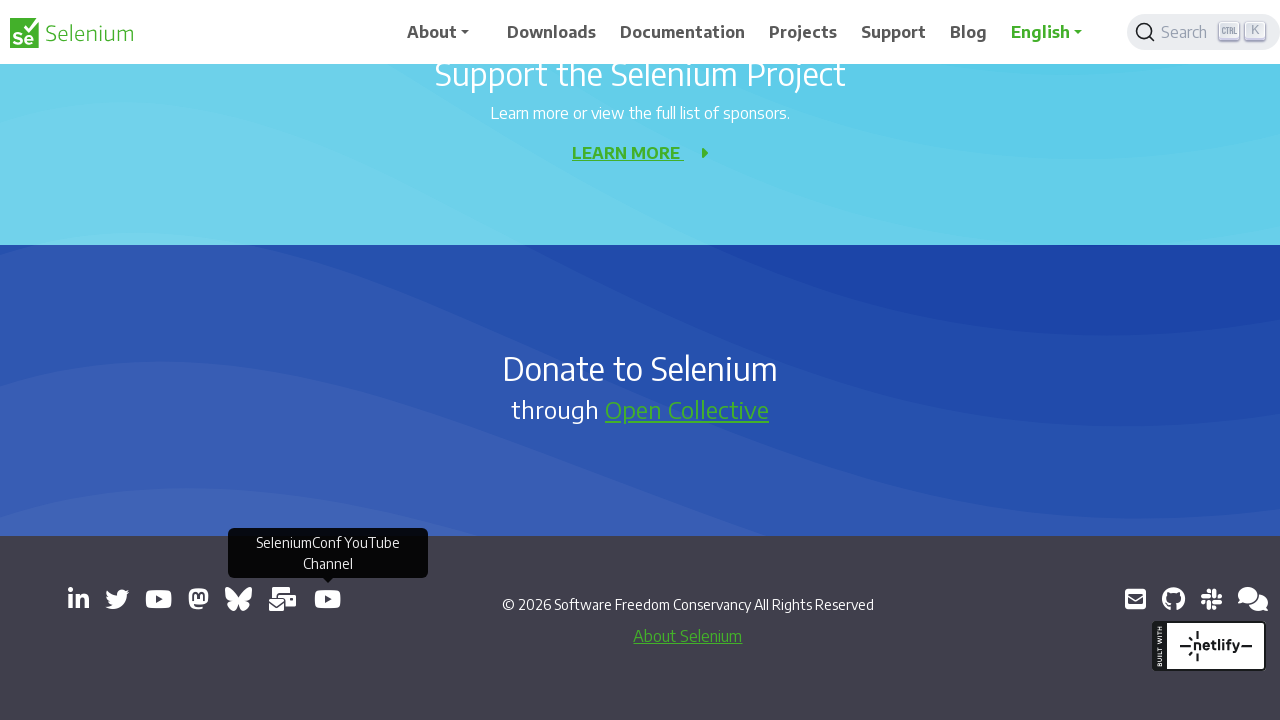

New page loaded completely
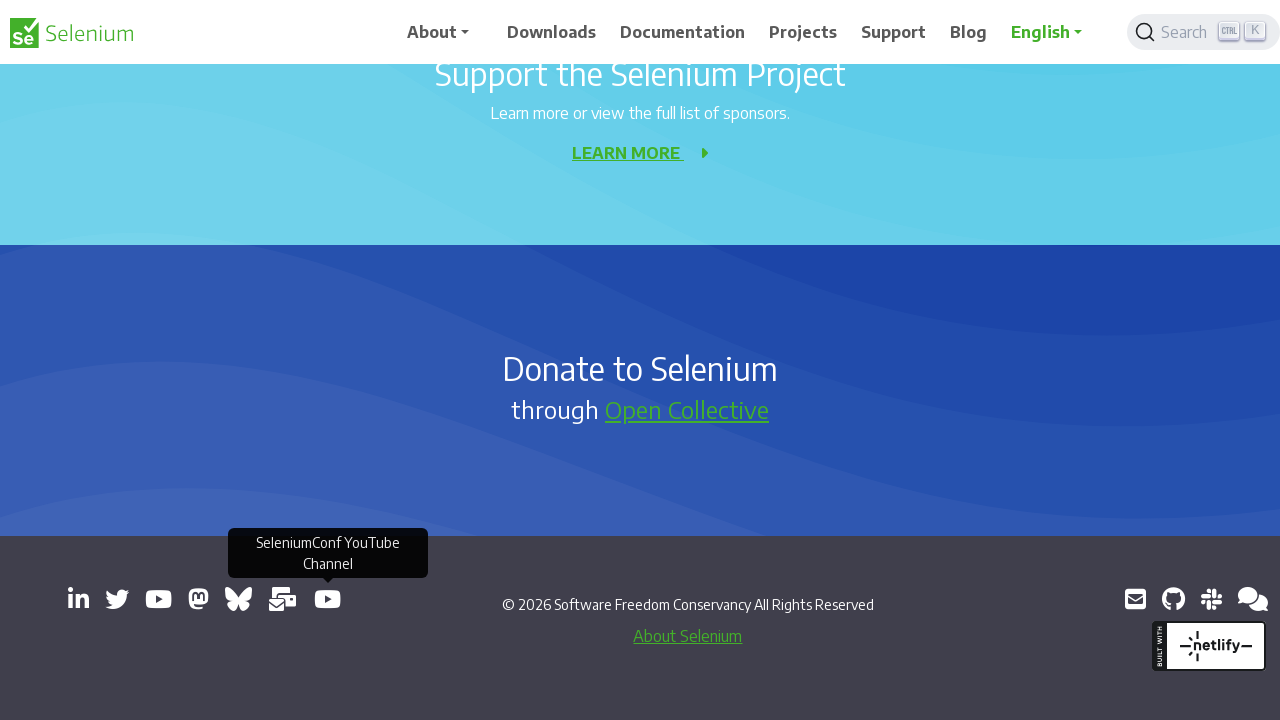

Added new page to opened_pages list
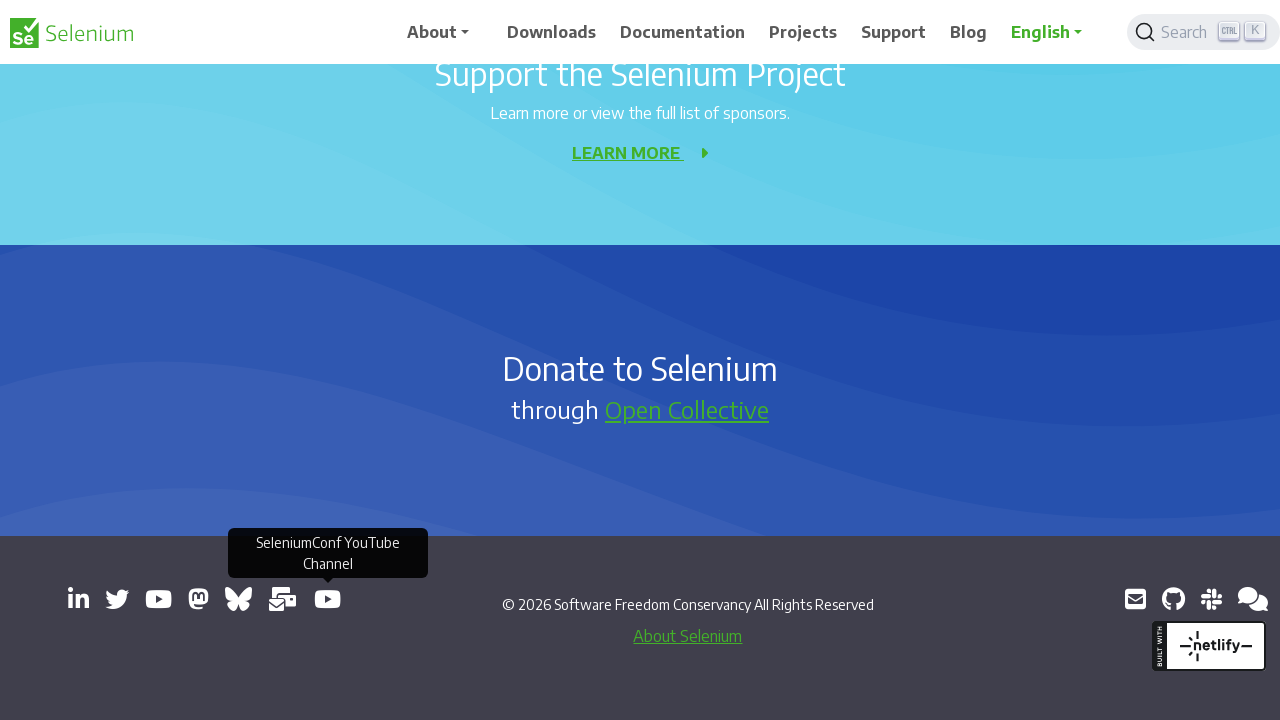

Retrieved href attribute from link: mailto:selenium@sfconservancy.org
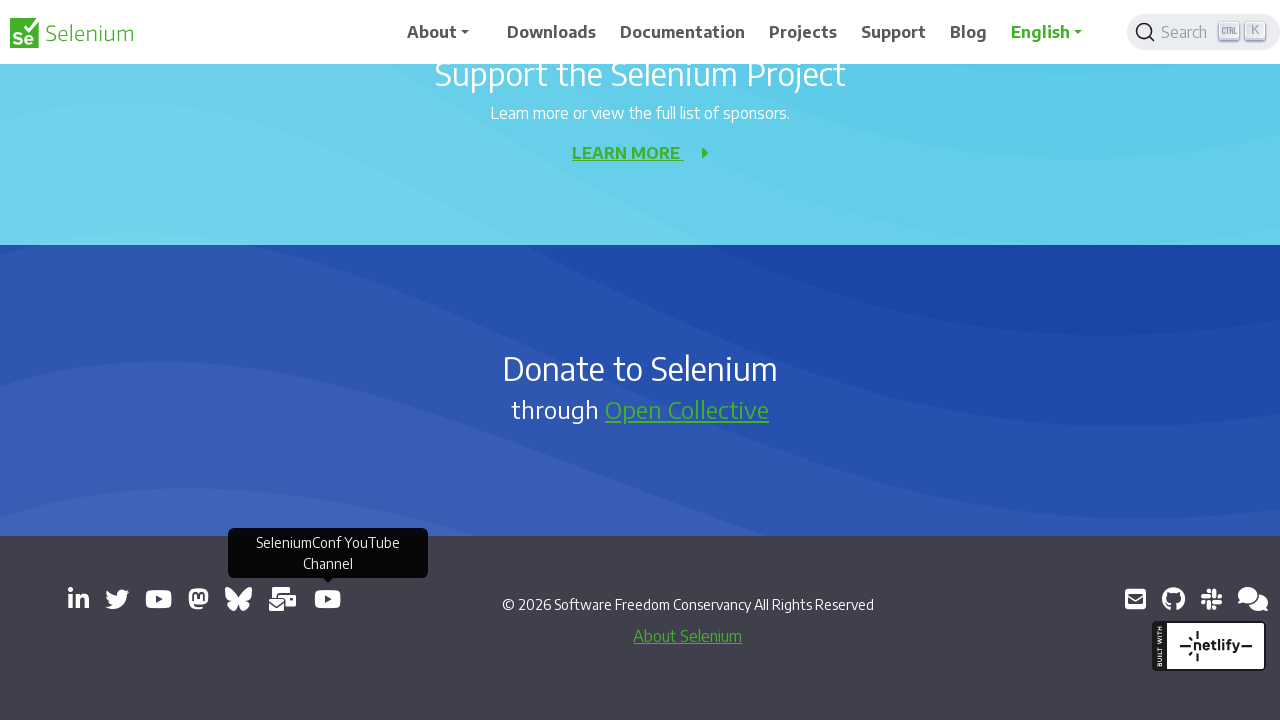

Retrieved href attribute from link: https://github.com/seleniumhq/selenium
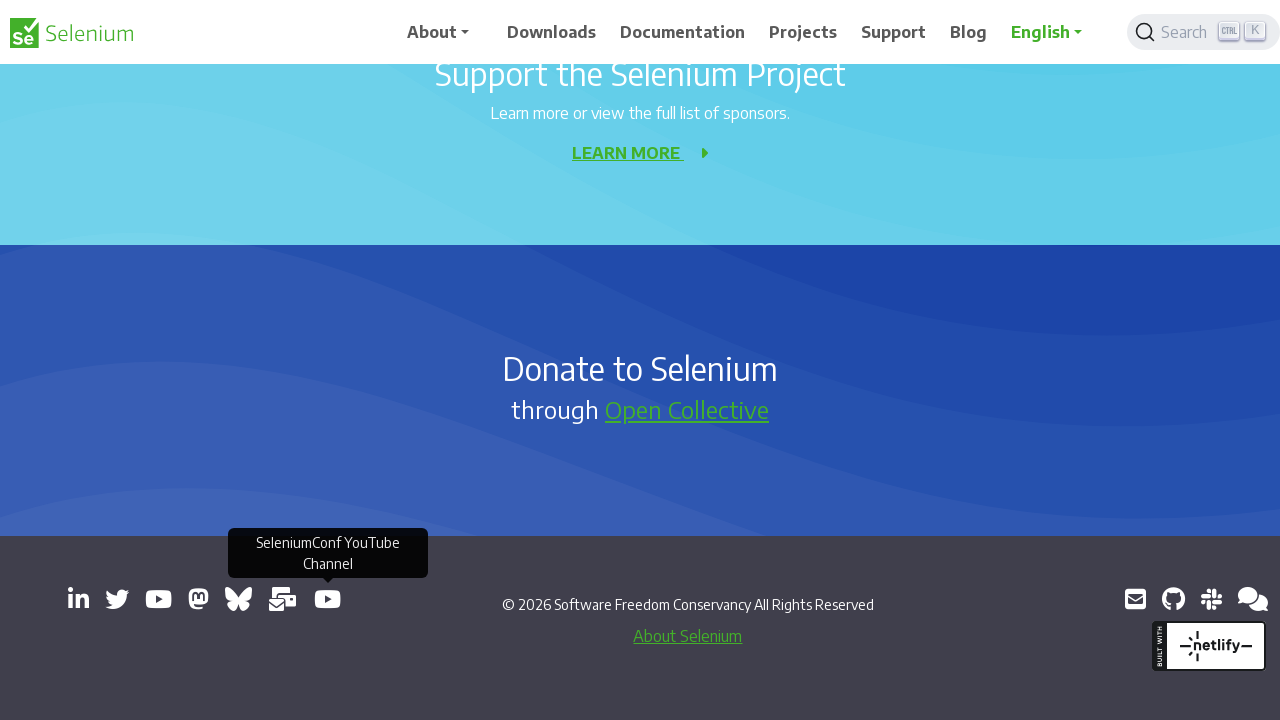

Clicked external link opening in new tab: https://github.com/seleniumhq/selenium at (1173, 599) on a[target='_blank'] >> nth=10
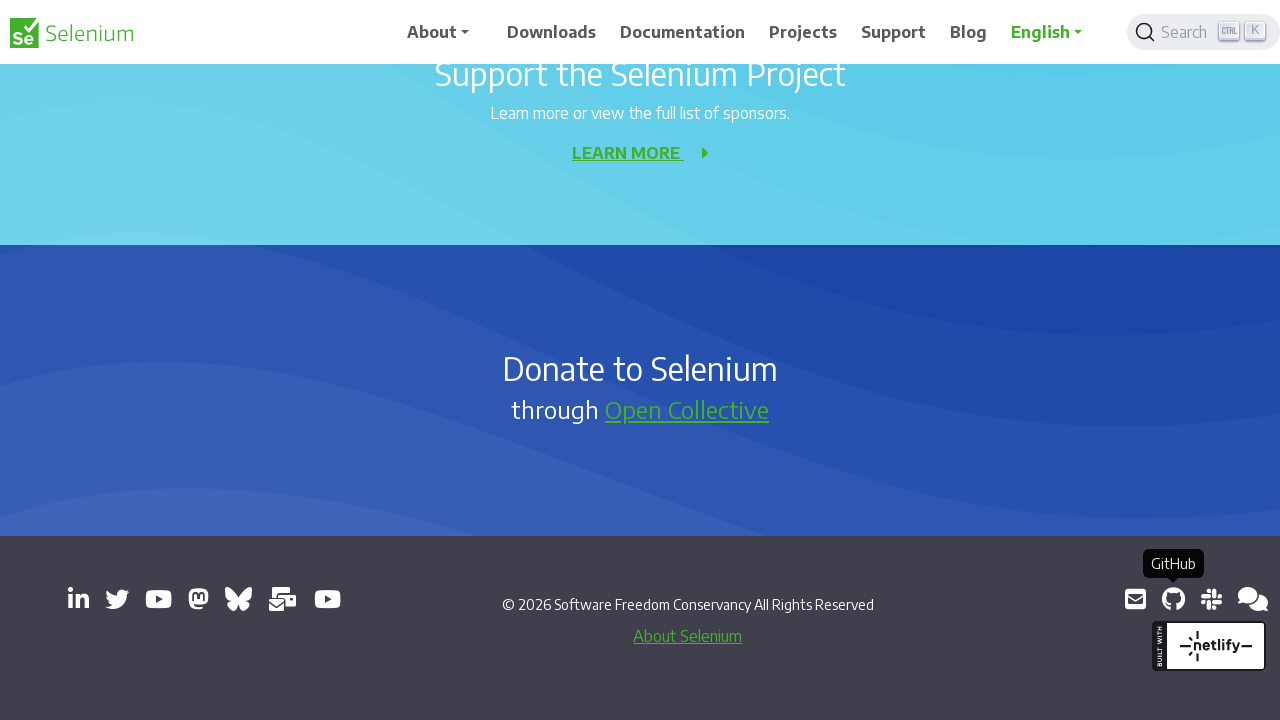

New page opened and captured
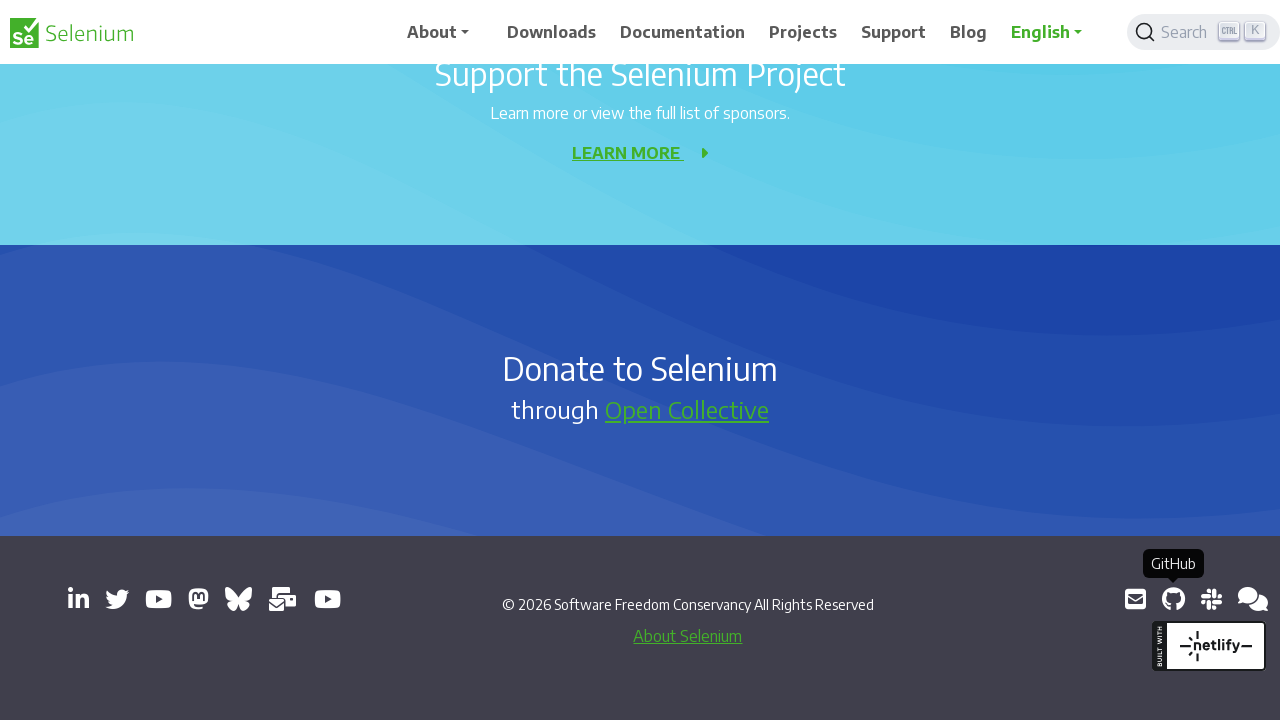

New page loaded completely
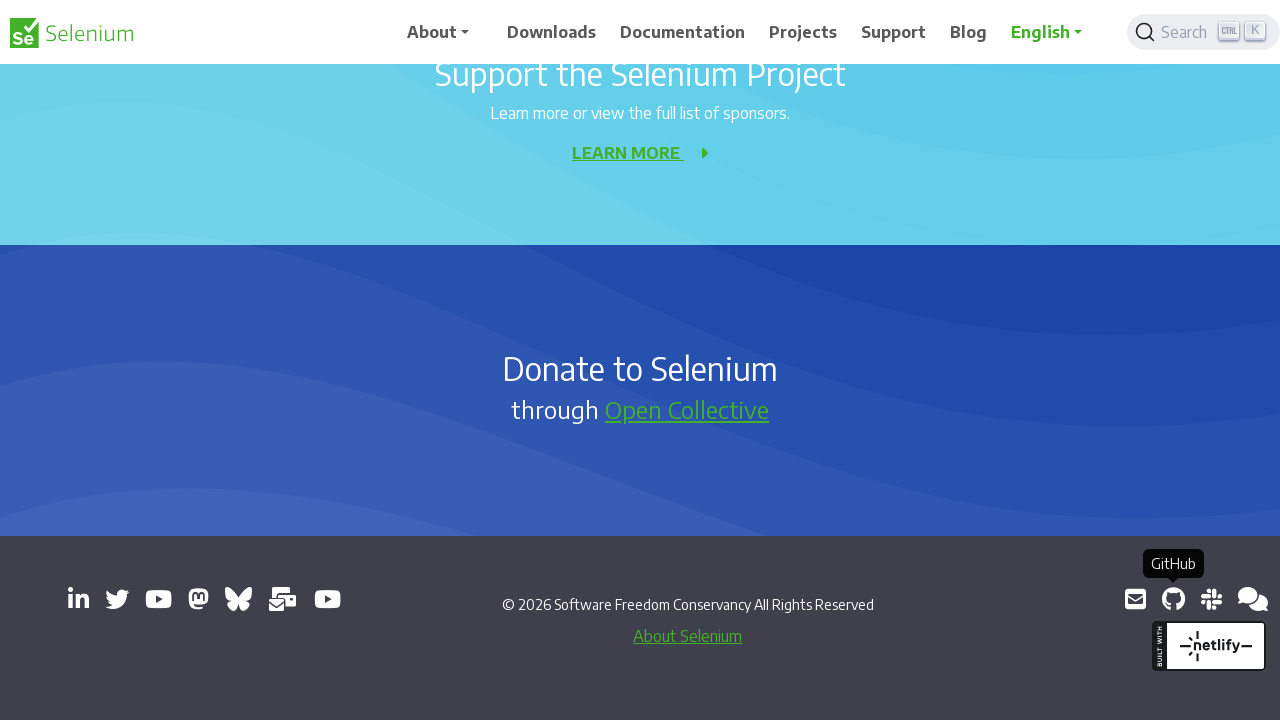

Added new page to opened_pages list
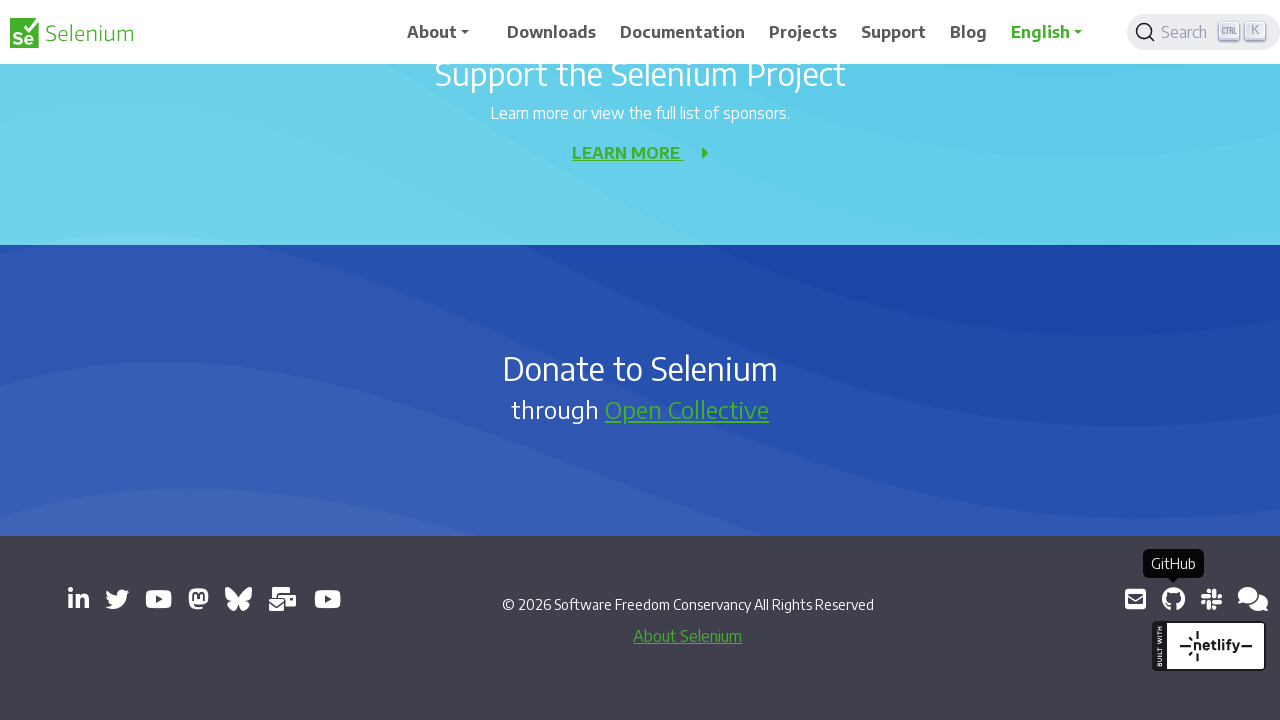

Retrieved href attribute from link: https://inviter.co/seleniumhq
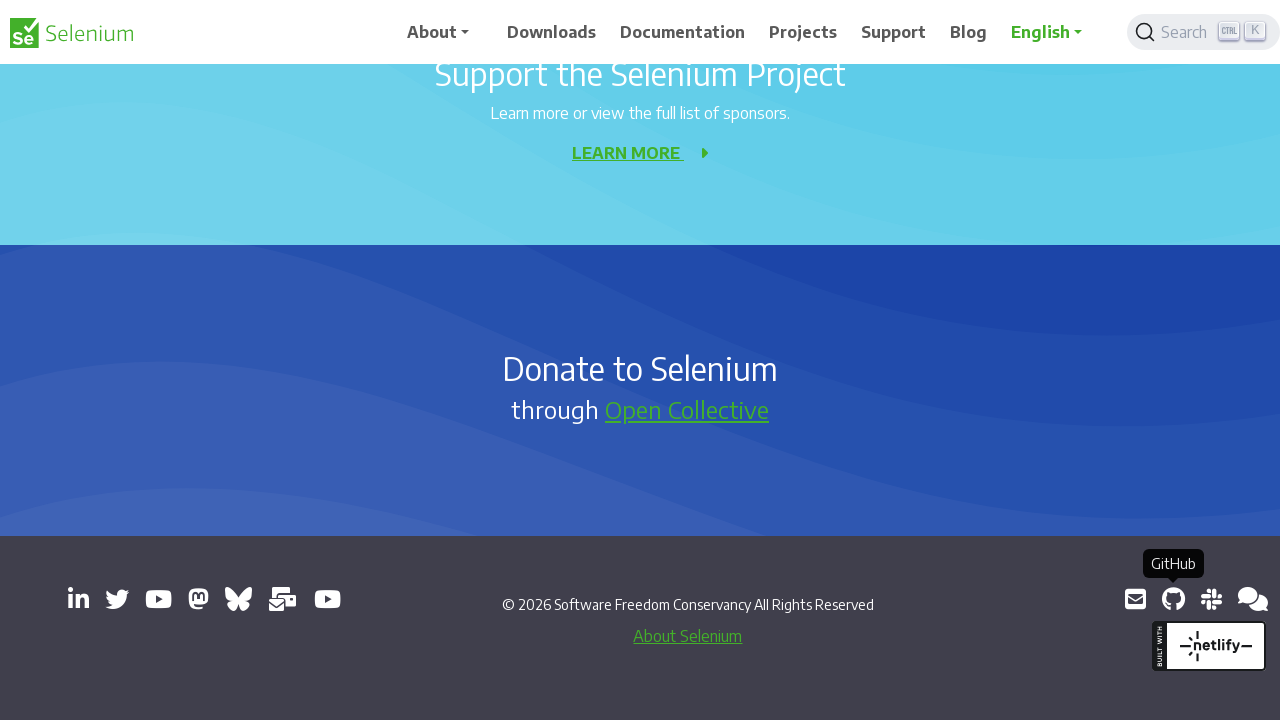

Clicked external link opening in new tab: https://inviter.co/seleniumhq at (1211, 599) on a[target='_blank'] >> nth=11
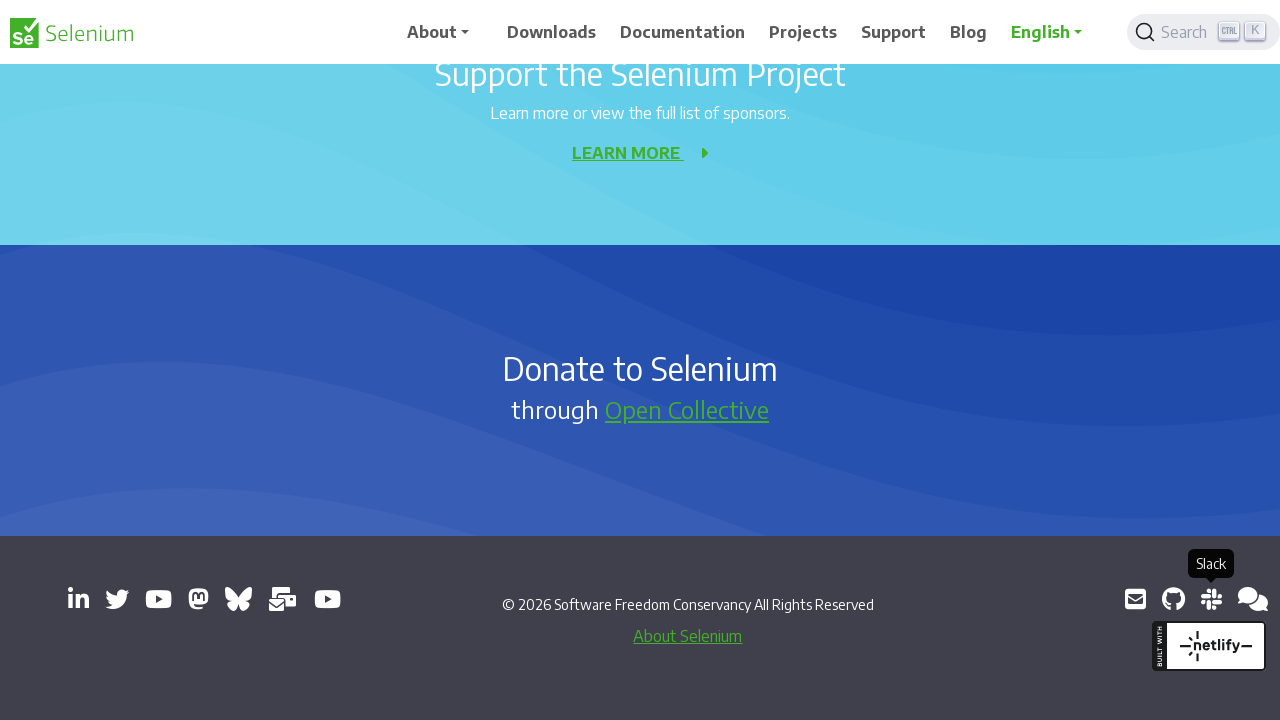

New page opened and captured
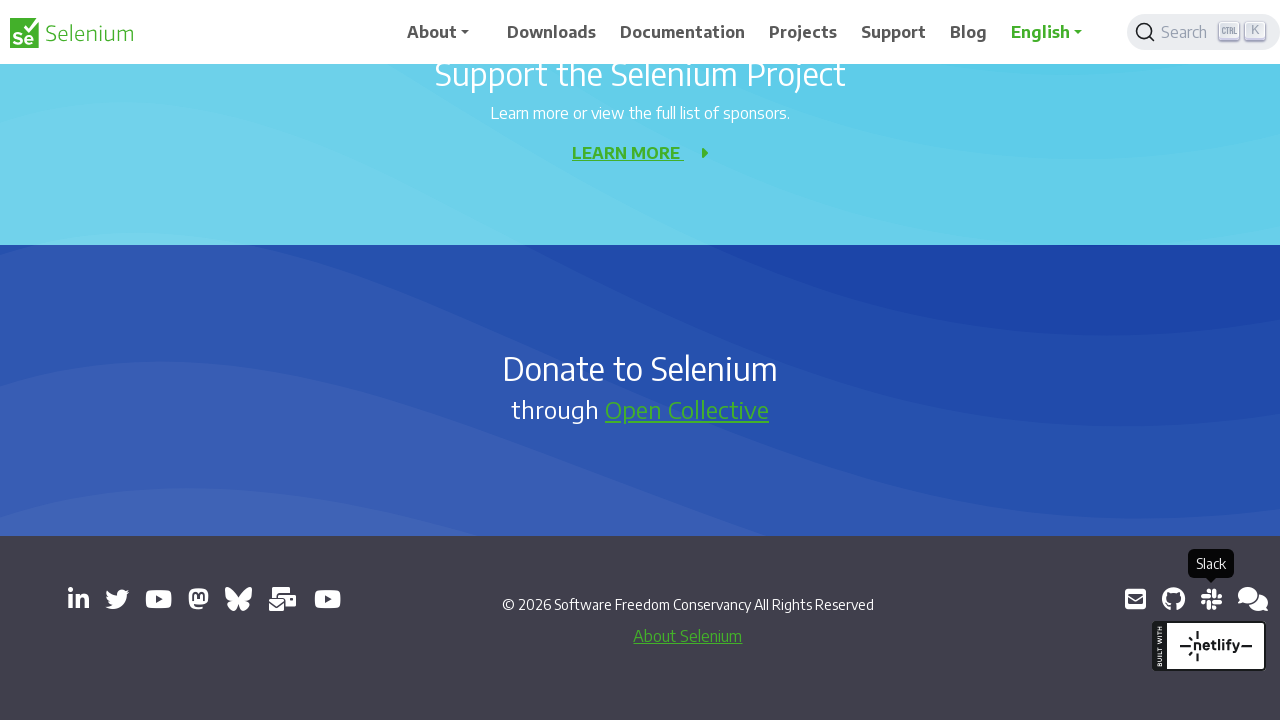

New page loaded completely
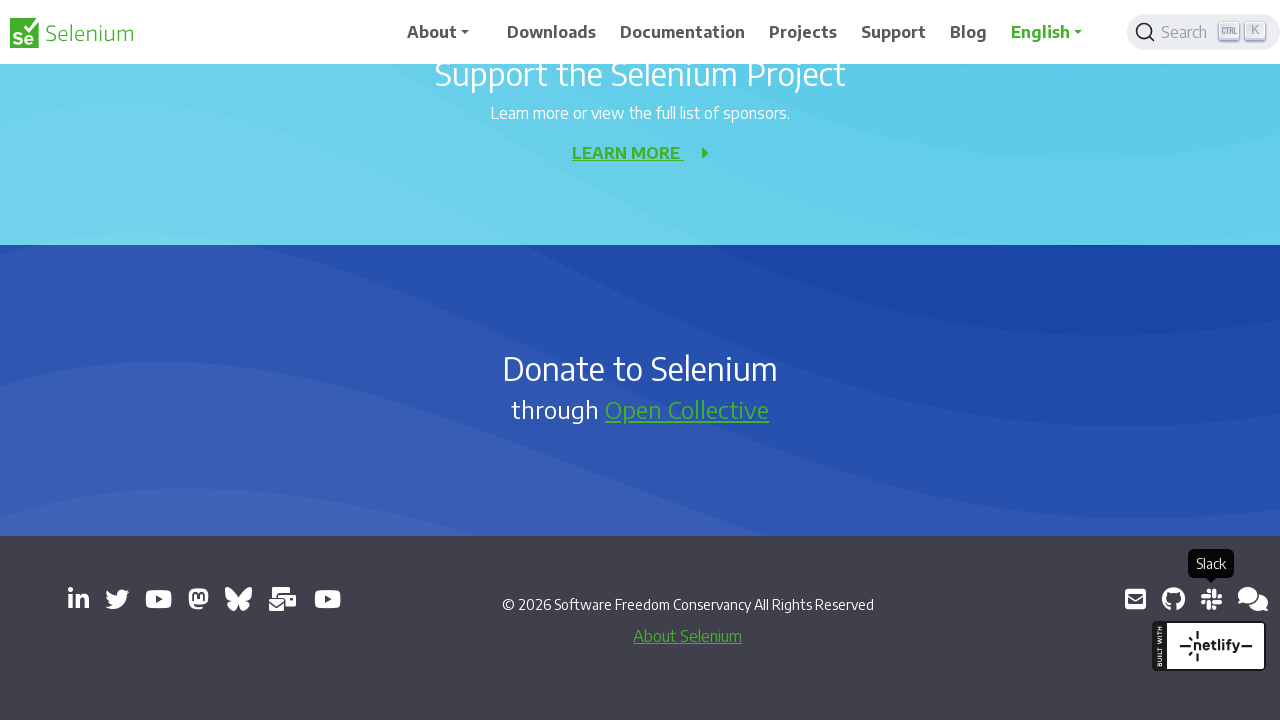

Added new page to opened_pages list
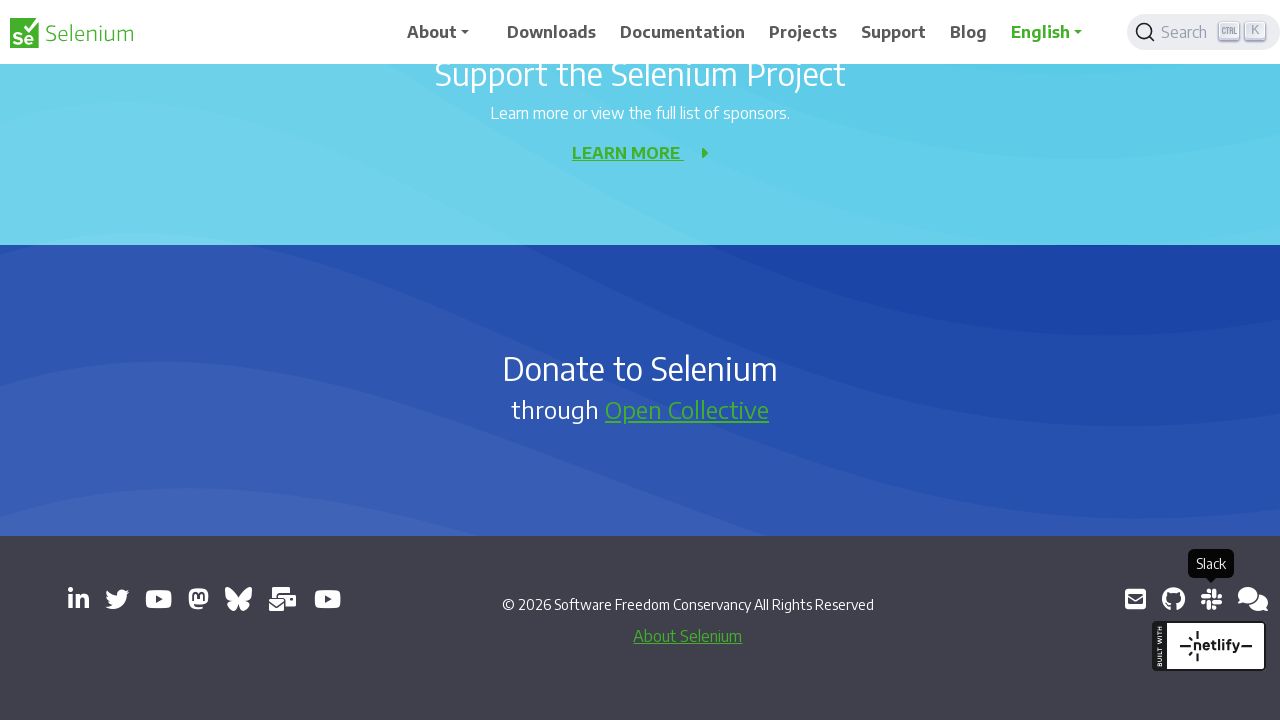

Retrieved href attribute from link: https://web.libera.chat/#selenium
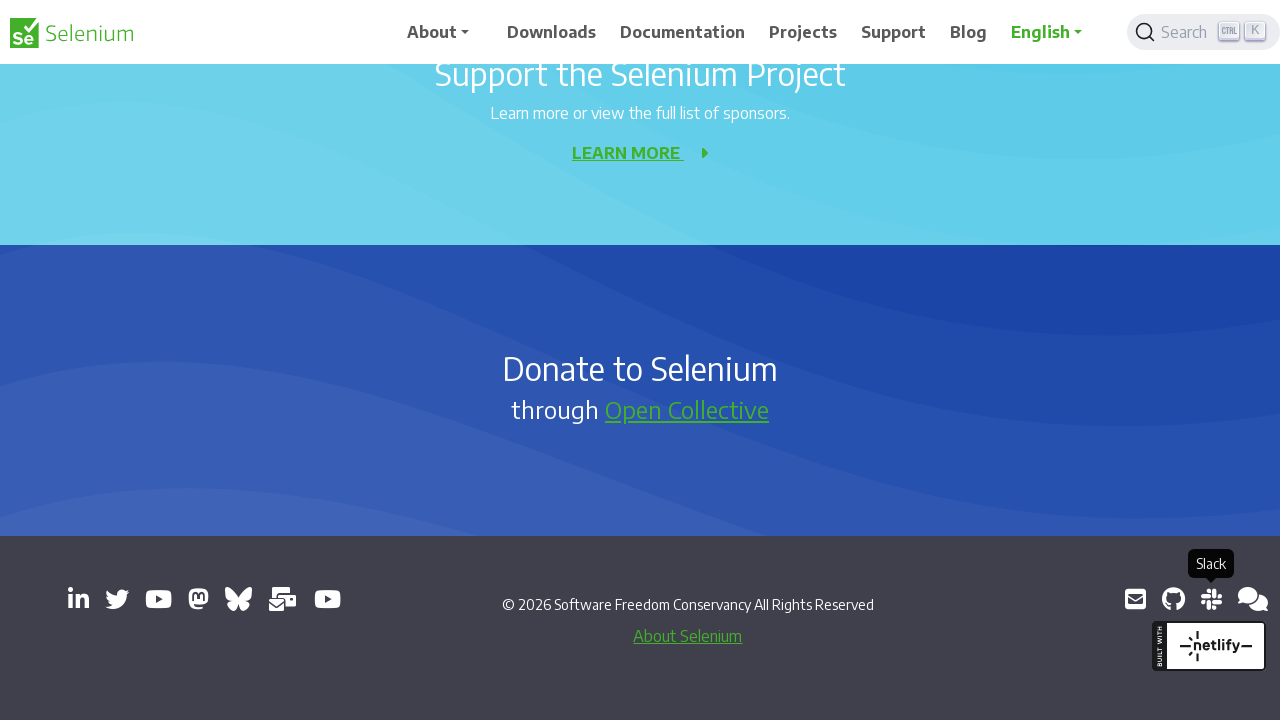

Clicked external link opening in new tab: https://web.libera.chat/#selenium at (1253, 599) on a[target='_blank'] >> nth=12
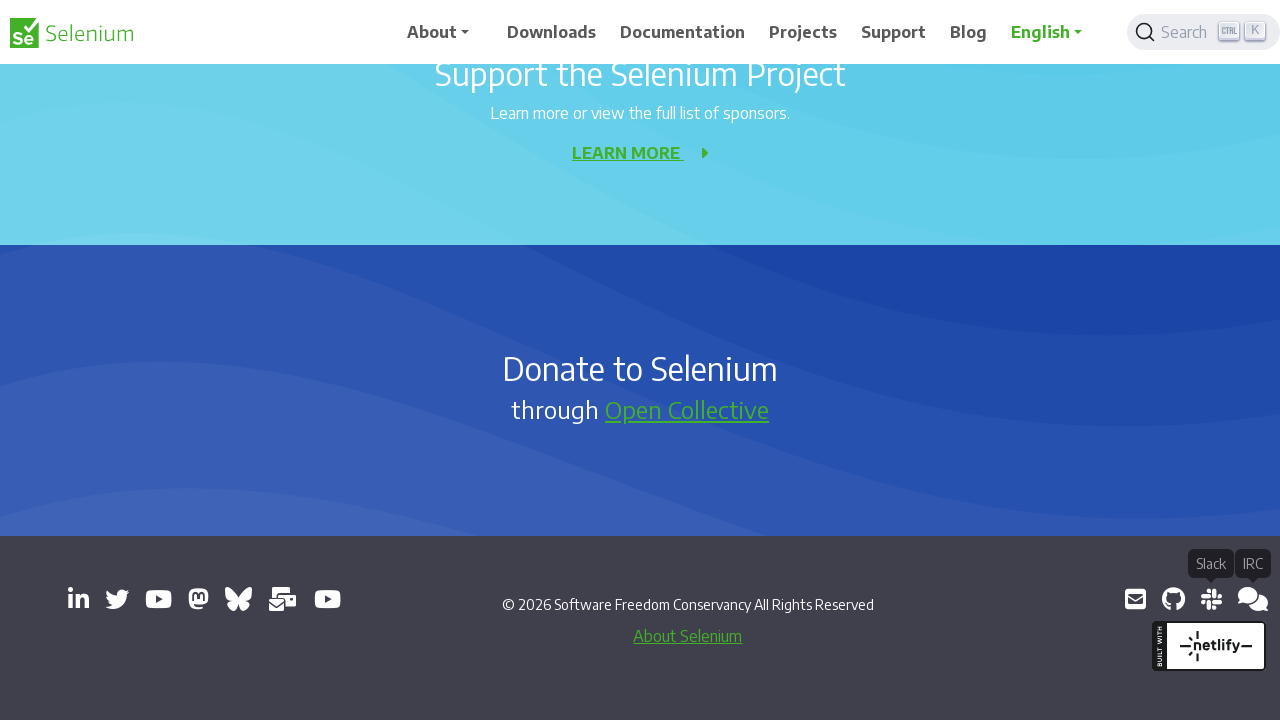

New page opened and captured
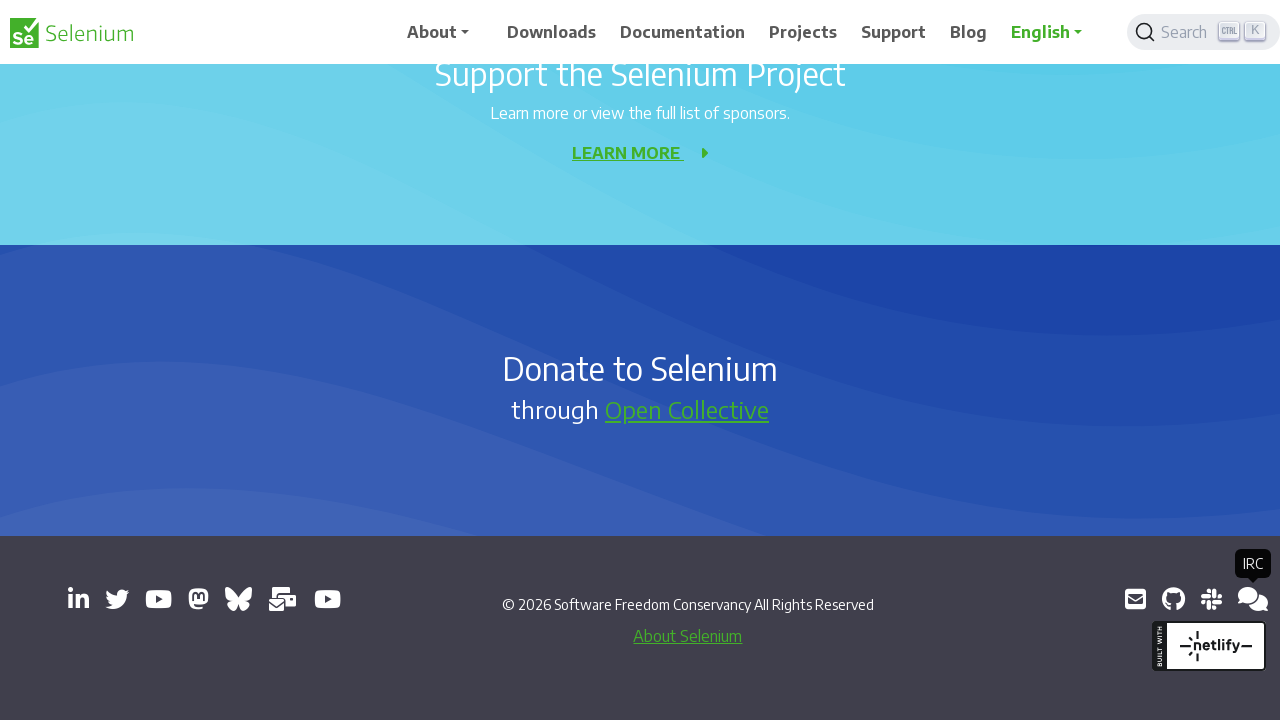

New page loaded completely
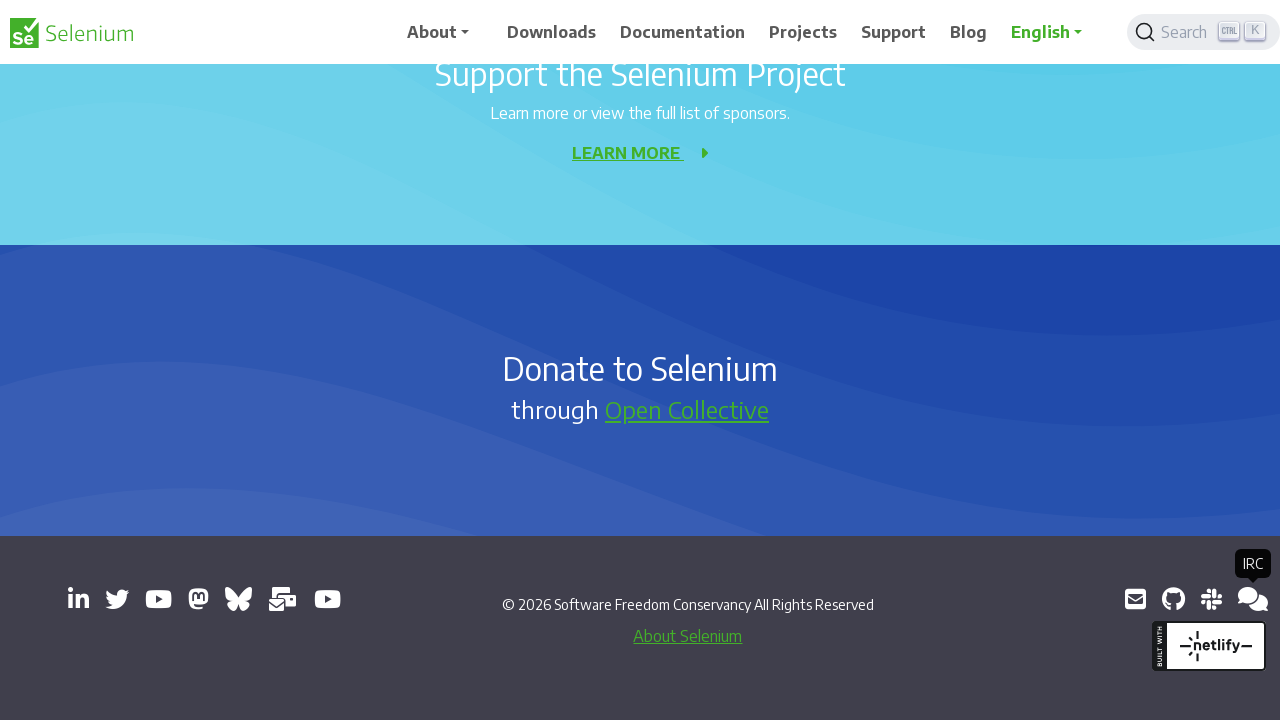

Added new page to opened_pages list
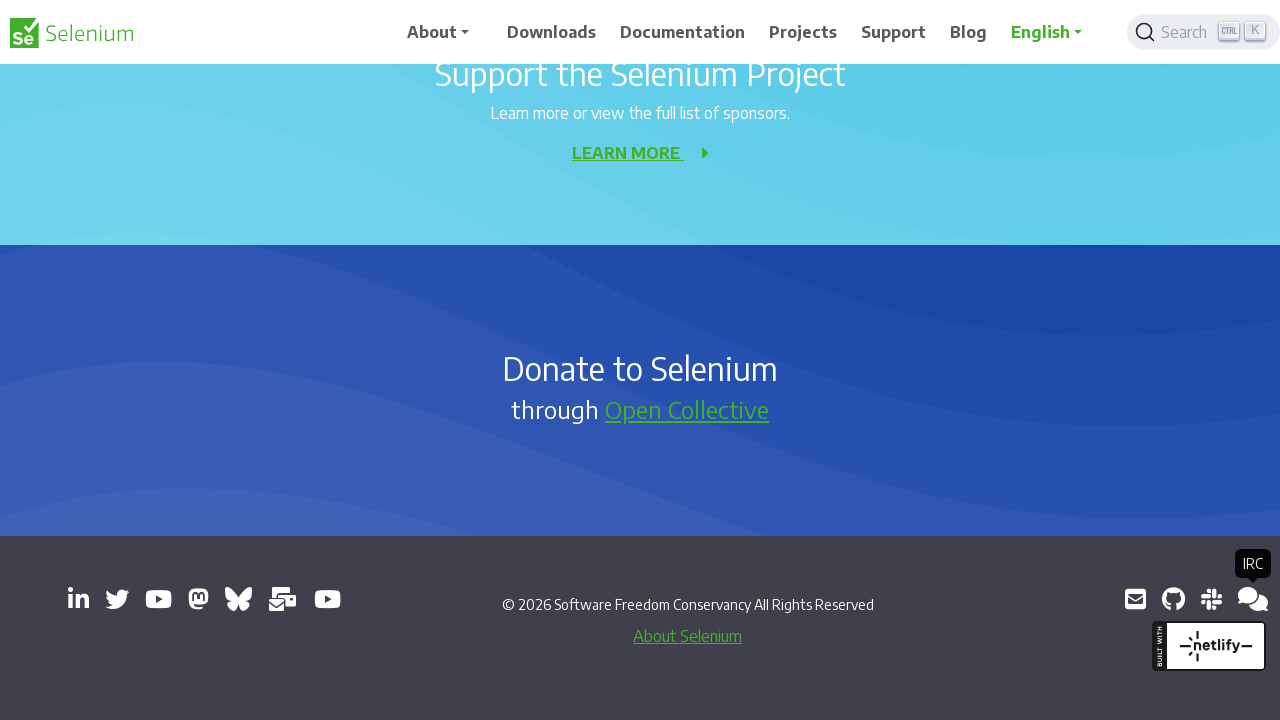

Retrieved href attribute from link: https://groups.google.com/g/selenium-developers
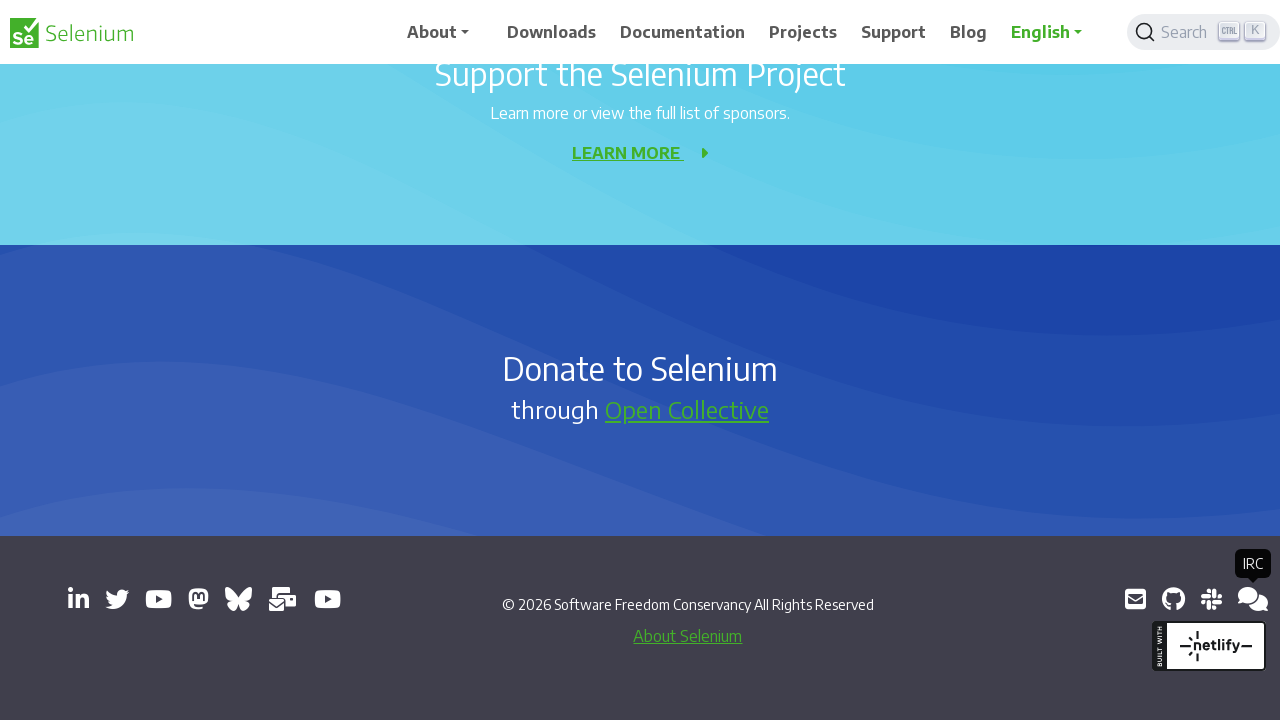

Clicked external link opening in new tab: https://groups.google.com/g/selenium-developers at (1248, 599) on a[target='_blank'] >> nth=13
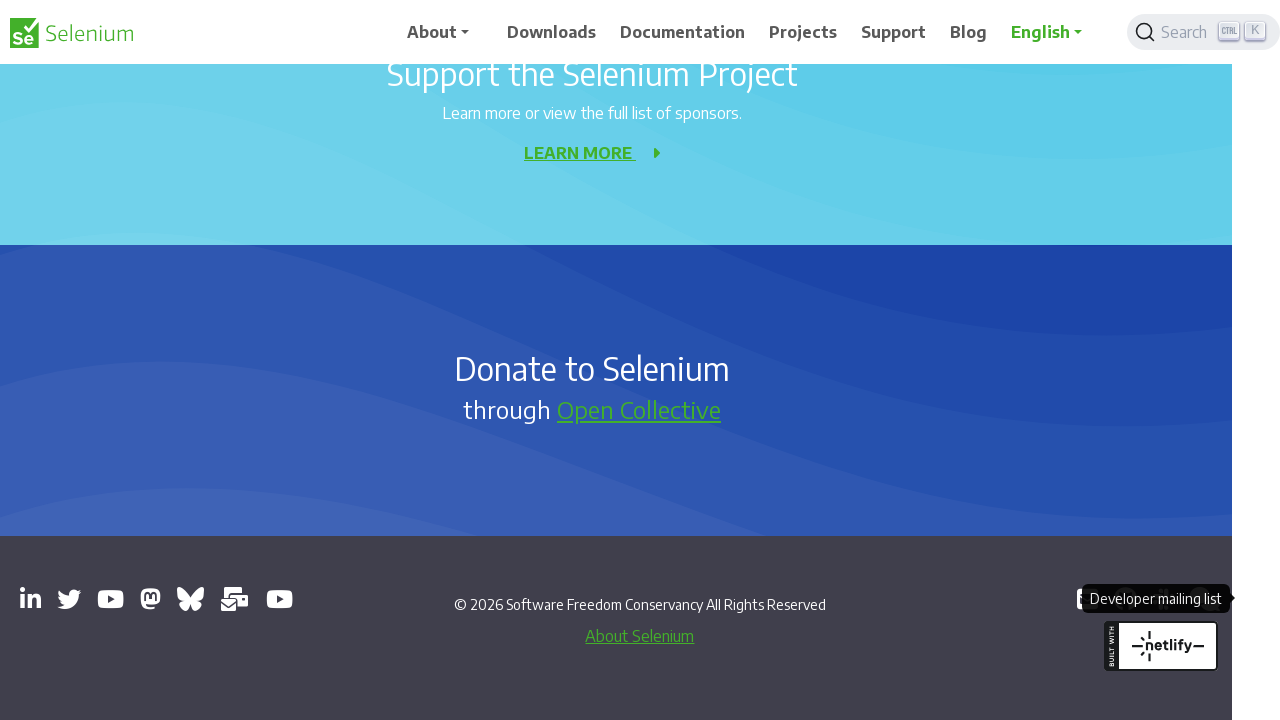

New page opened and captured
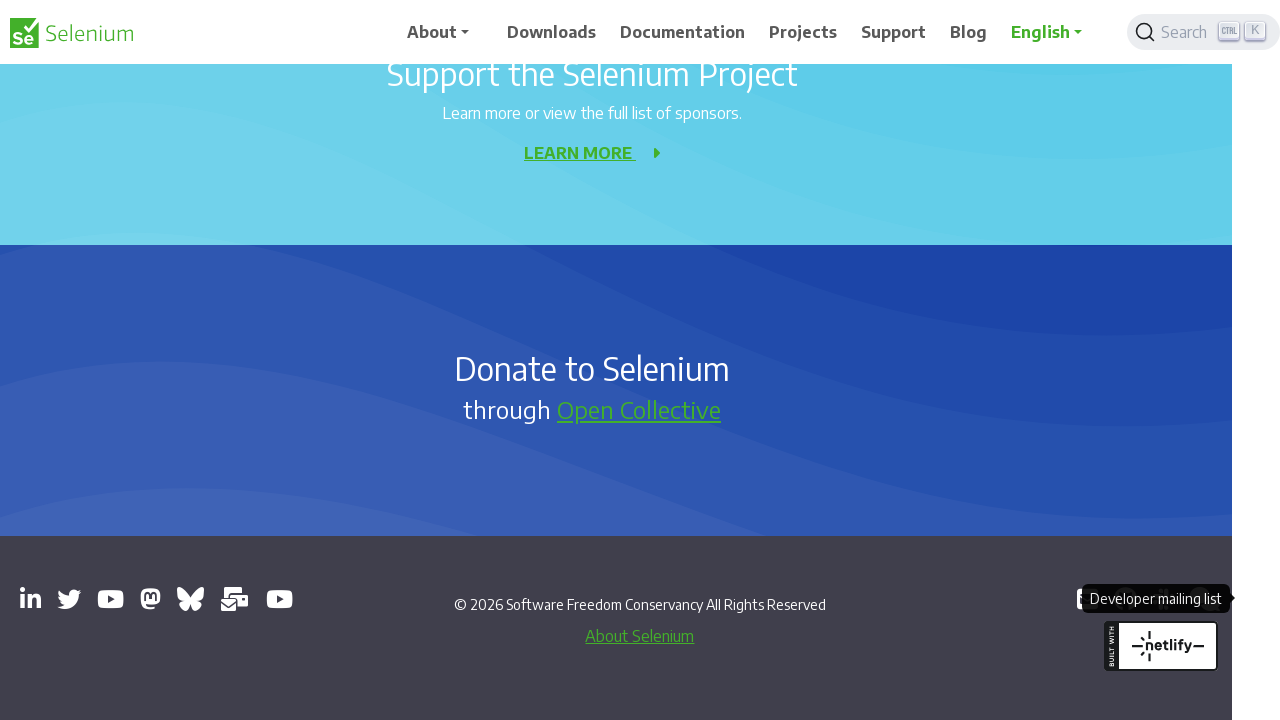

New page loaded completely
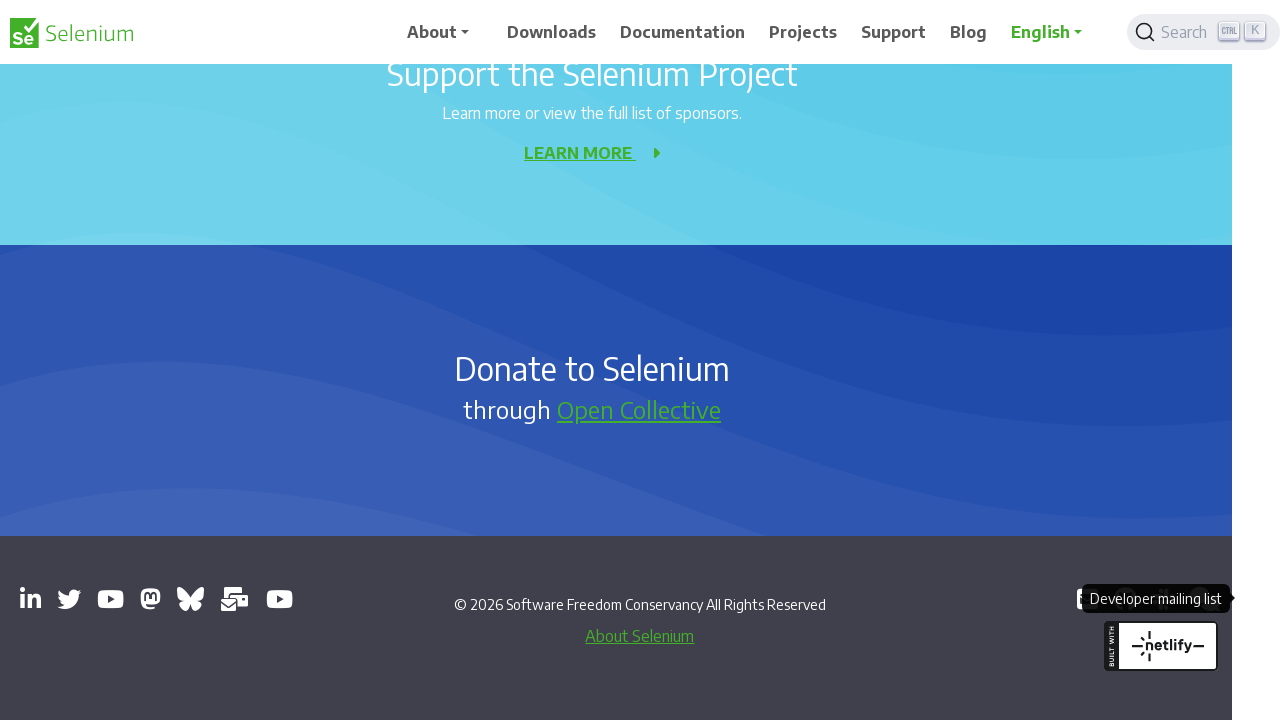

Added new page to opened_pages list
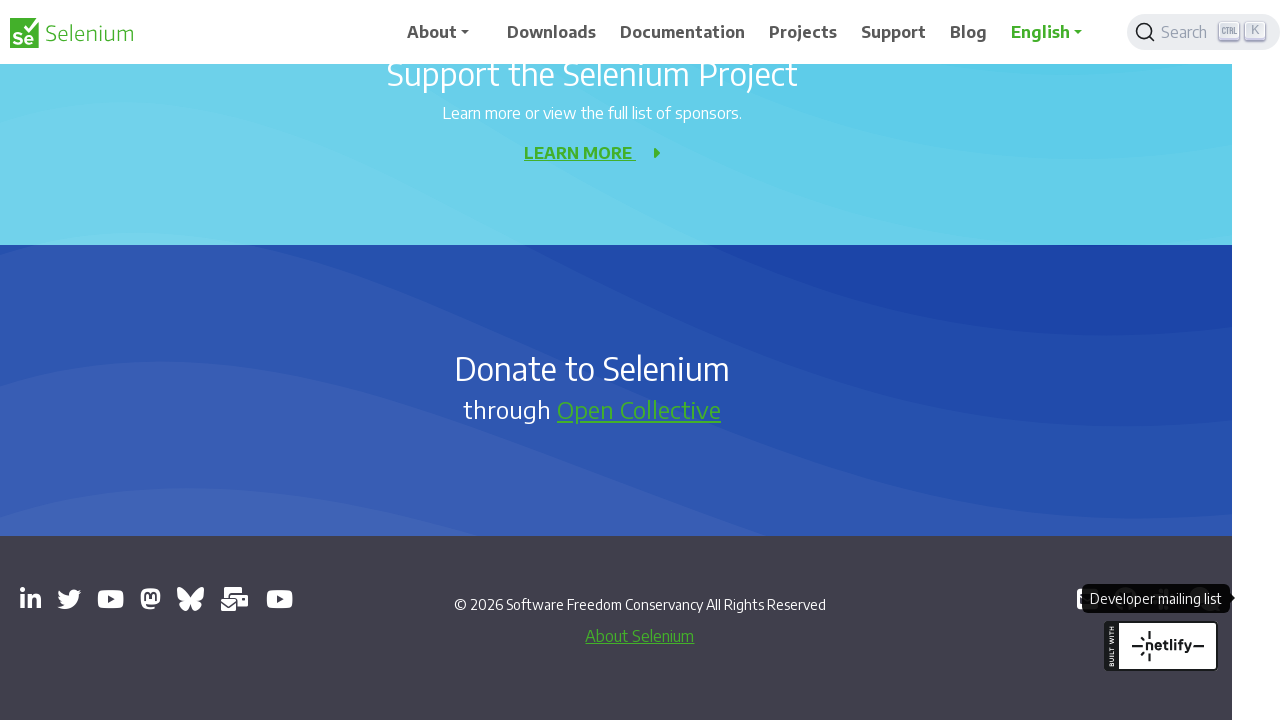

Retrieved all pages from context (14 total pages)
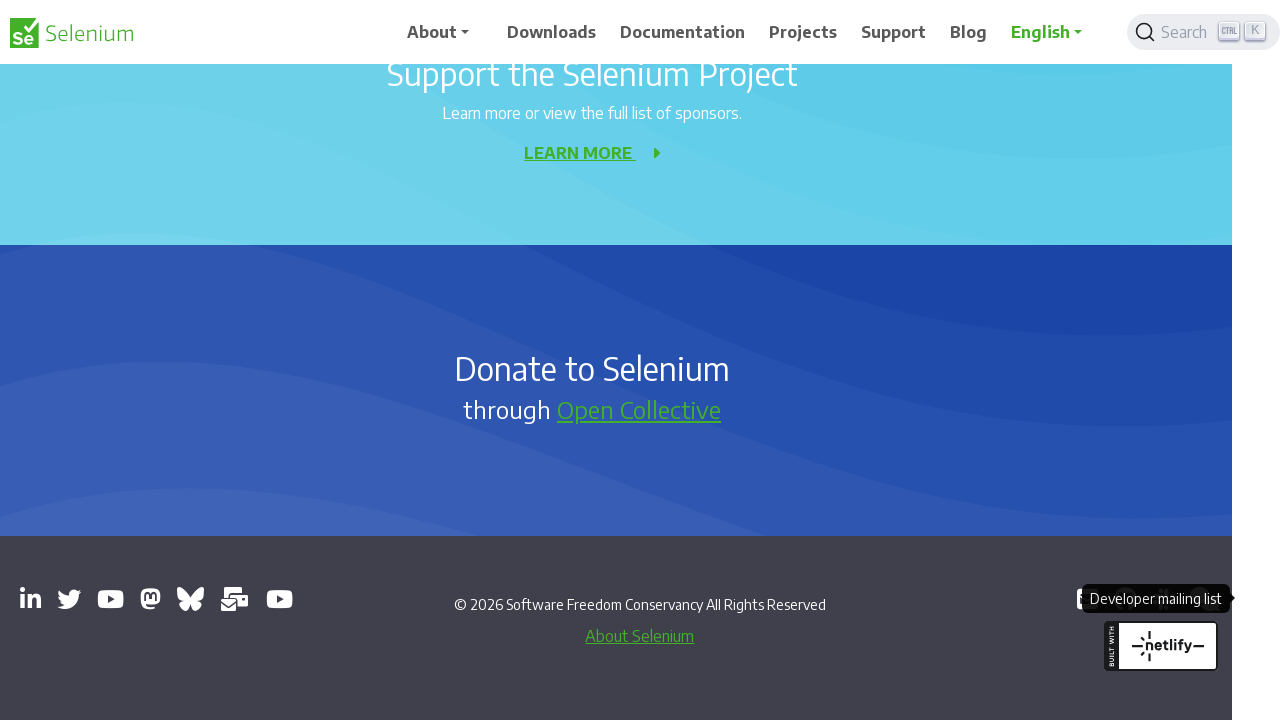

Switched to opened window/tab
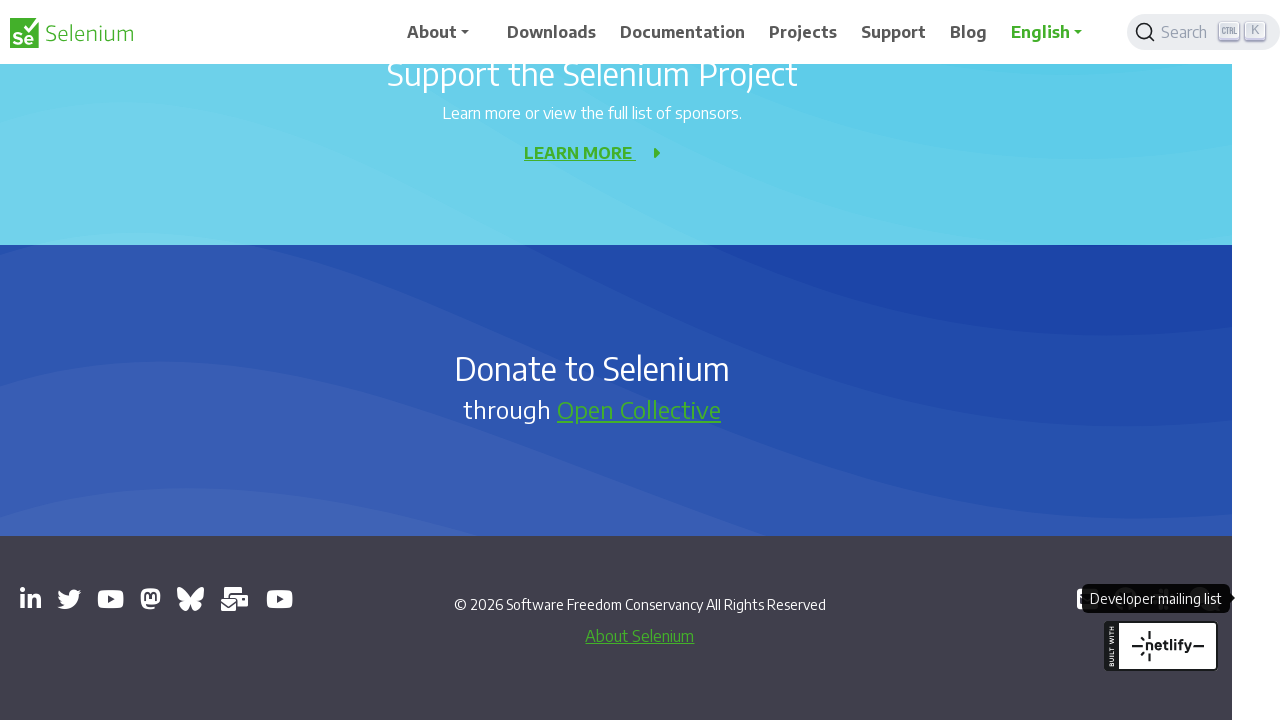

Retrieved page title for verification: Register - SeleniumConf
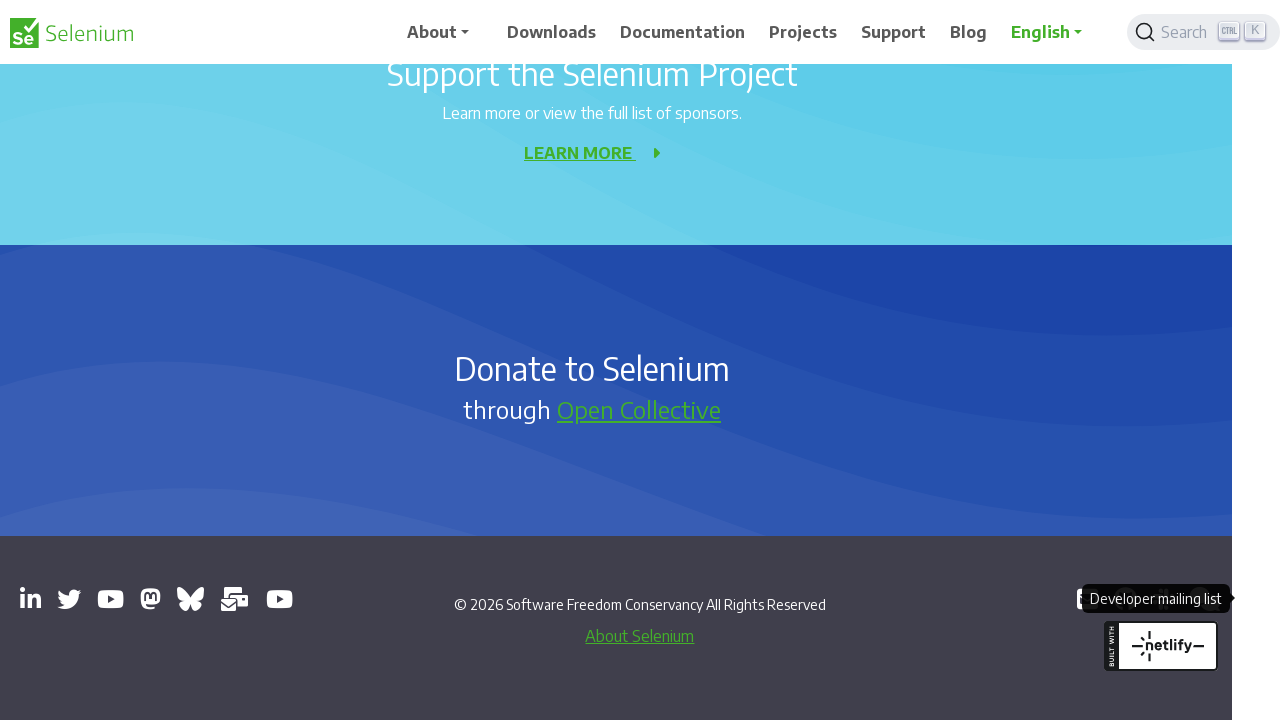

Switched to opened window/tab
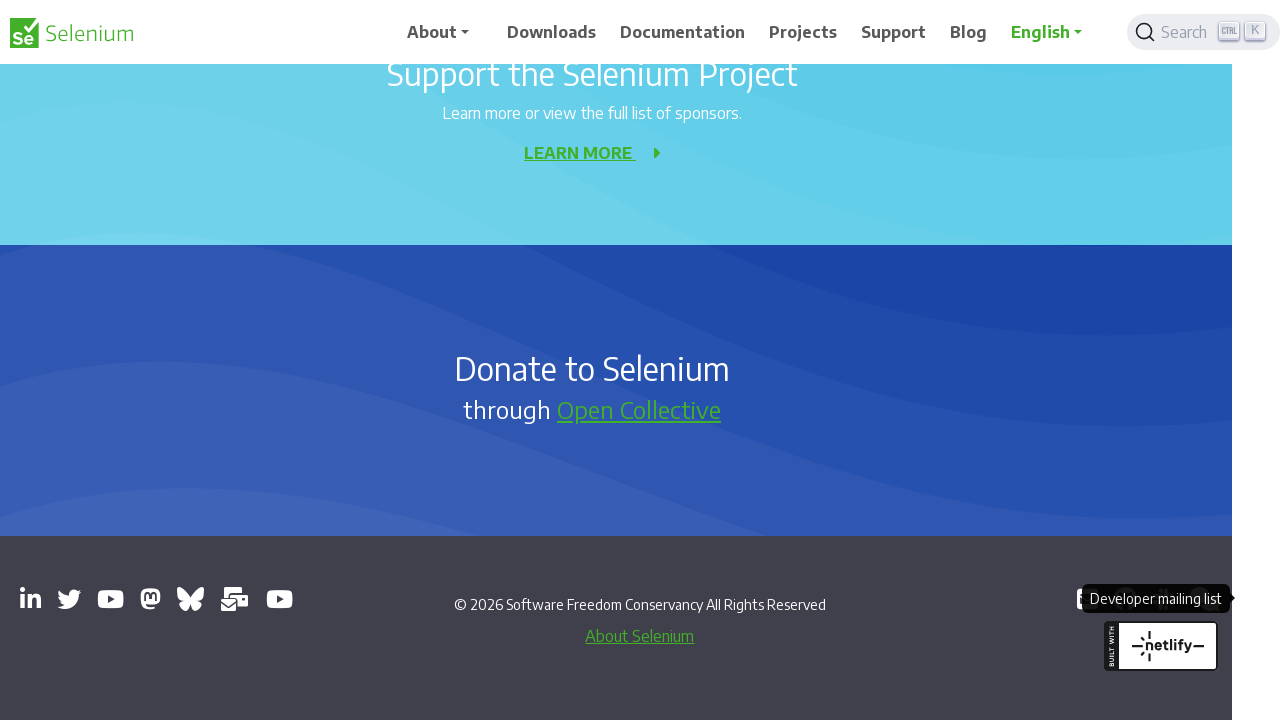

Retrieved page title for verification: 
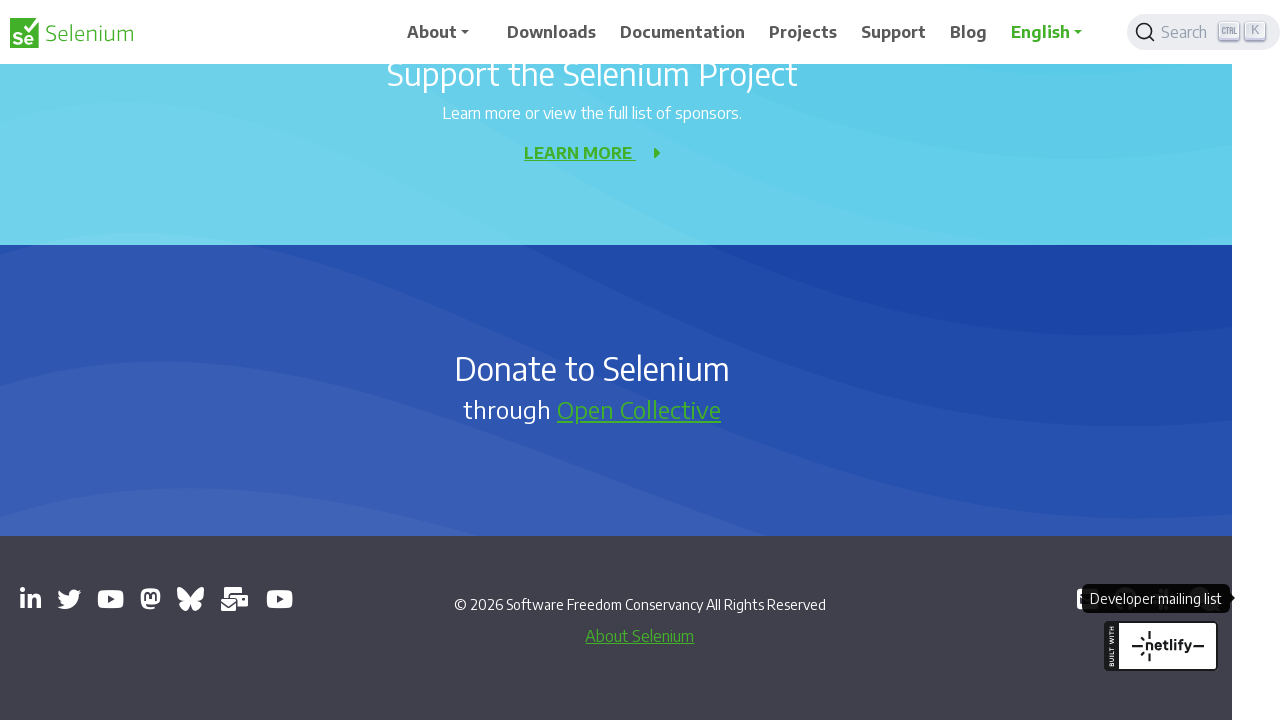

Switched to opened window/tab
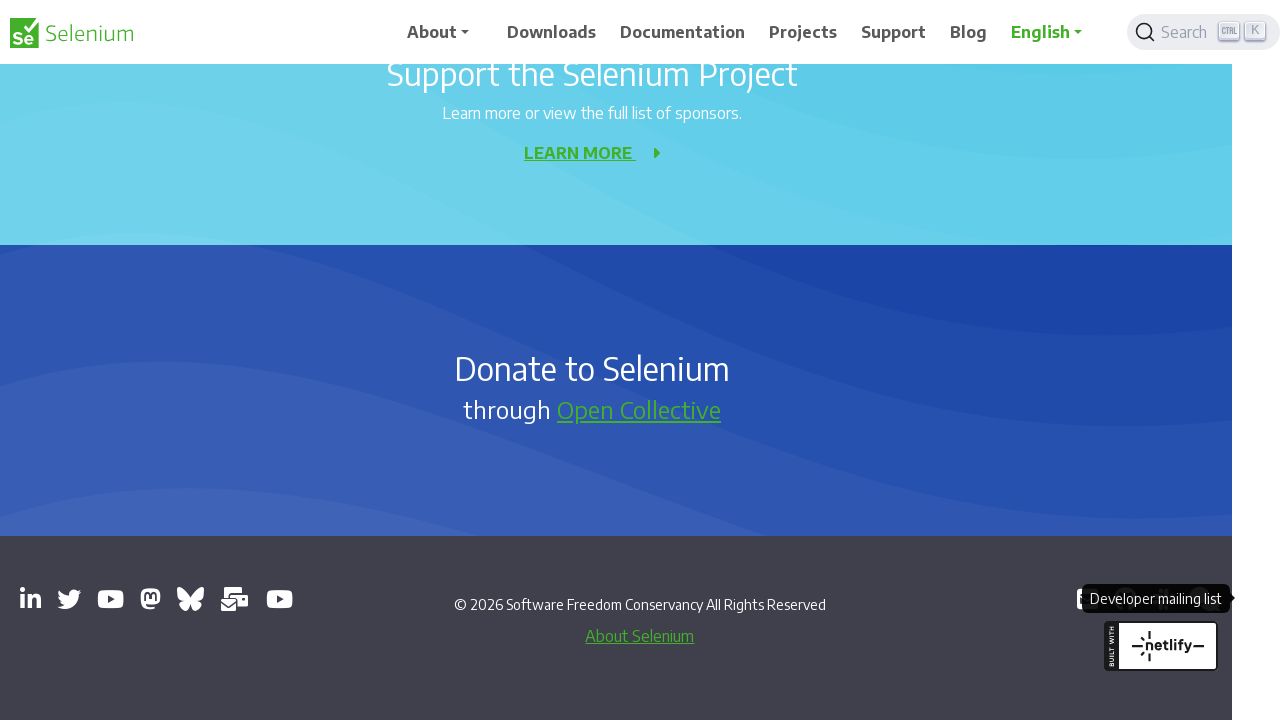

Retrieved page title for verification: 
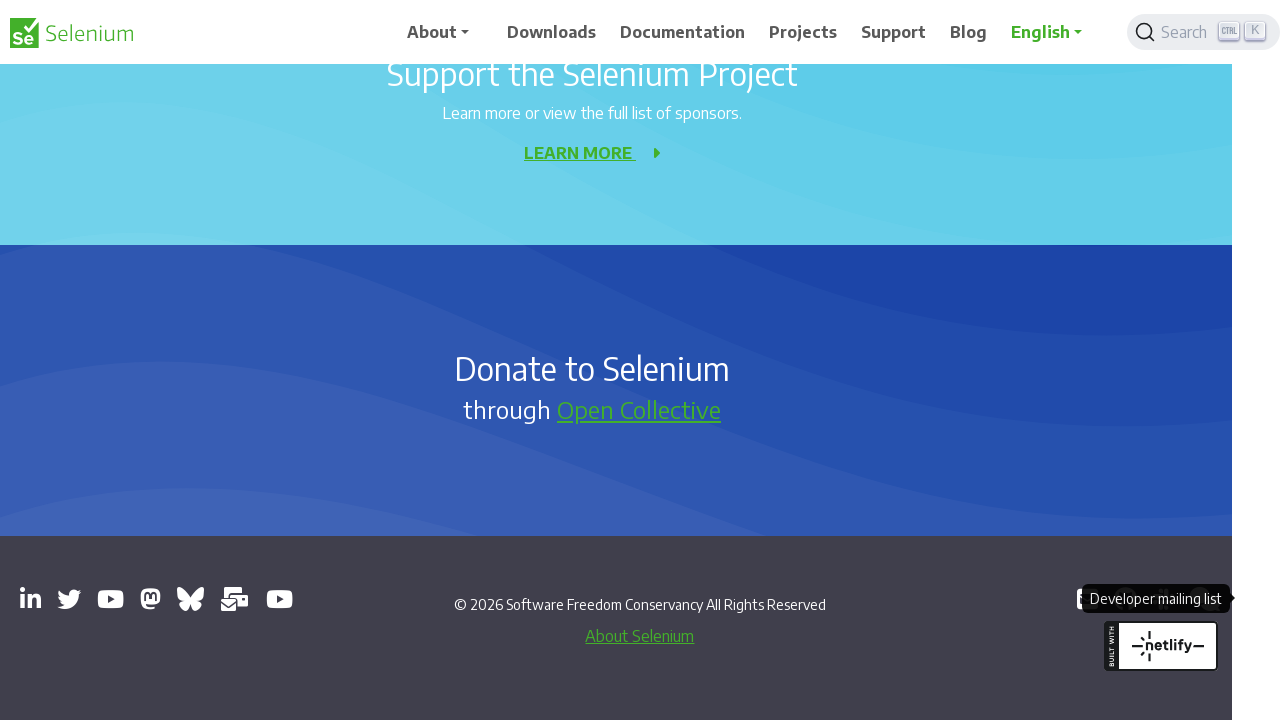

Switched to opened window/tab
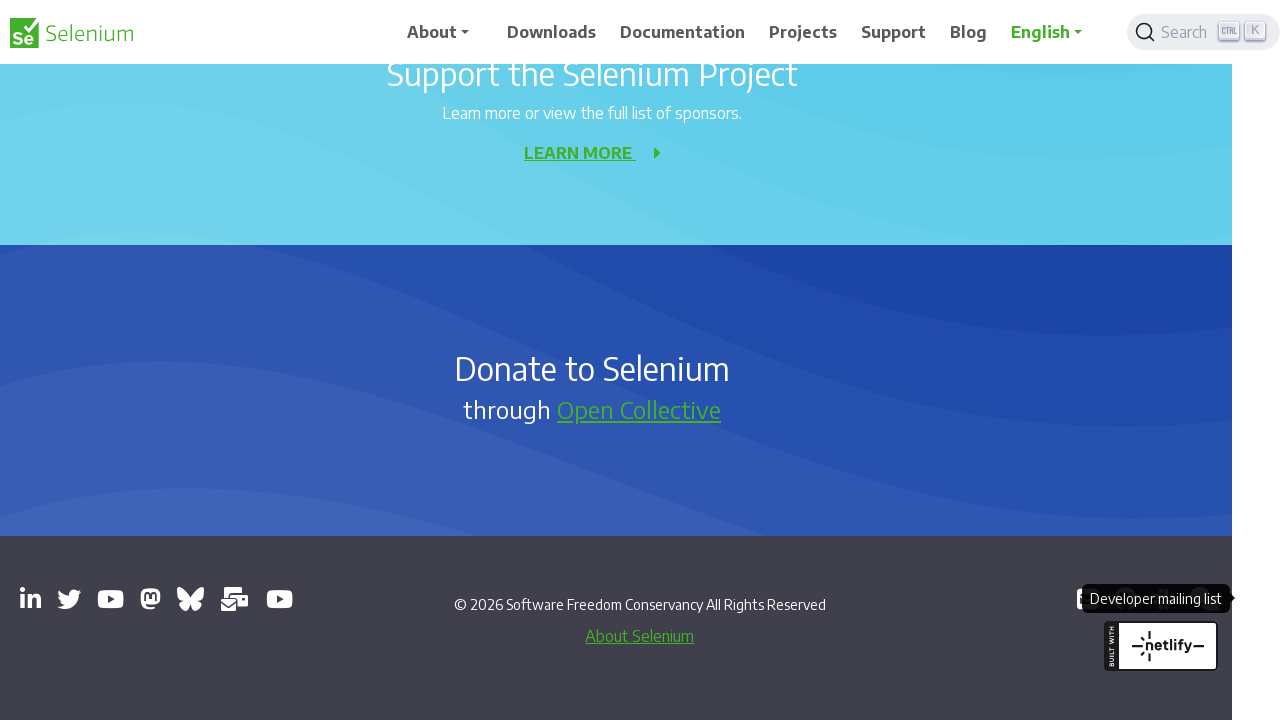

Retrieved page title for verification: 
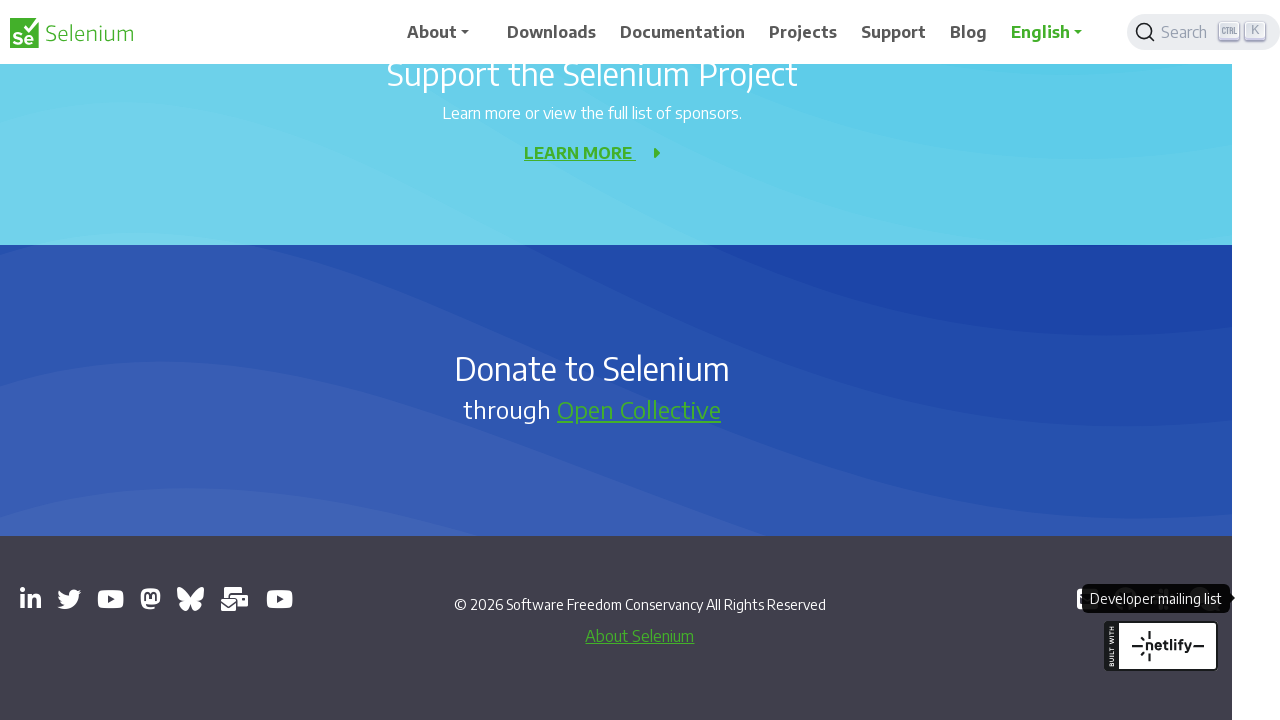

Switched to opened window/tab
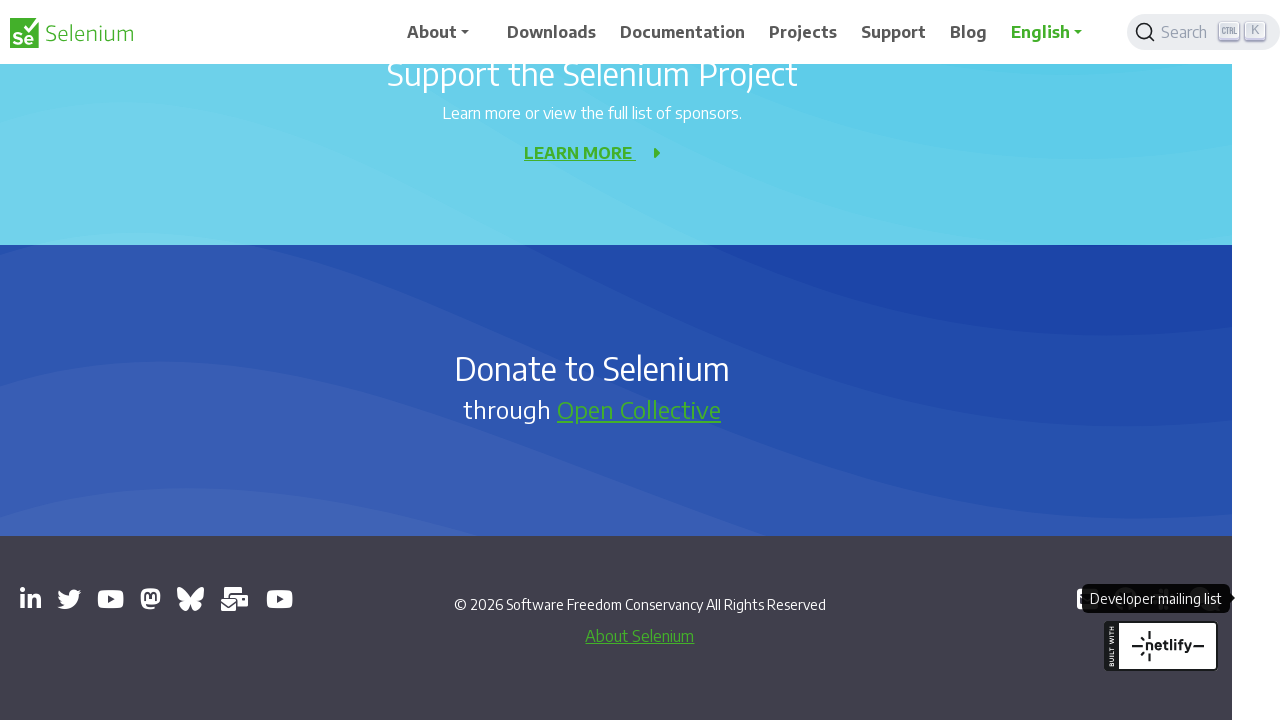

Retrieved page title for verification: SeleniumHQ Project - YouTube
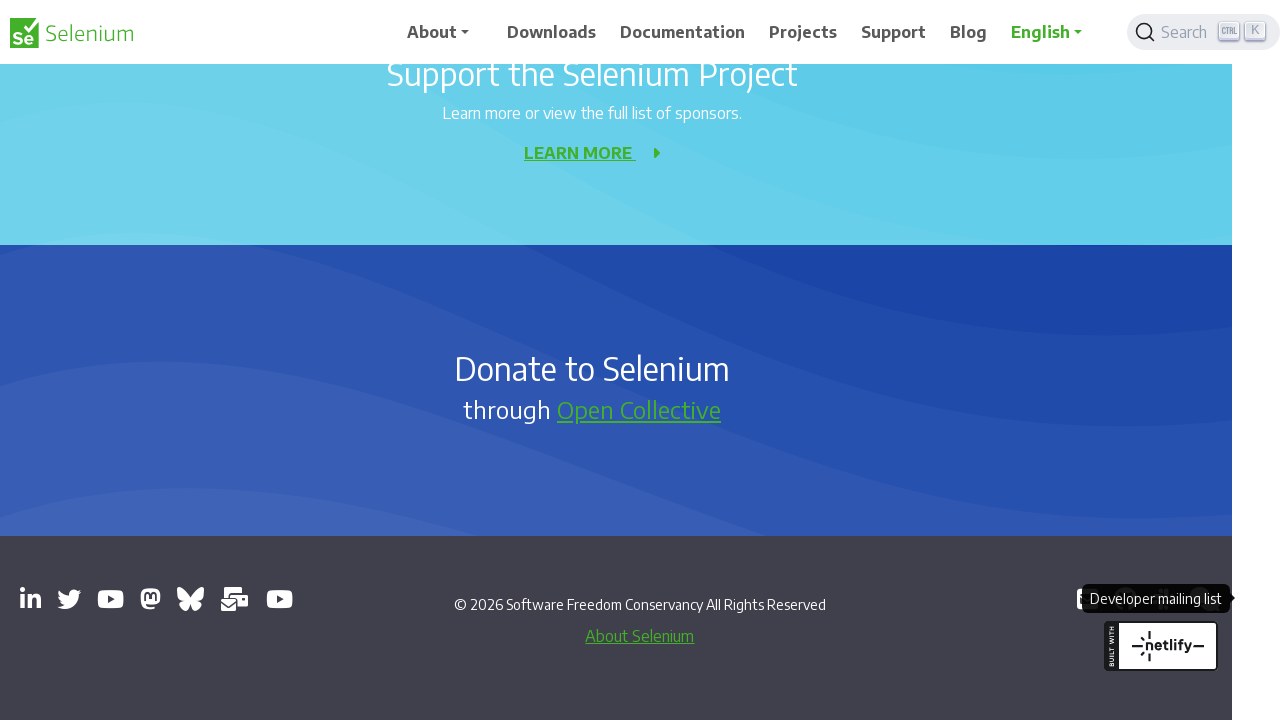

Switched to opened window/tab
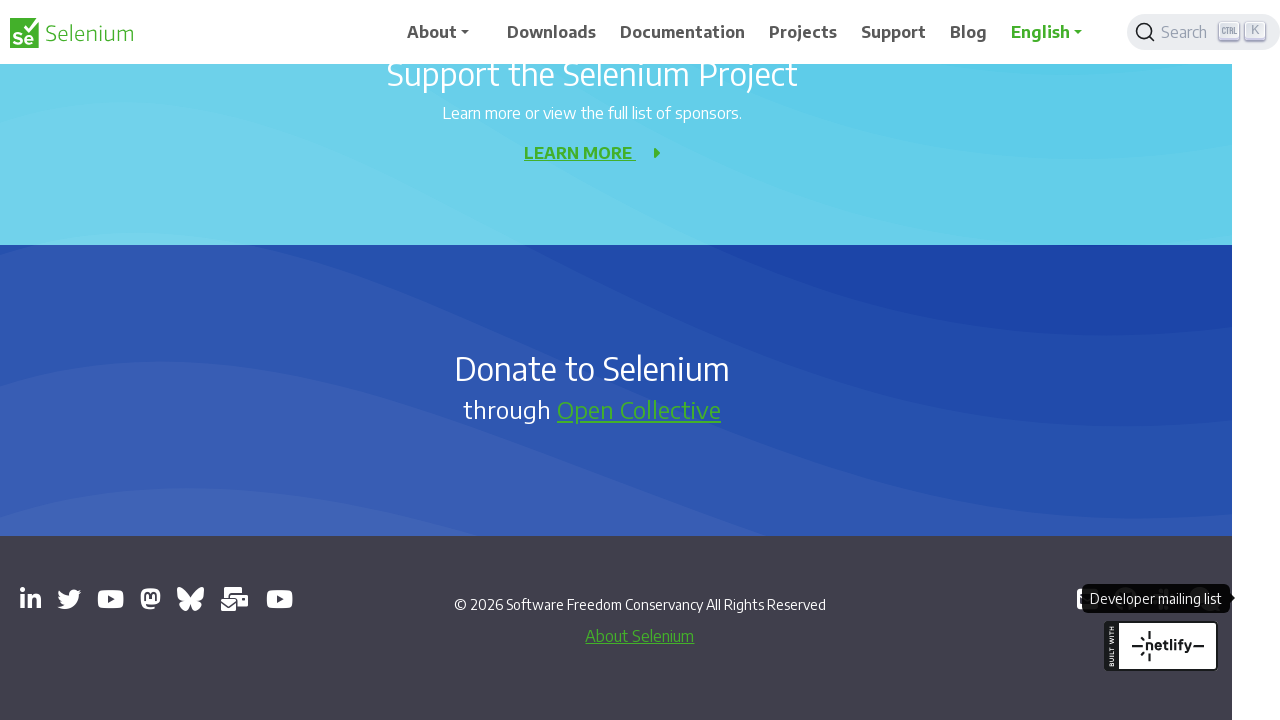

Retrieved page title for verification: Mastodon
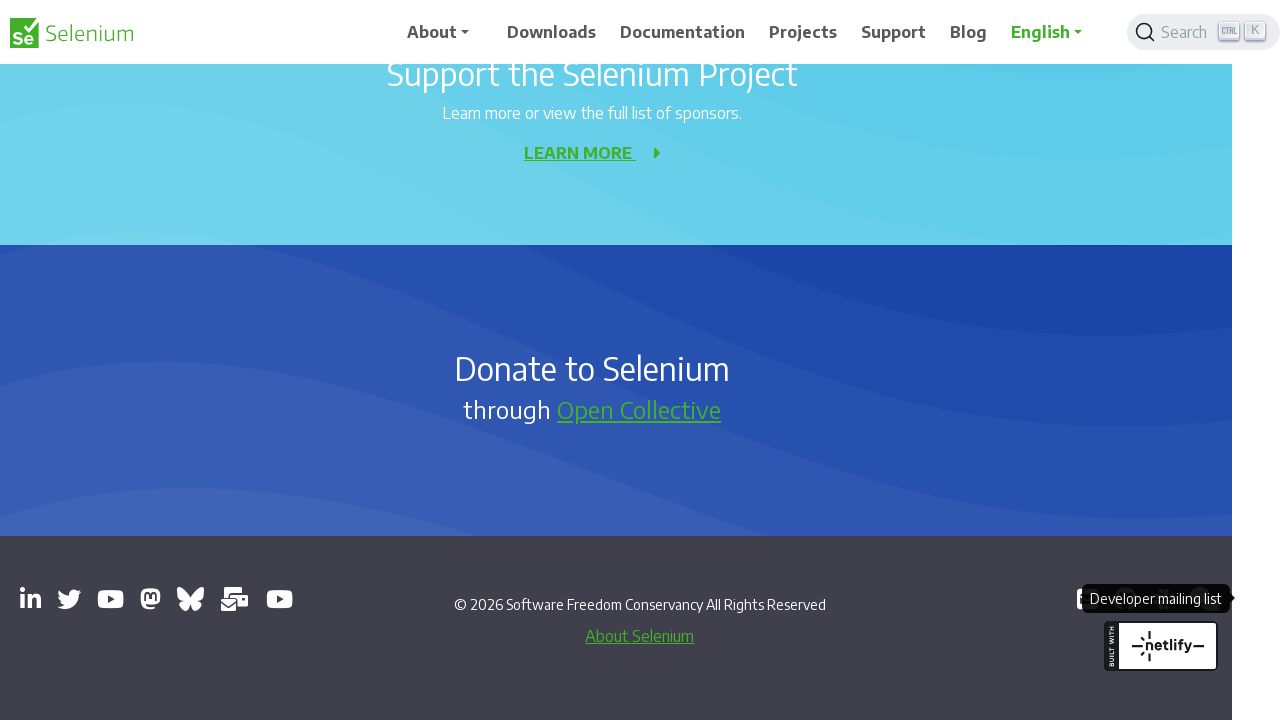

Switched to opened window/tab
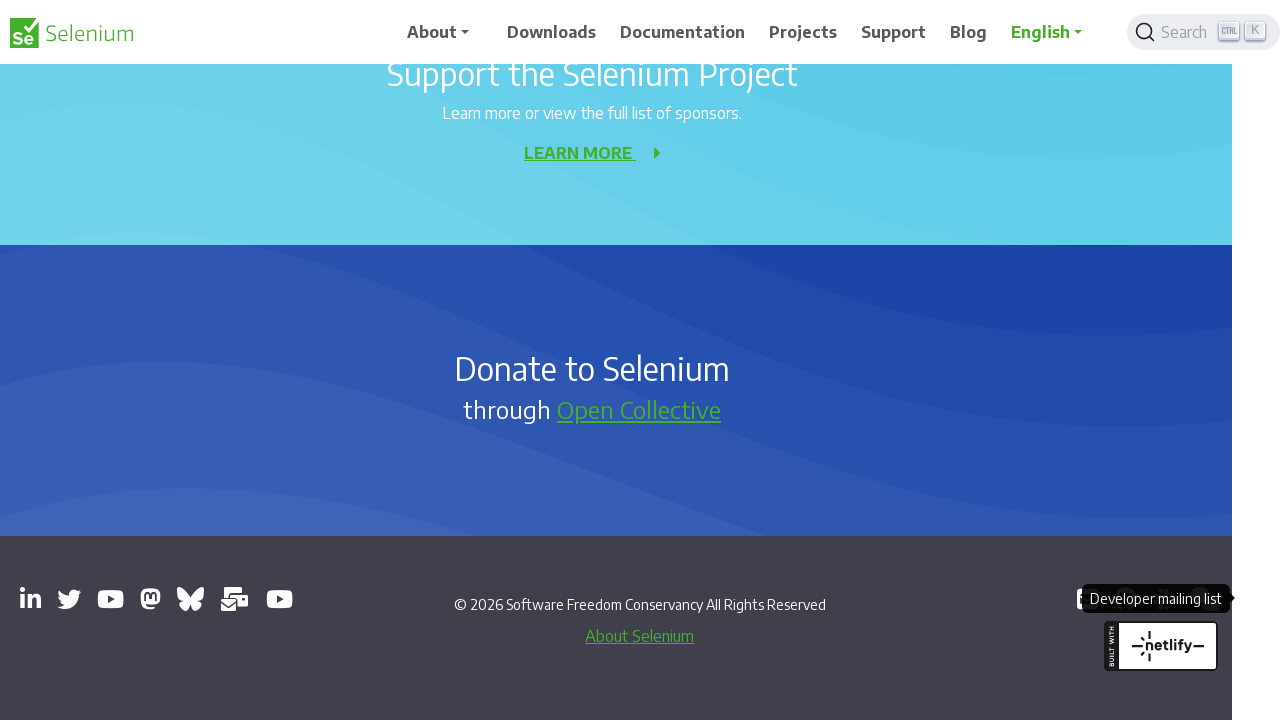

Retrieved page title for verification: SeleniumConf (@seleniumconf.bsky.social) — Bluesky
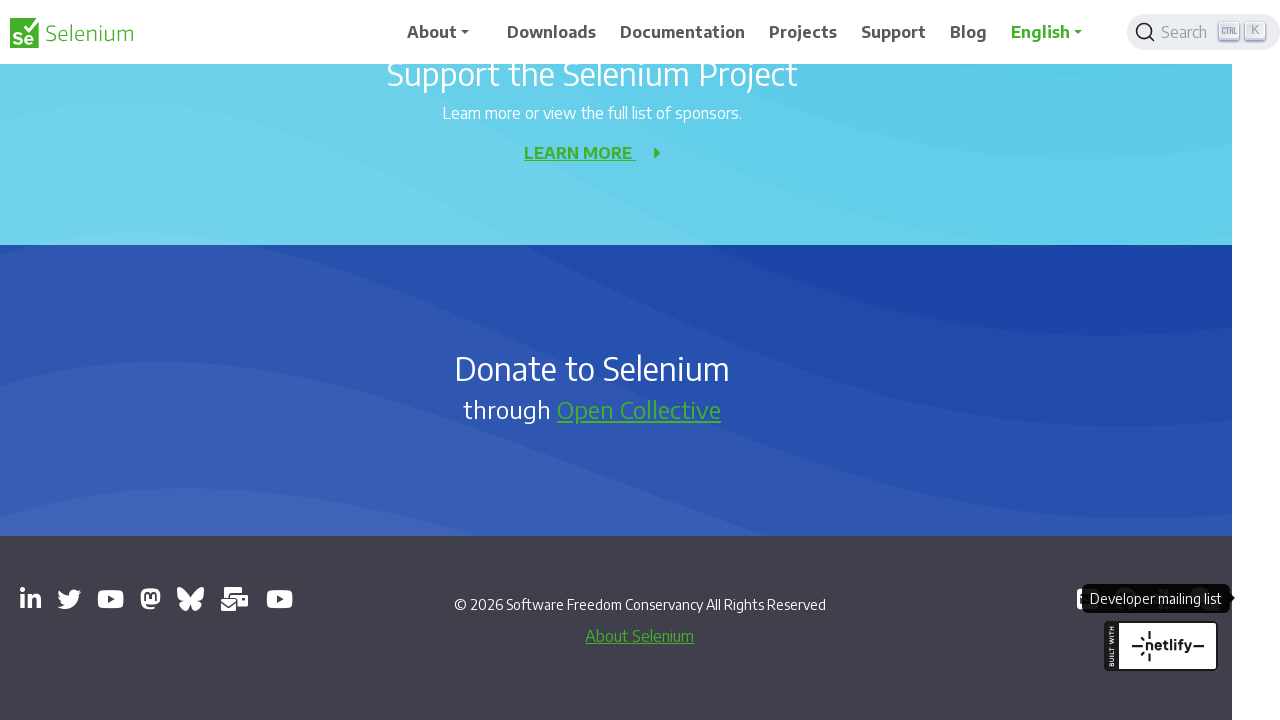

Switched to opened window/tab
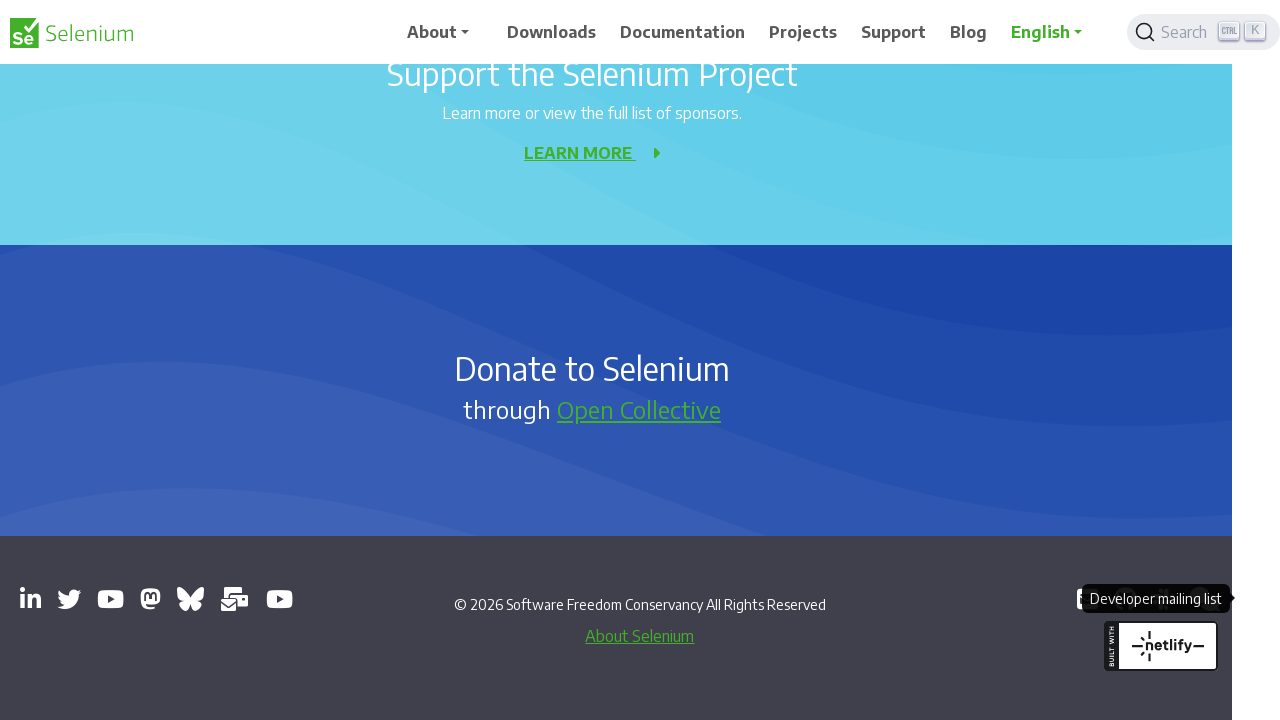

Retrieved page title for verification: Selenium Users - Google Groups
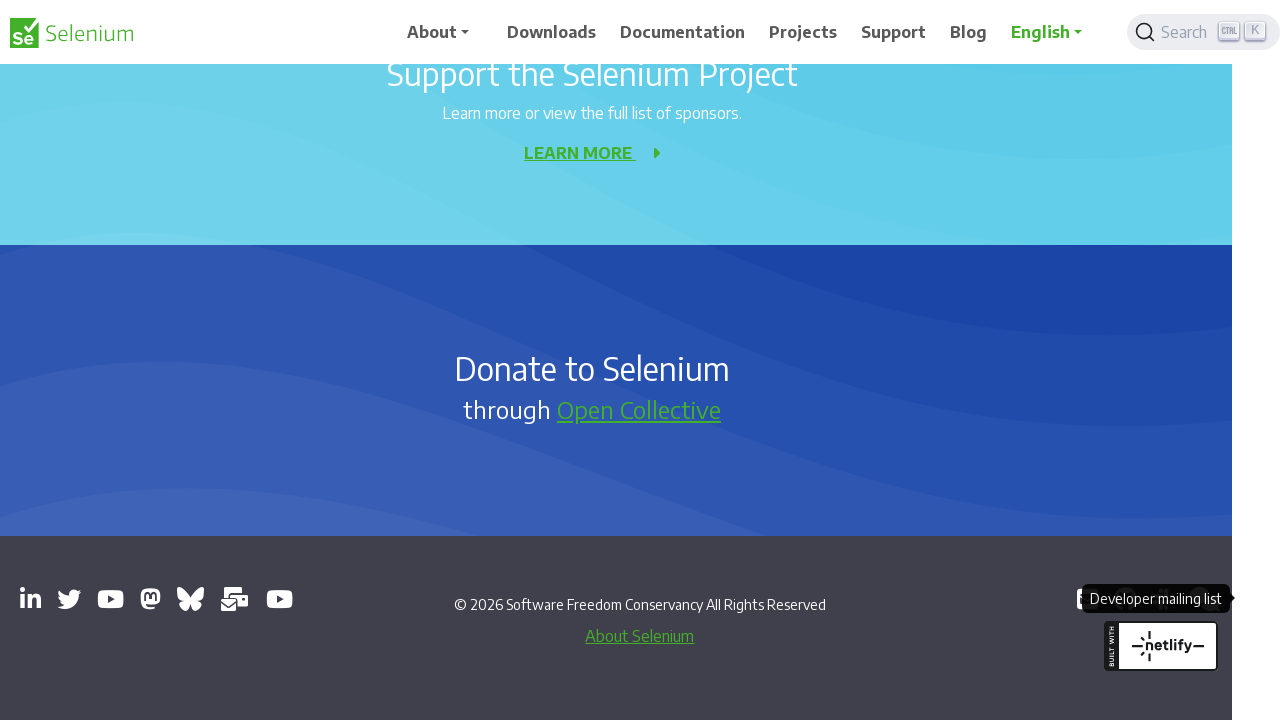

Switched to opened window/tab
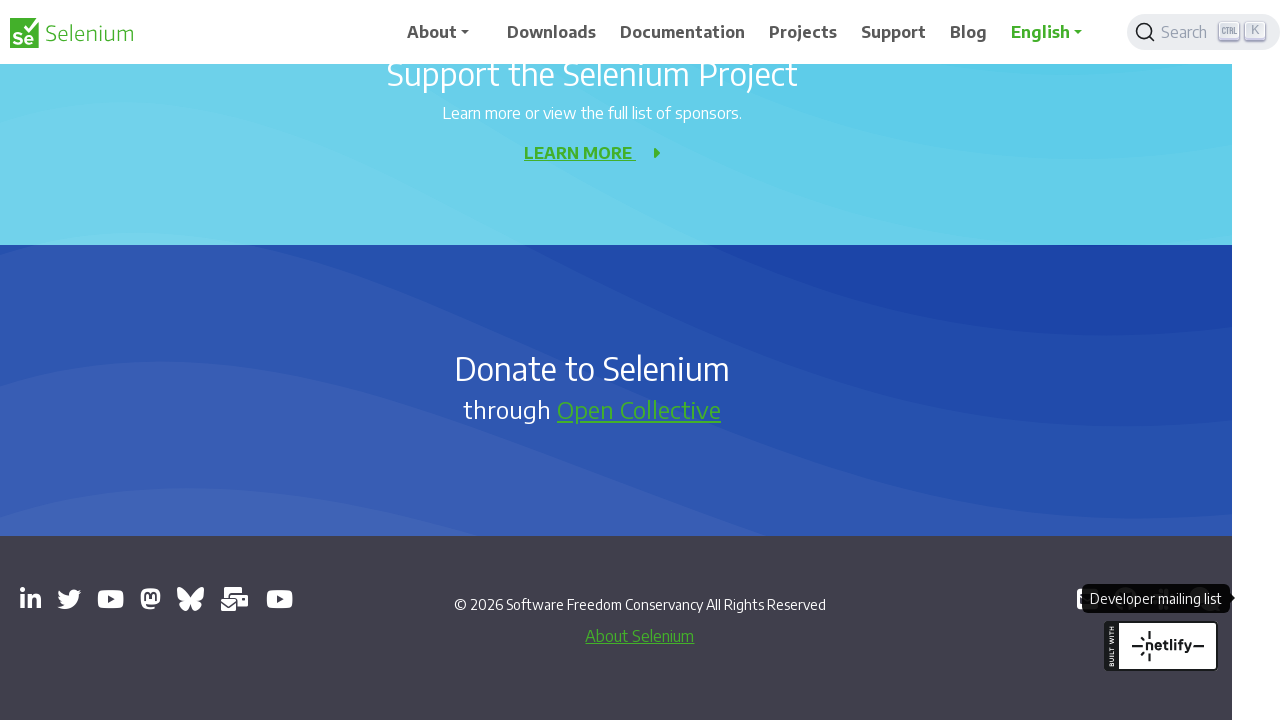

Retrieved page title for verification: Selenium Conference - YouTube
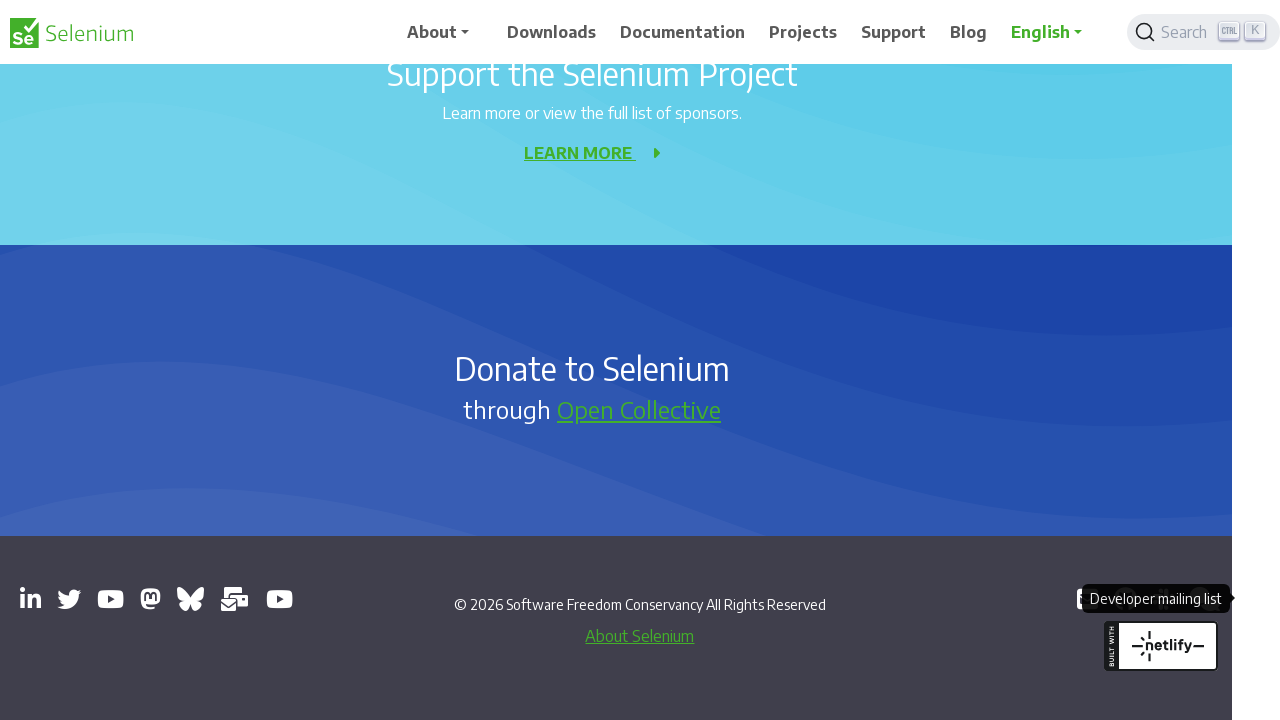

Switched to opened window/tab
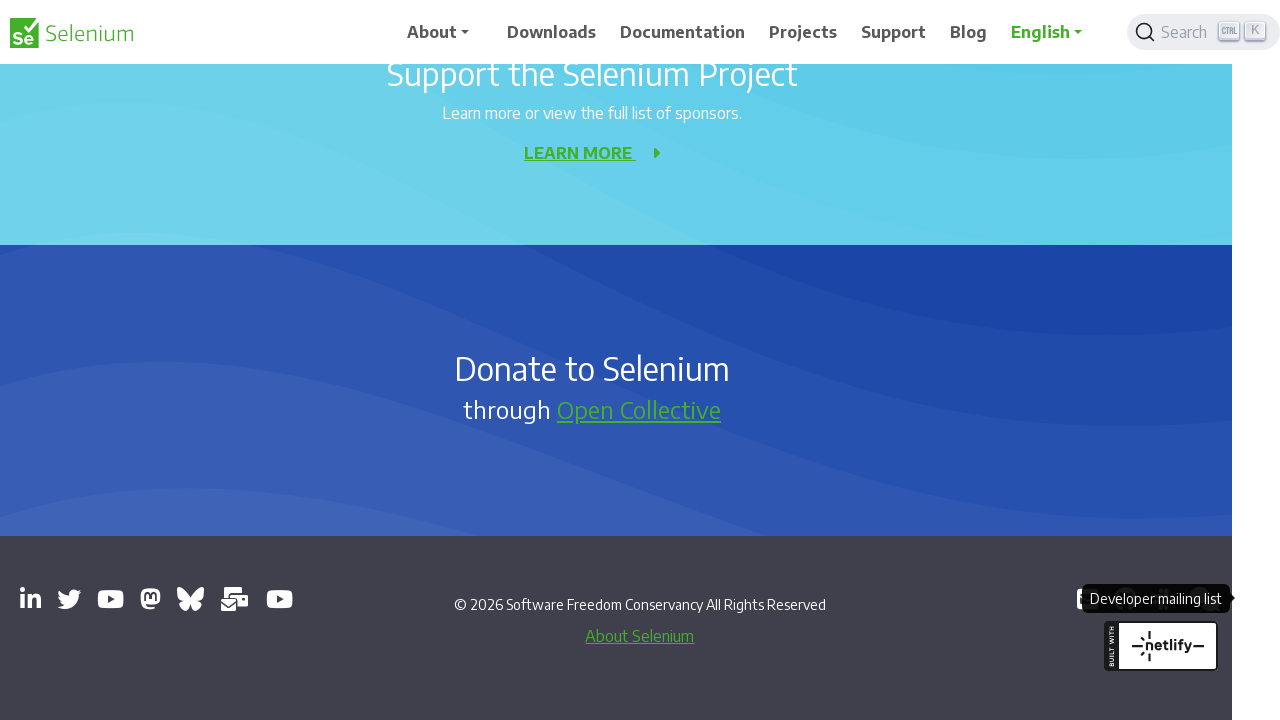

Retrieved page title for verification: GitHub - SeleniumHQ/selenium: A browser automation framework and ecosystem.
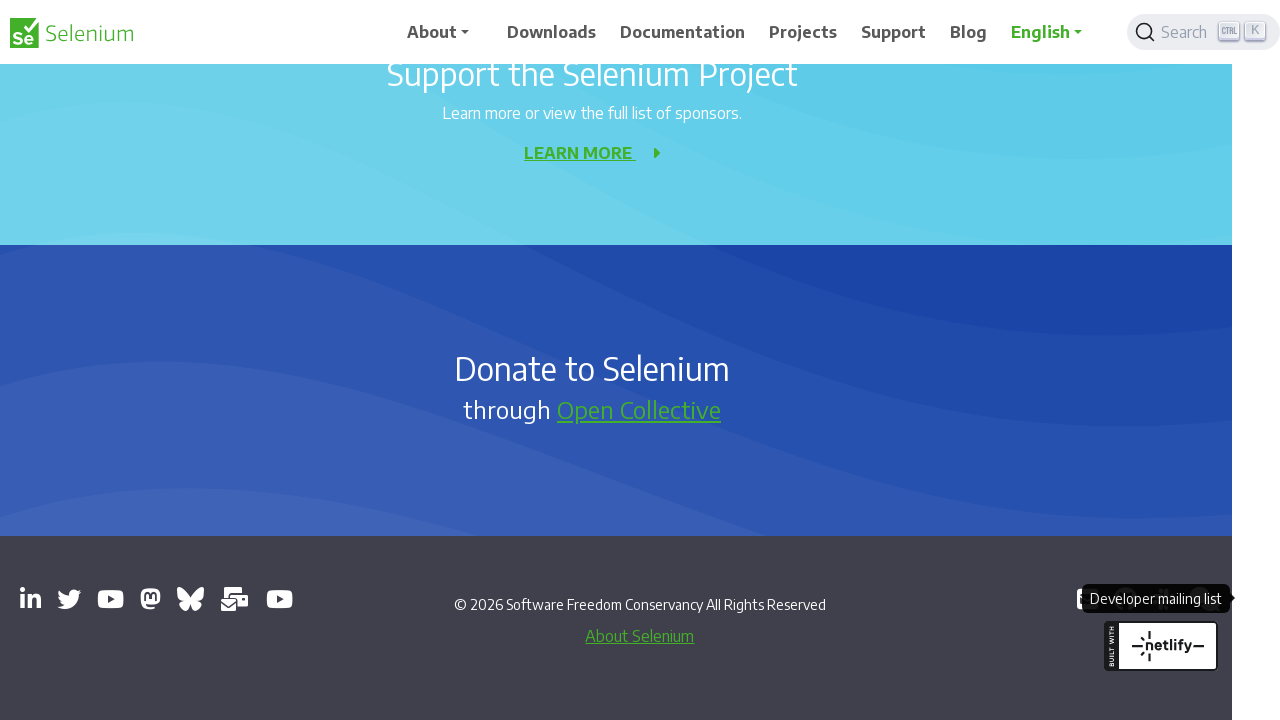

Switched to opened window/tab
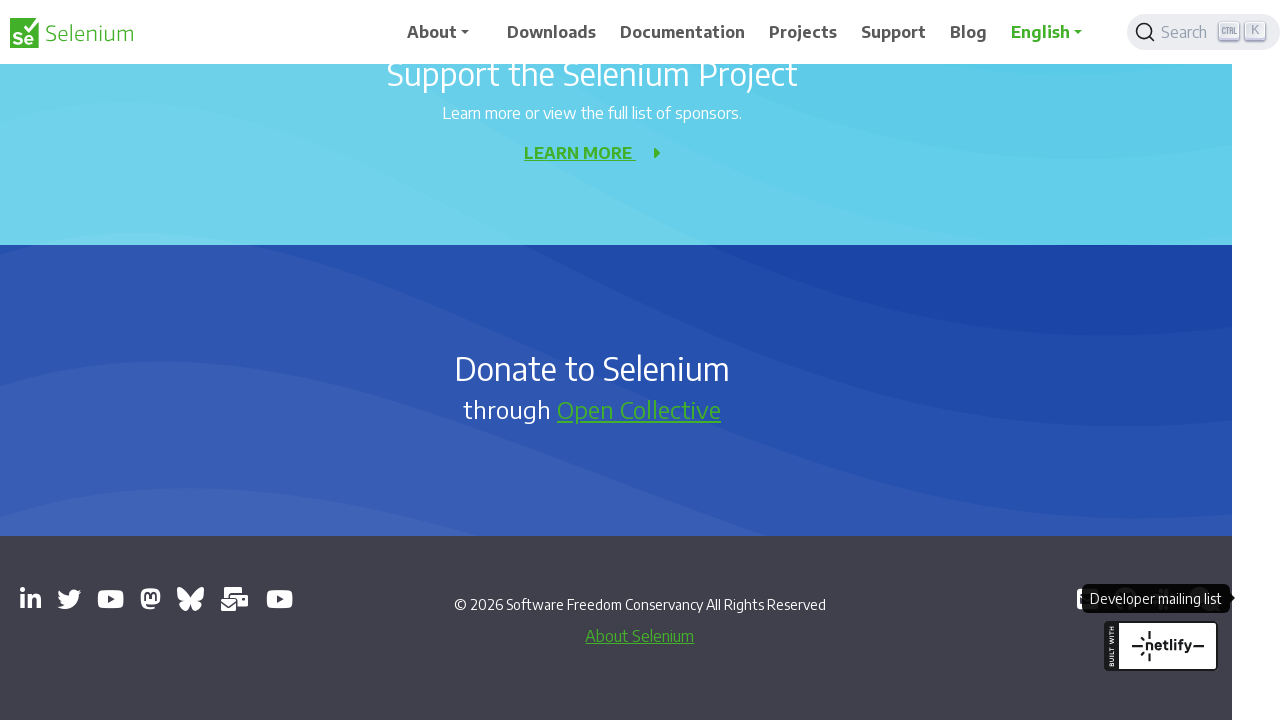

Retrieved page title for verification: 
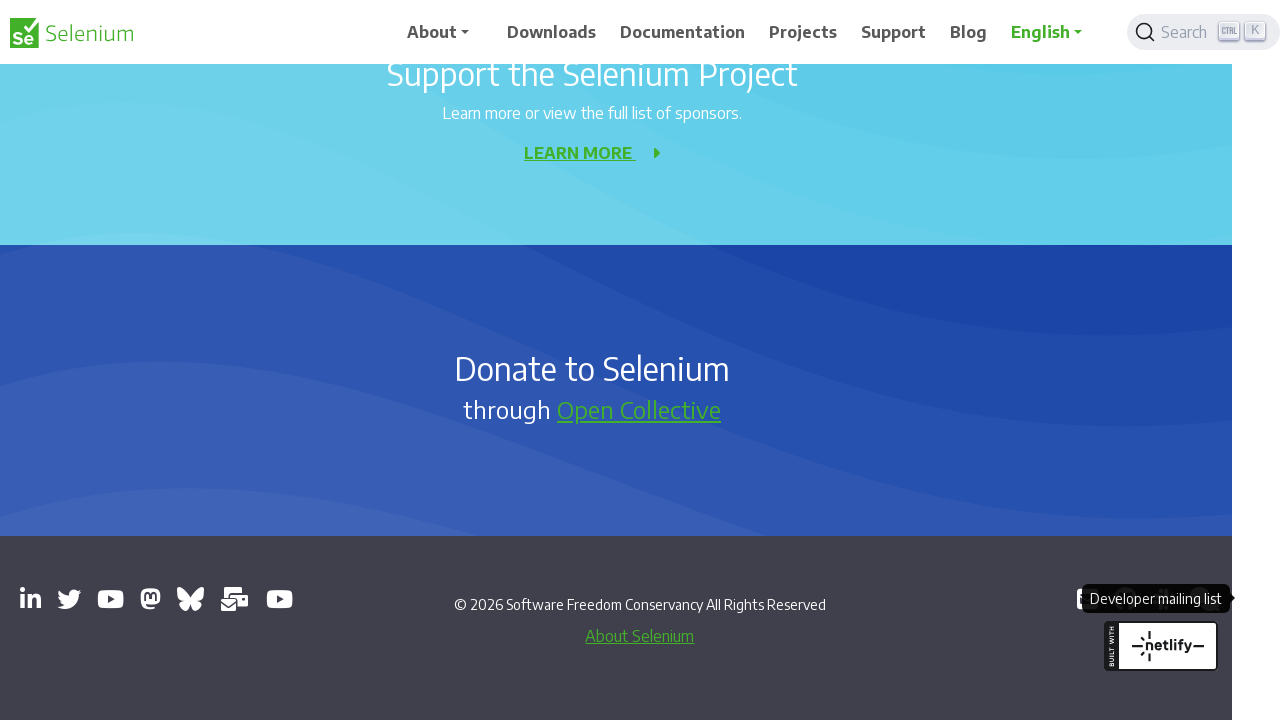

Switched to opened window/tab
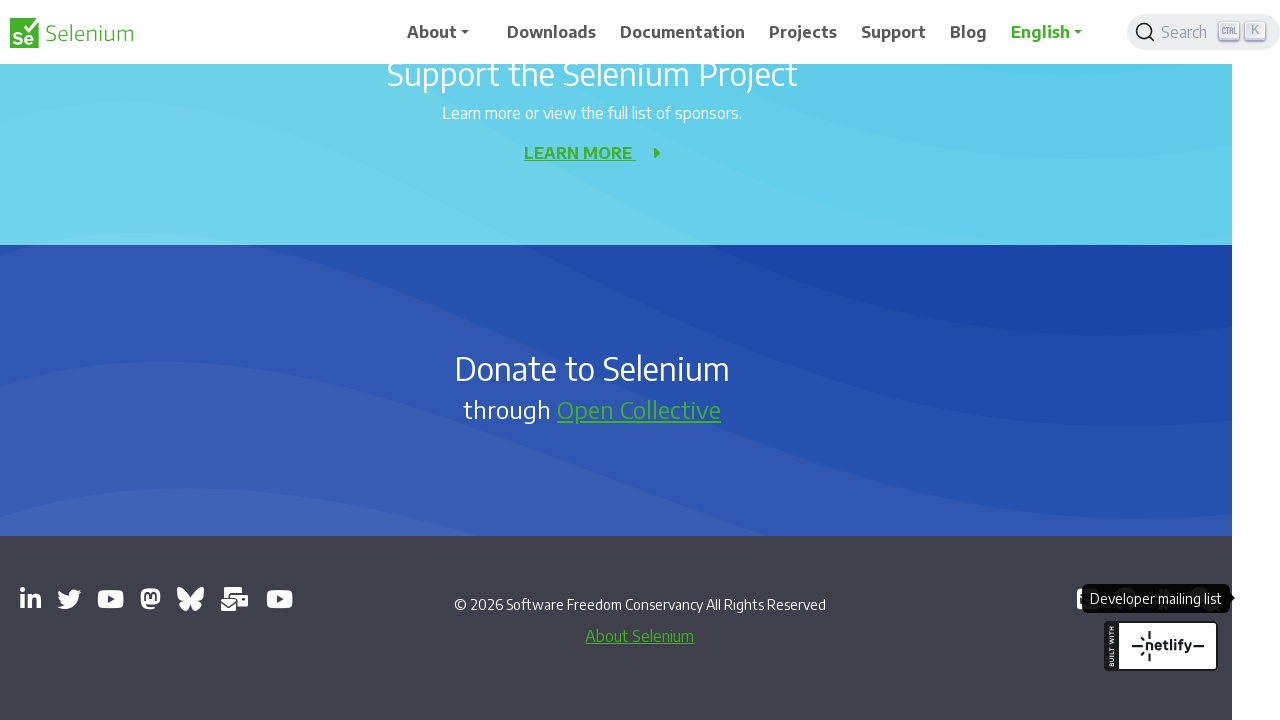

Retrieved page title for verification: Libera.Chat
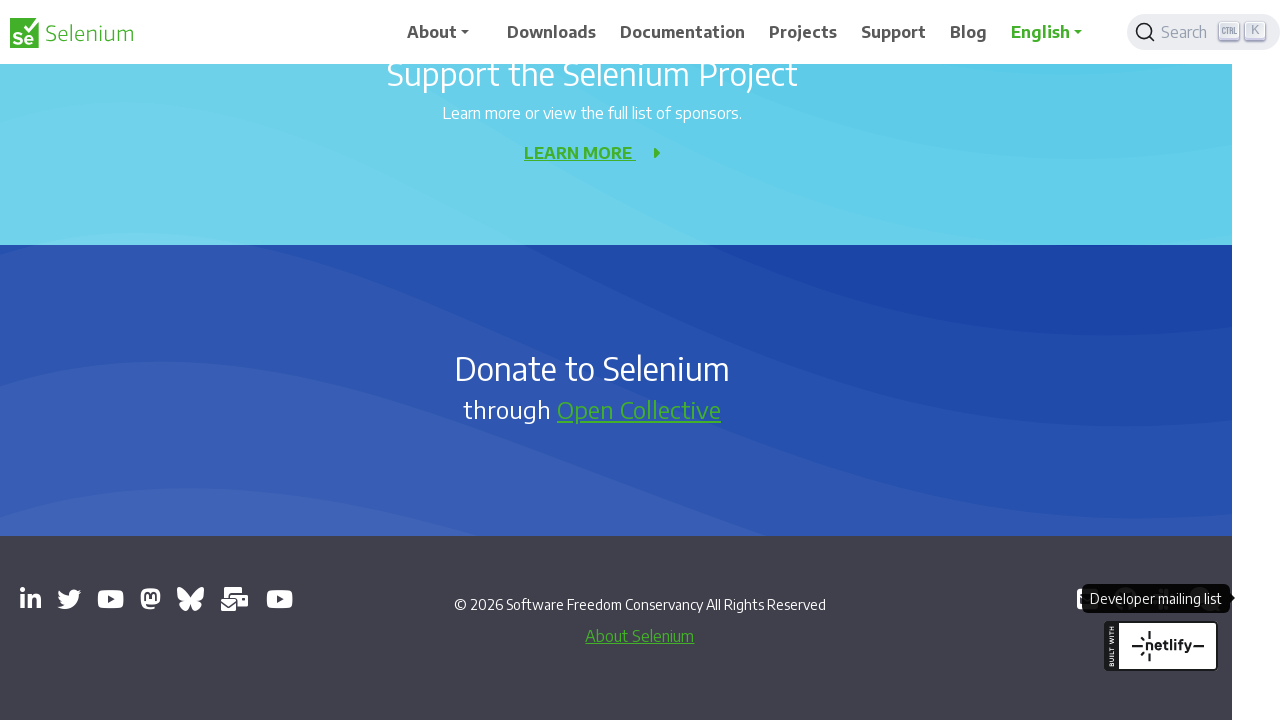

Switched to opened window/tab
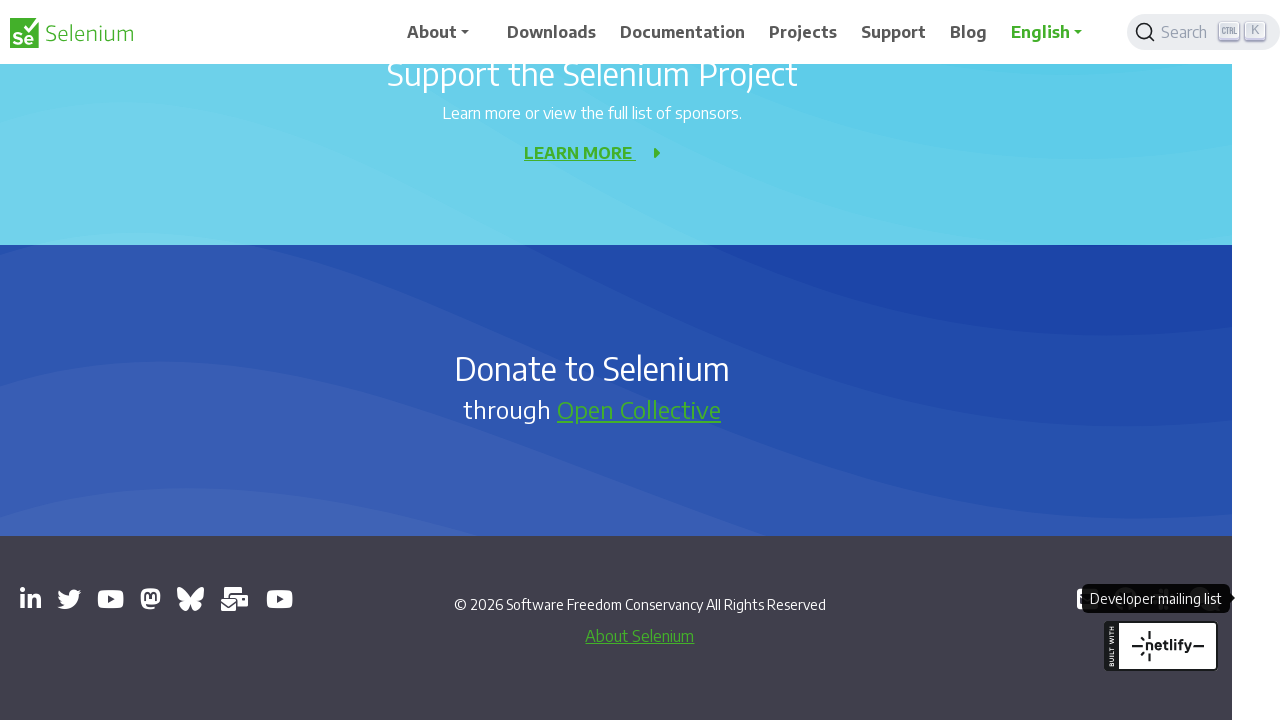

Retrieved page title for verification: Selenium Developers - Google Groups
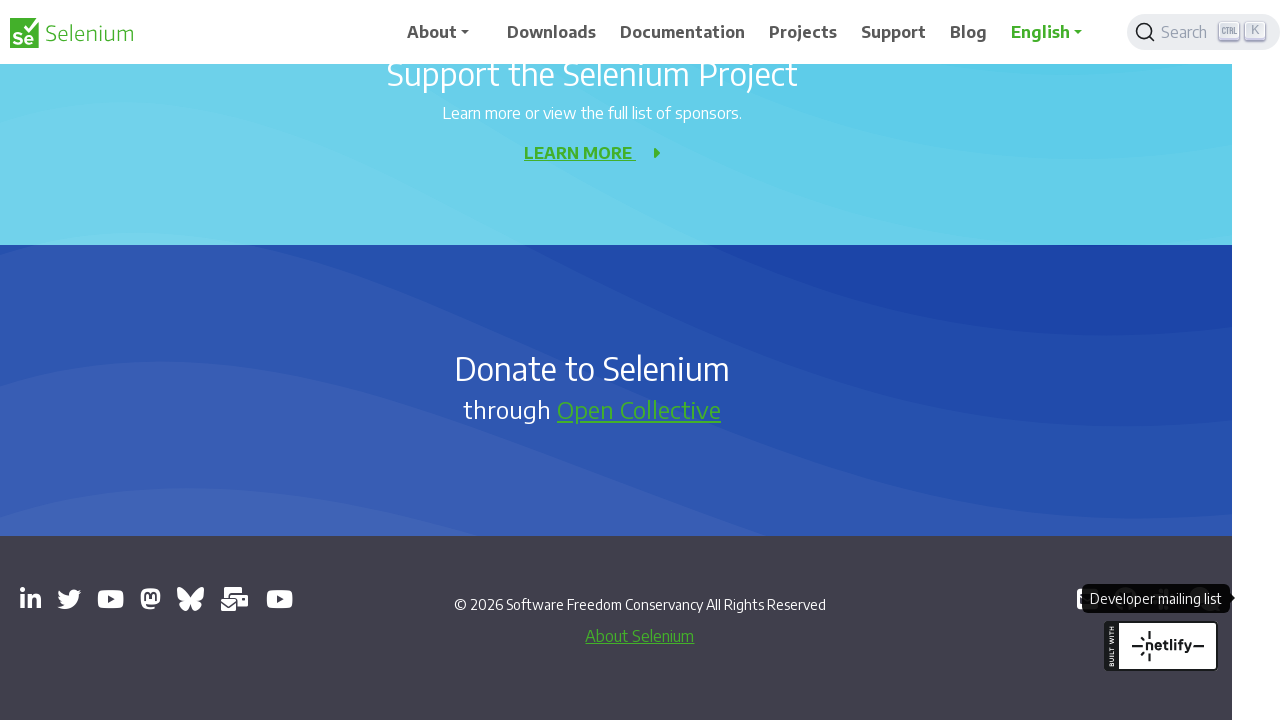

Waited 3 seconds to observe results
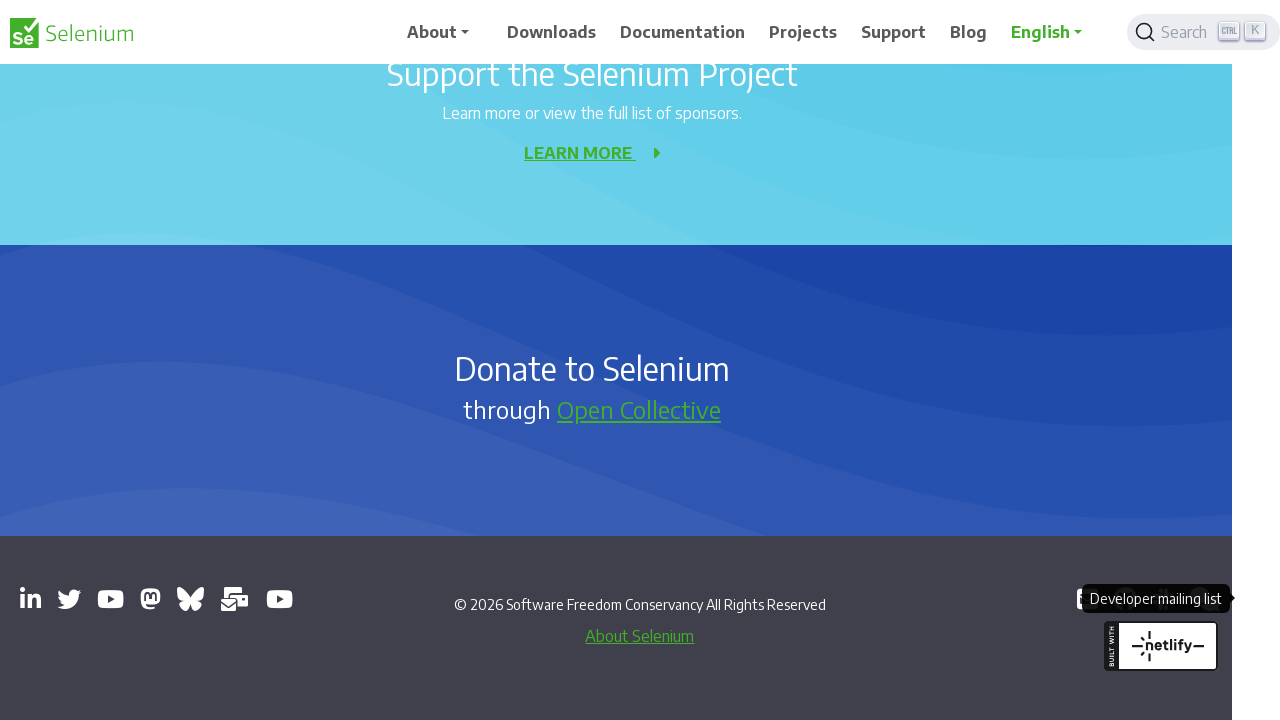

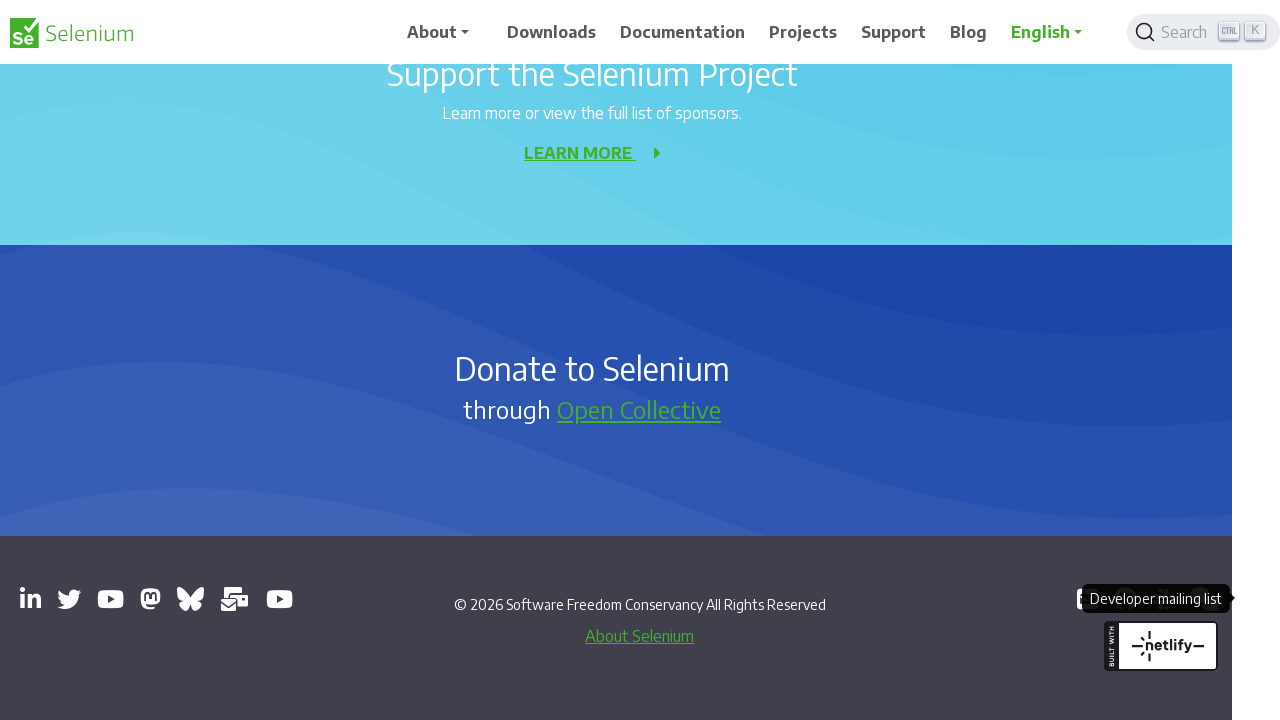